Tests filling a large form by entering text into all input fields and clicking the submit button

Starting URL: http://suninjuly.github.io/huge_form.html

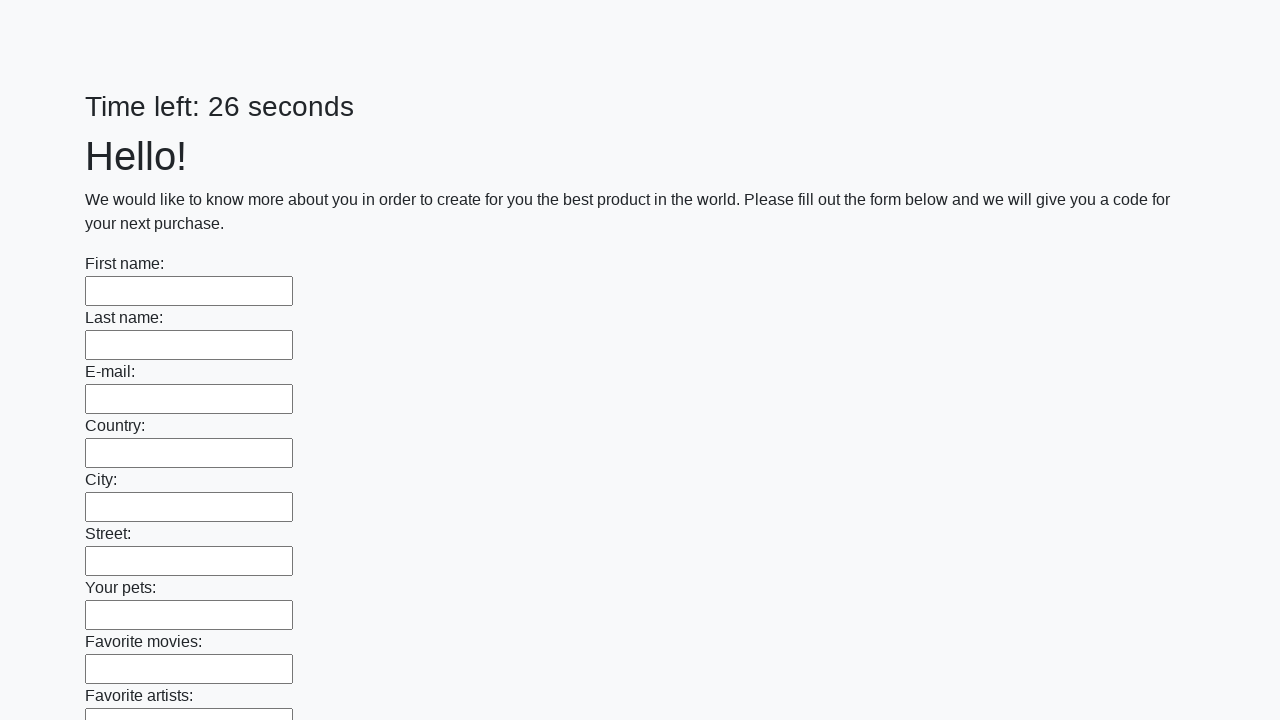

Navigated to huge form test page
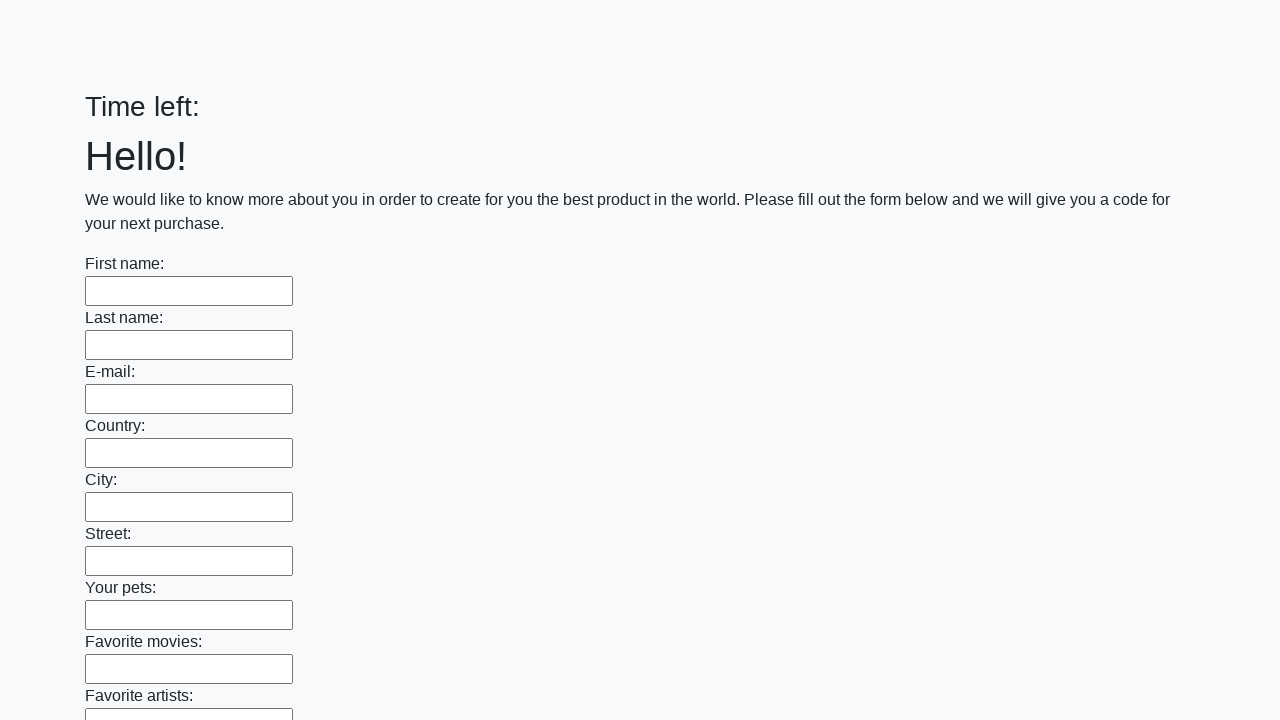

Filled an input field with 'test input' on input >> nth=0
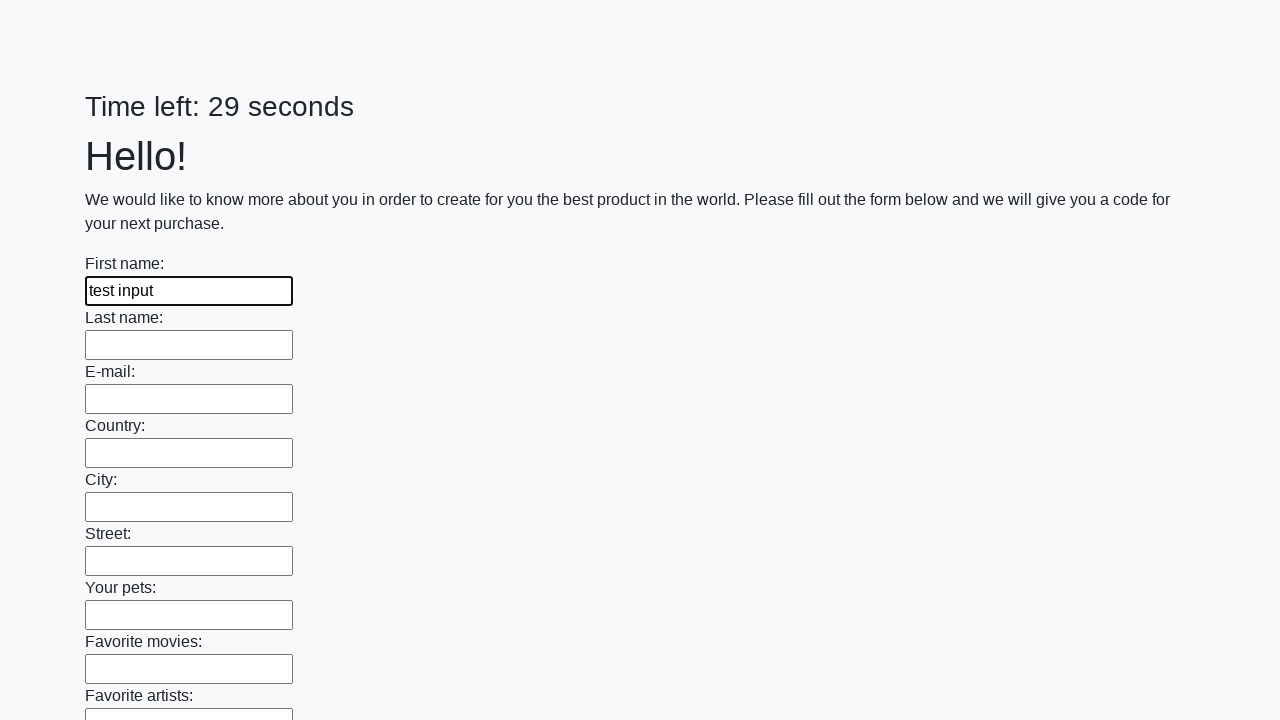

Filled an input field with 'test input' on input >> nth=1
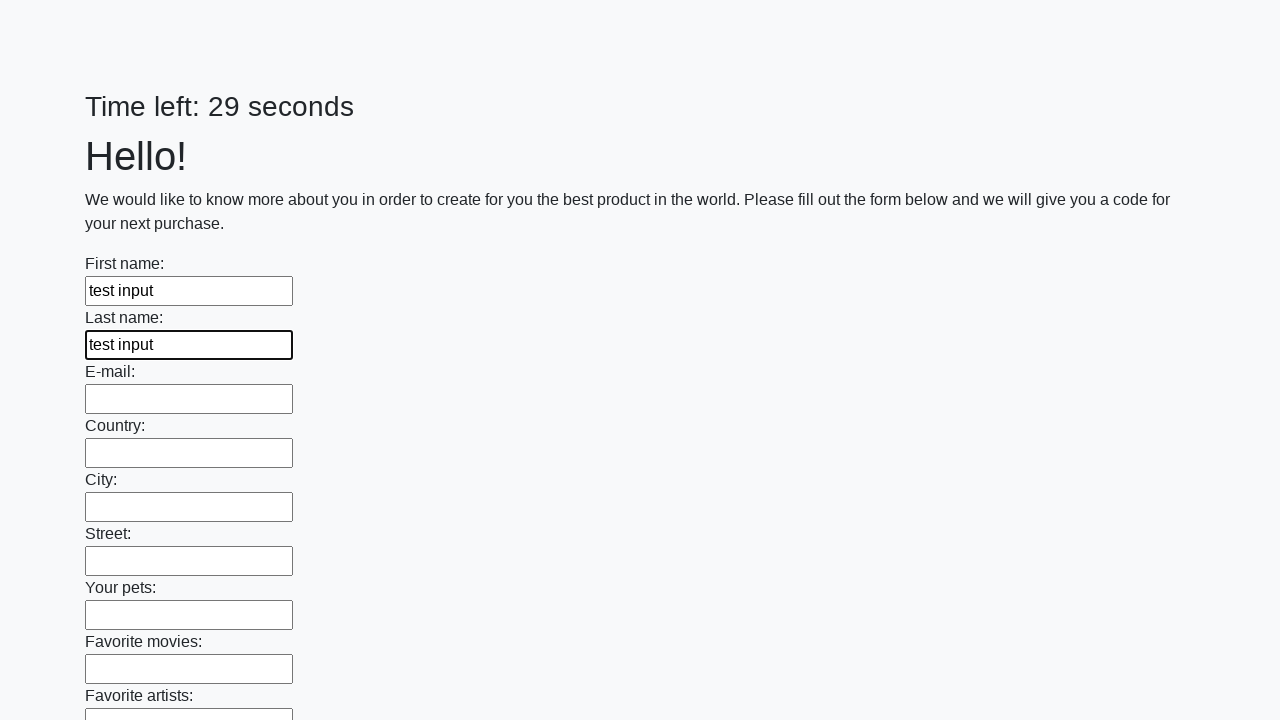

Filled an input field with 'test input' on input >> nth=2
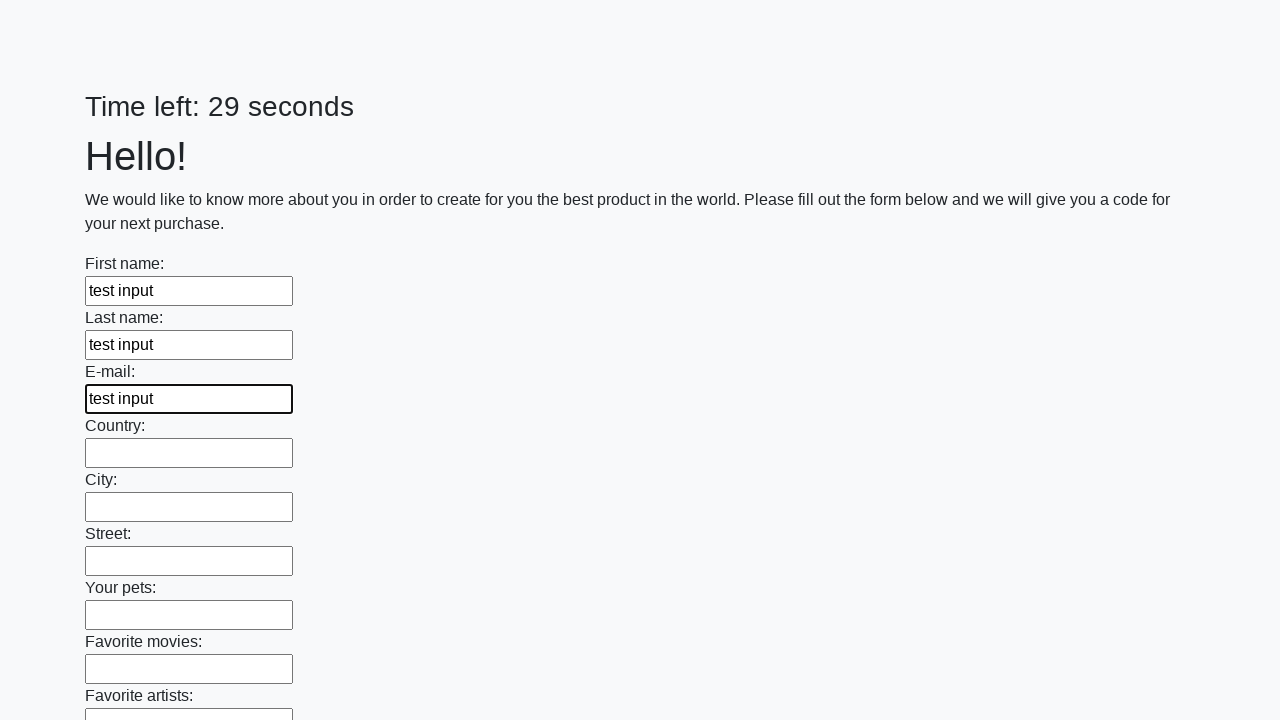

Filled an input field with 'test input' on input >> nth=3
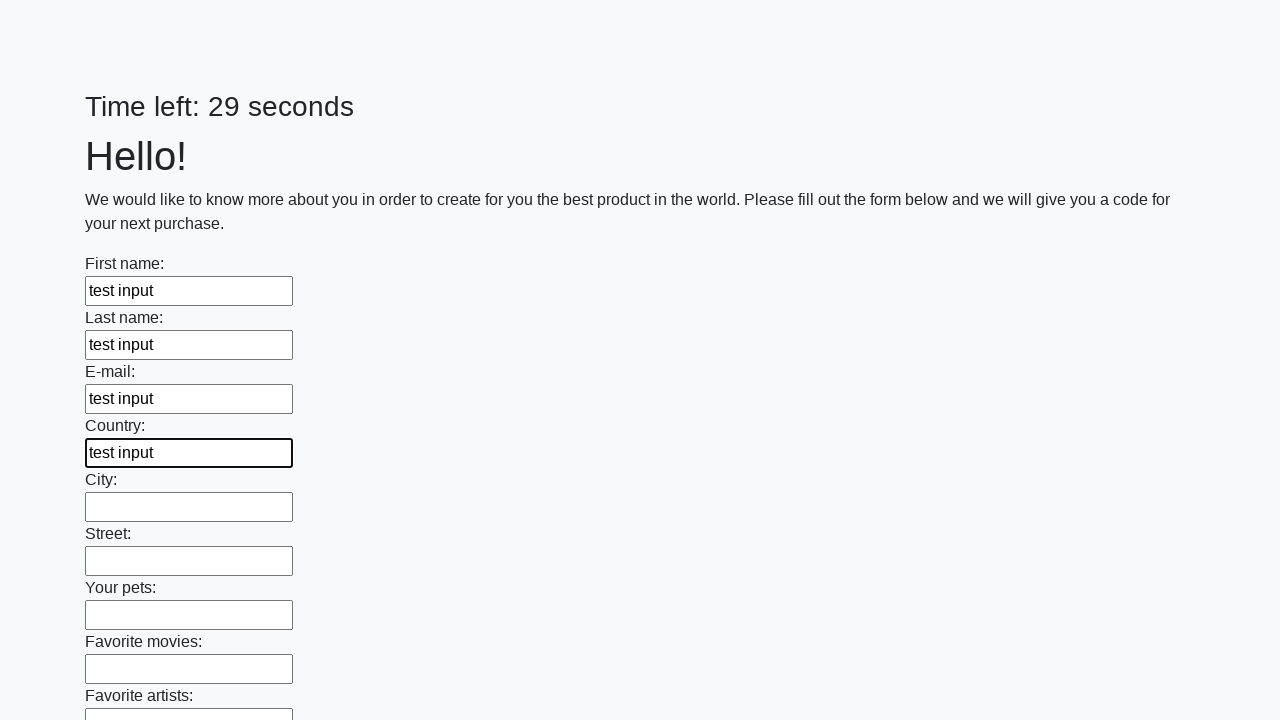

Filled an input field with 'test input' on input >> nth=4
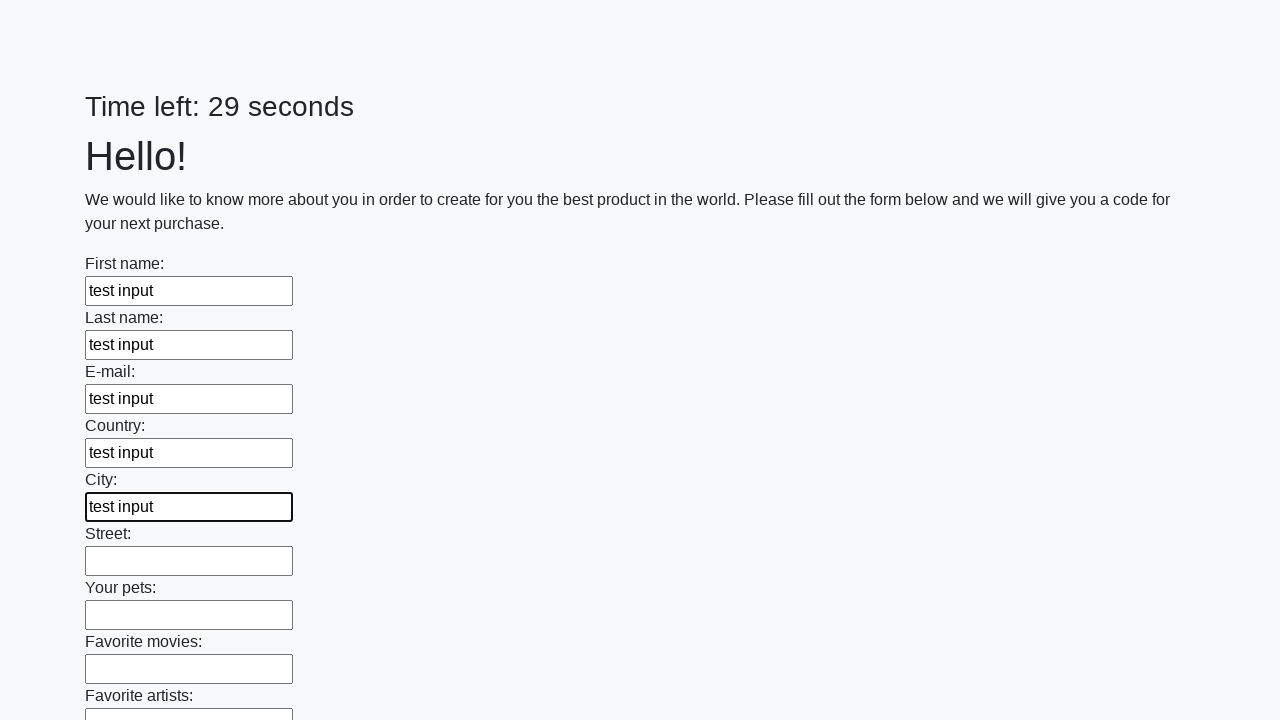

Filled an input field with 'test input' on input >> nth=5
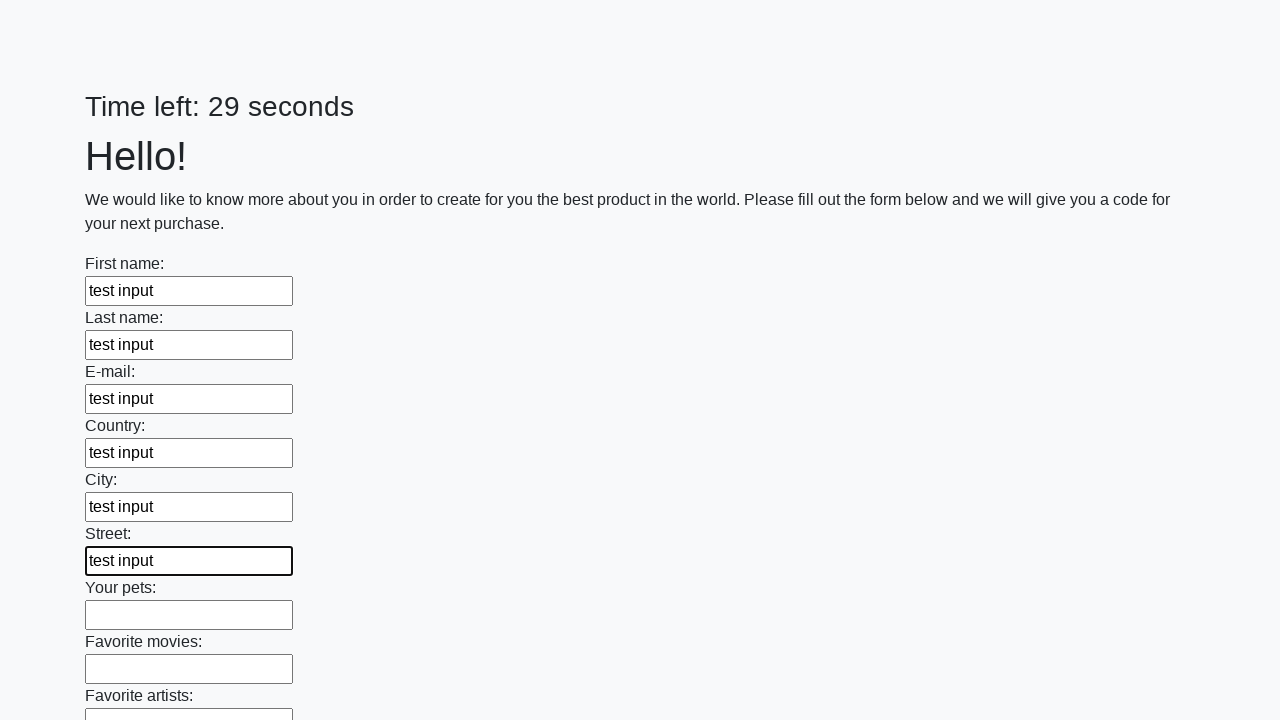

Filled an input field with 'test input' on input >> nth=6
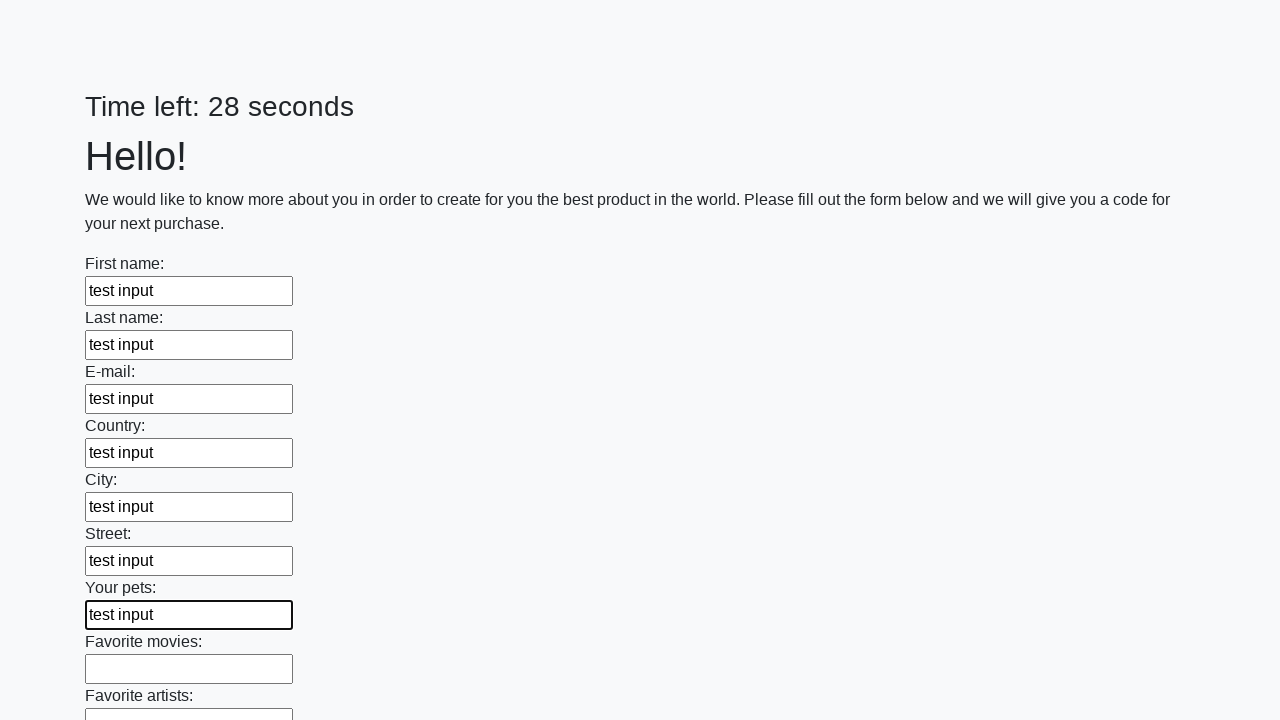

Filled an input field with 'test input' on input >> nth=7
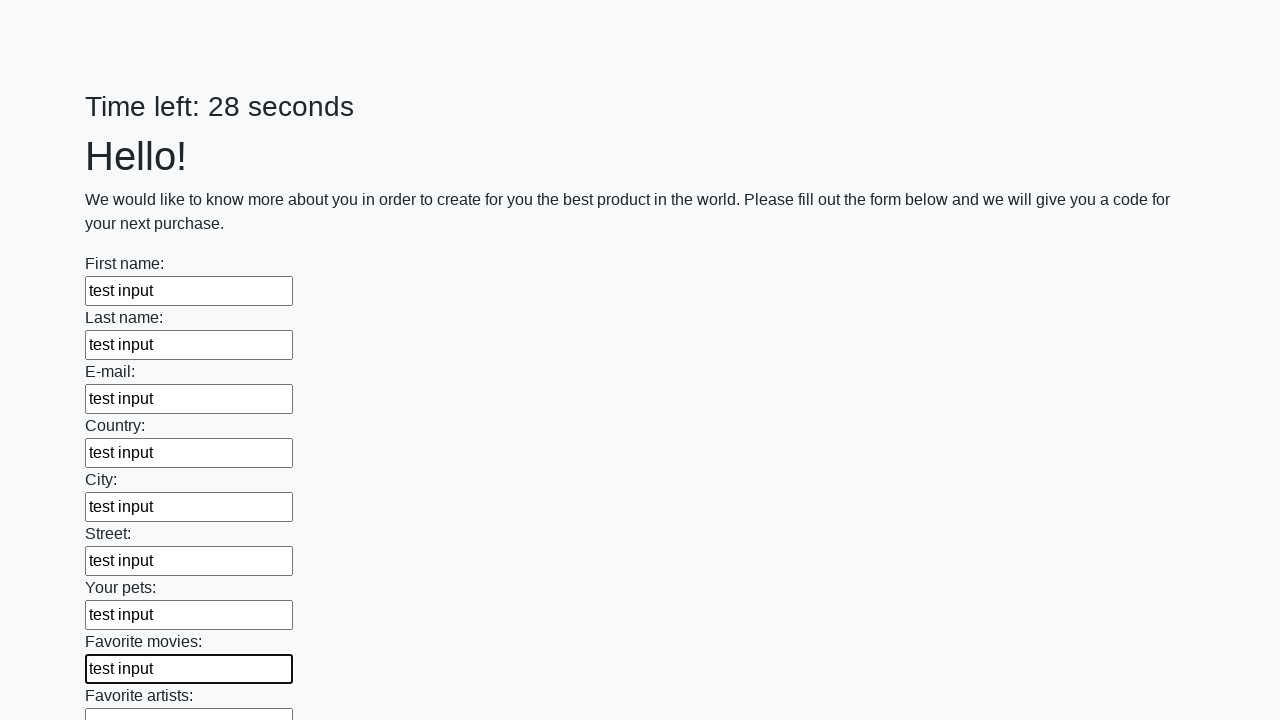

Filled an input field with 'test input' on input >> nth=8
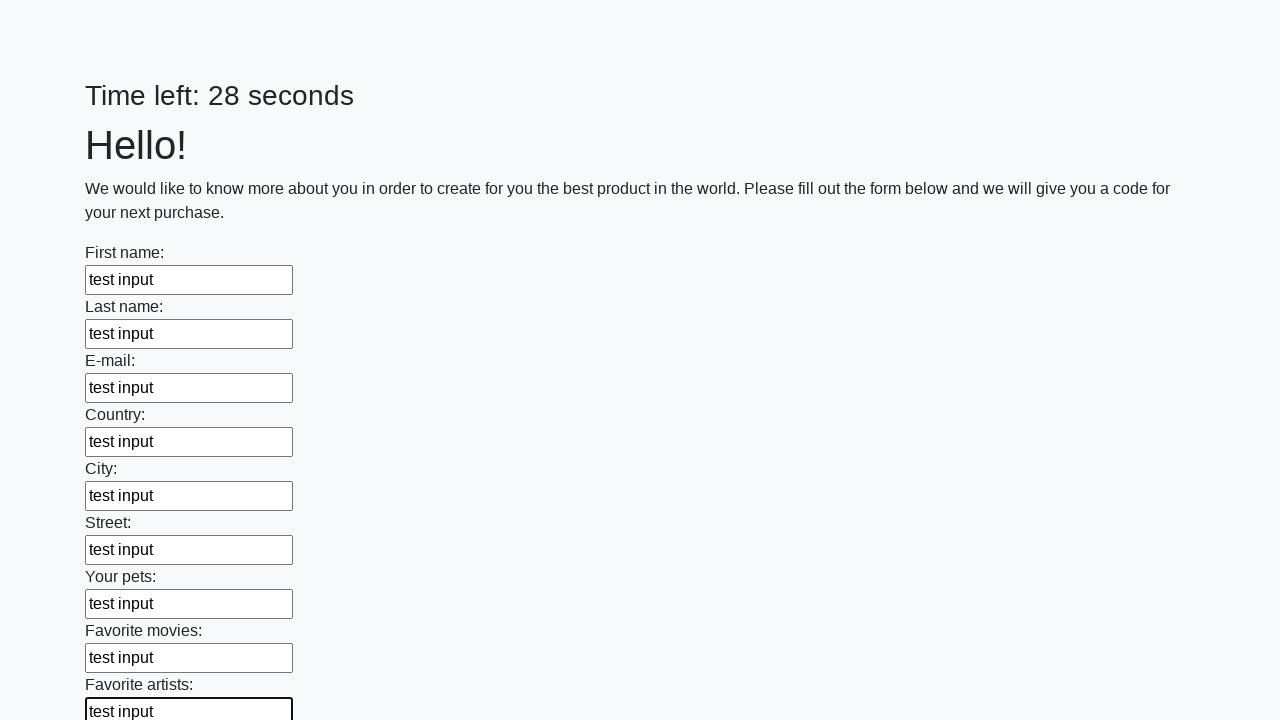

Filled an input field with 'test input' on input >> nth=9
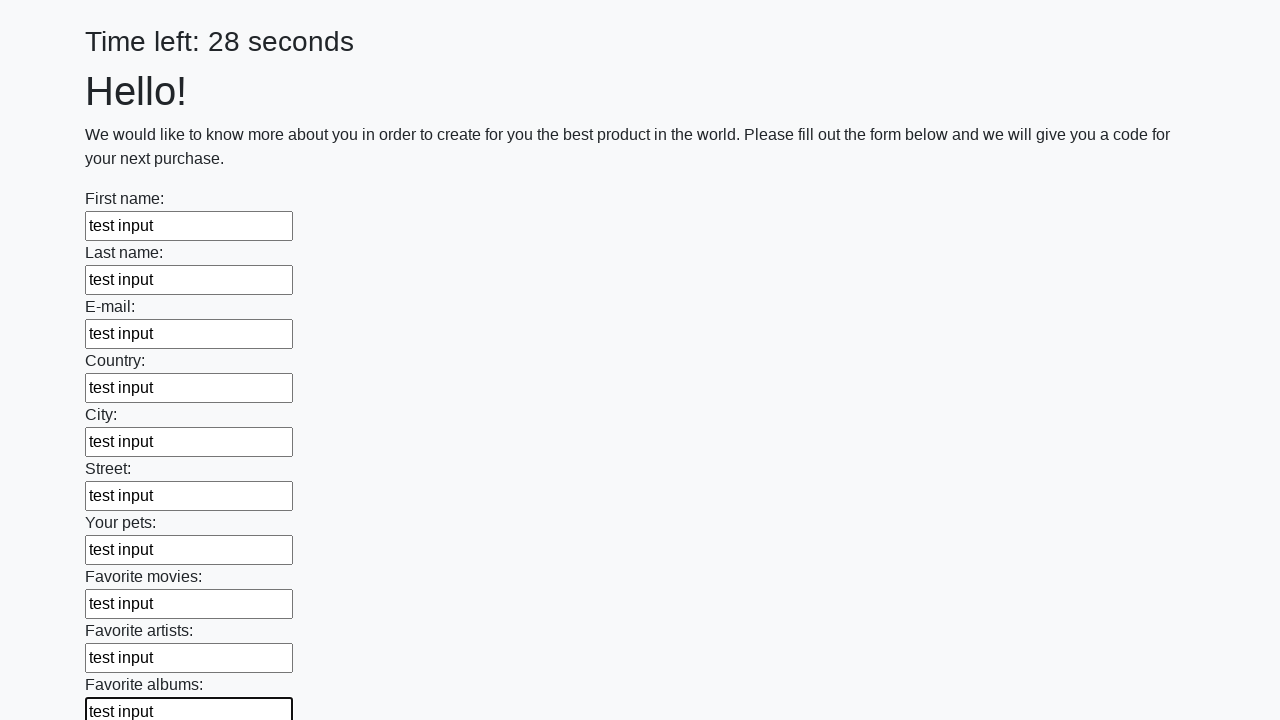

Filled an input field with 'test input' on input >> nth=10
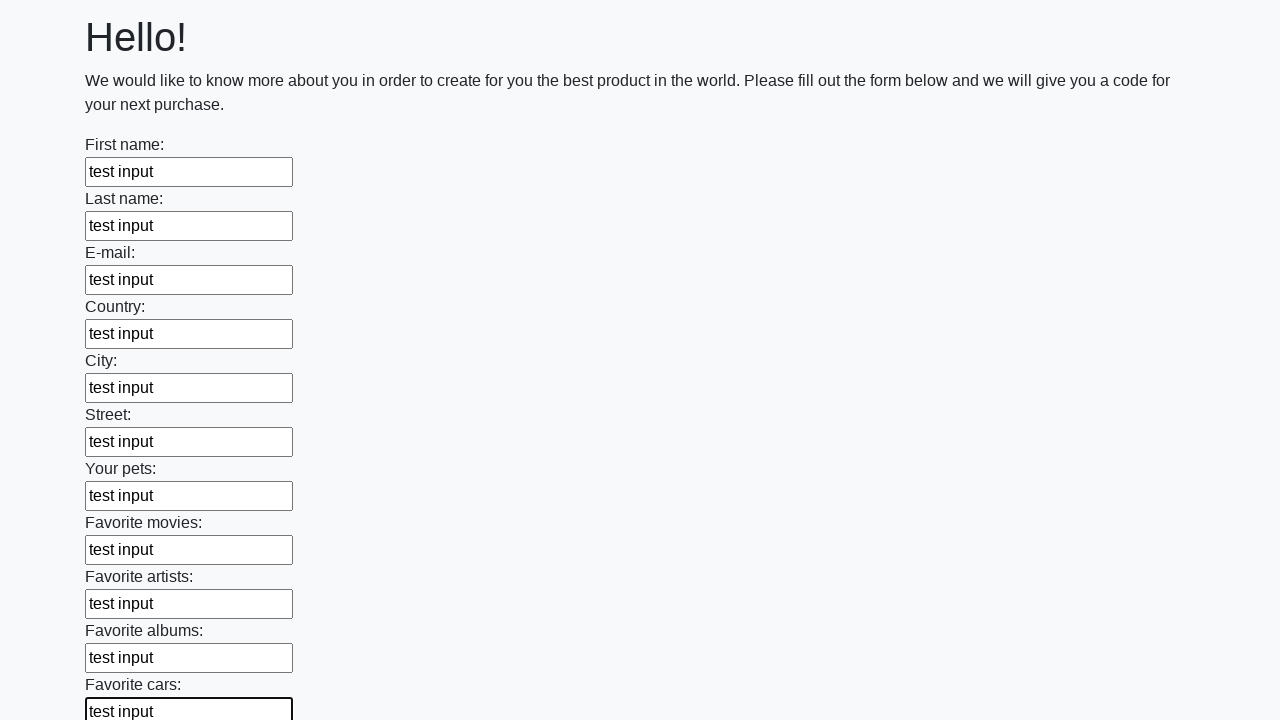

Filled an input field with 'test input' on input >> nth=11
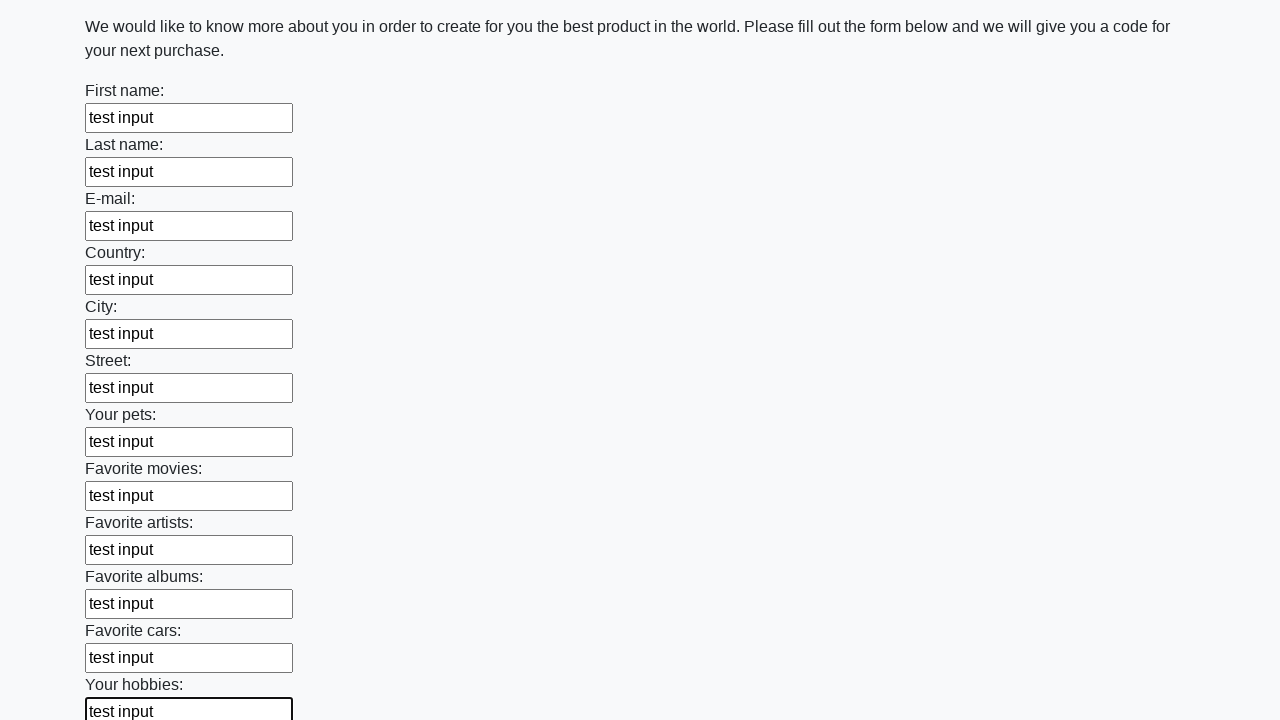

Filled an input field with 'test input' on input >> nth=12
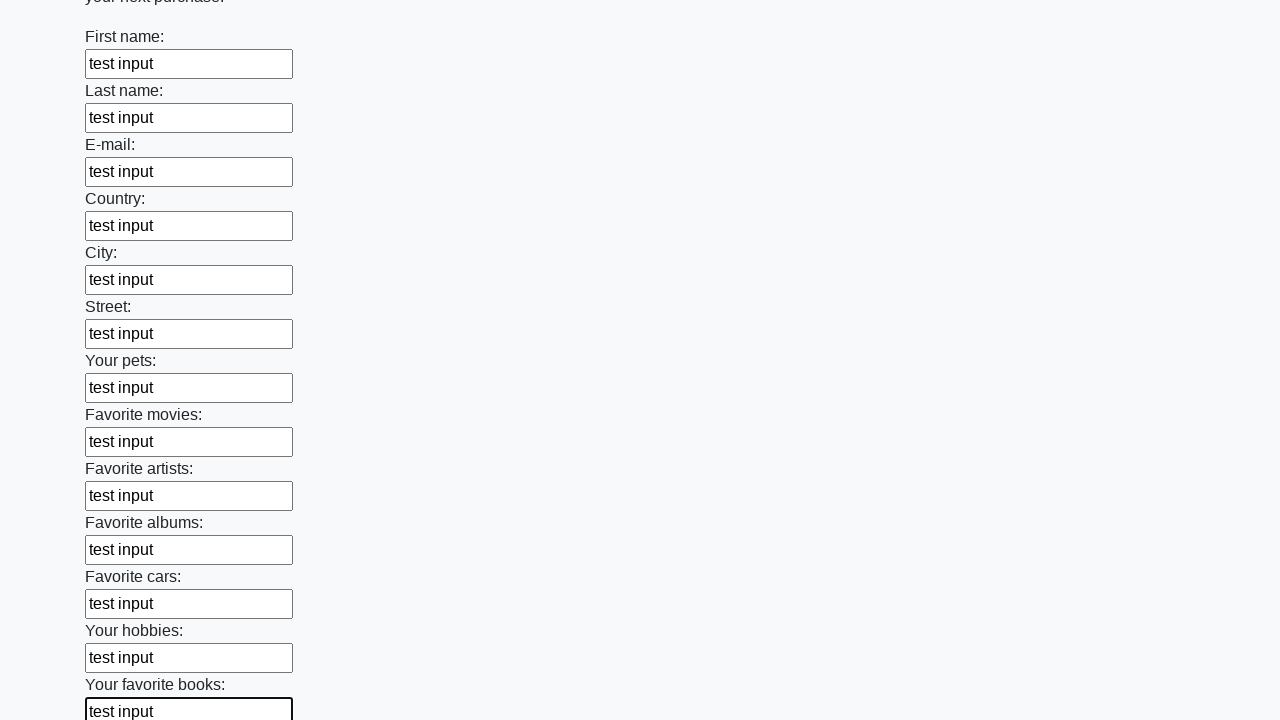

Filled an input field with 'test input' on input >> nth=13
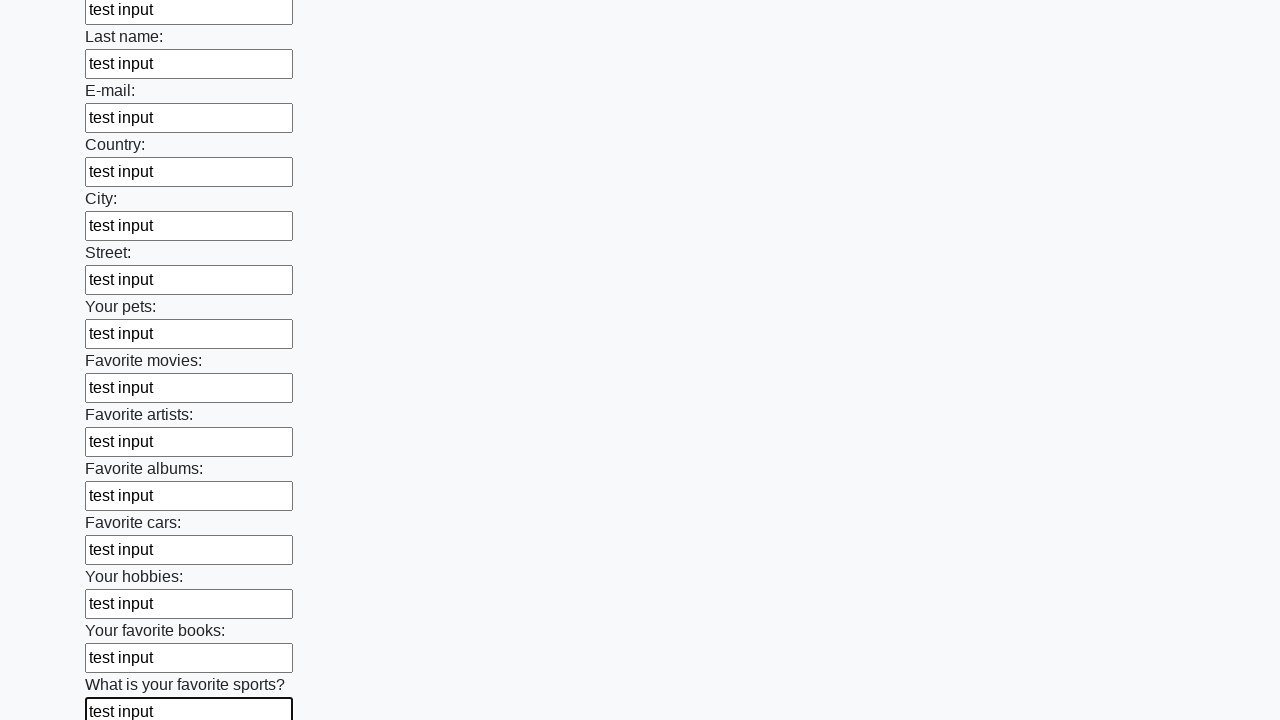

Filled an input field with 'test input' on input >> nth=14
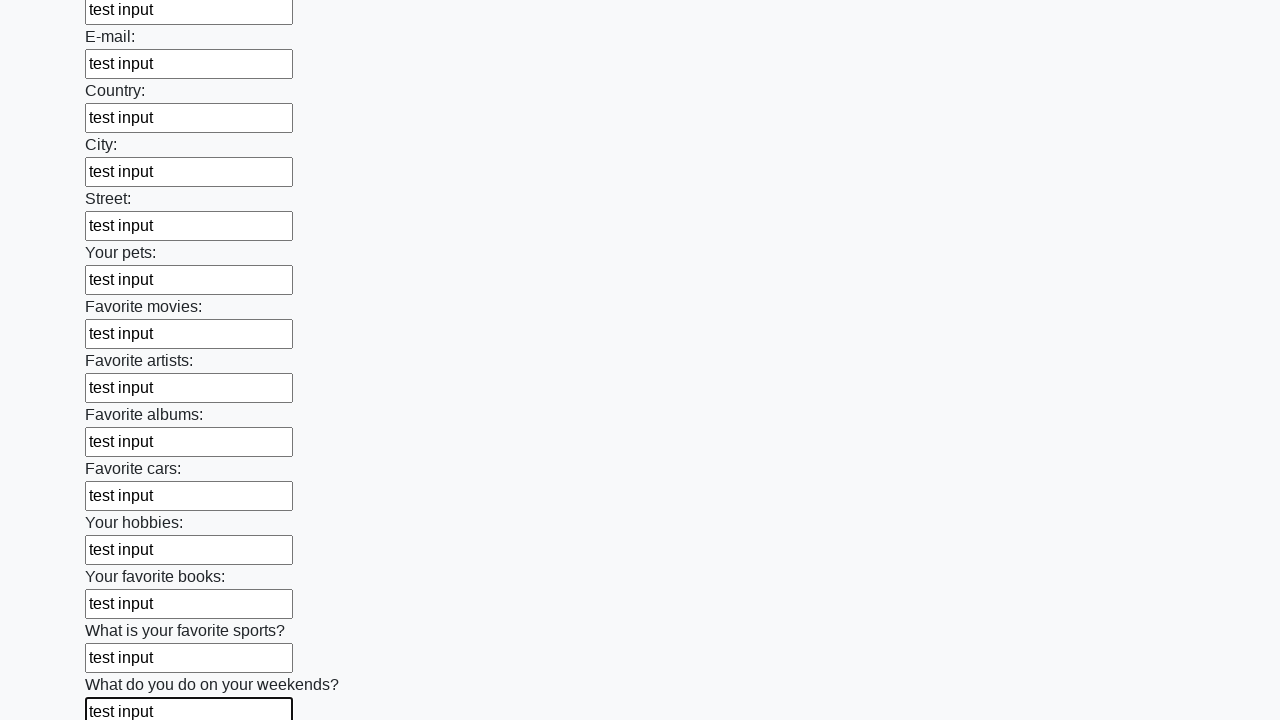

Filled an input field with 'test input' on input >> nth=15
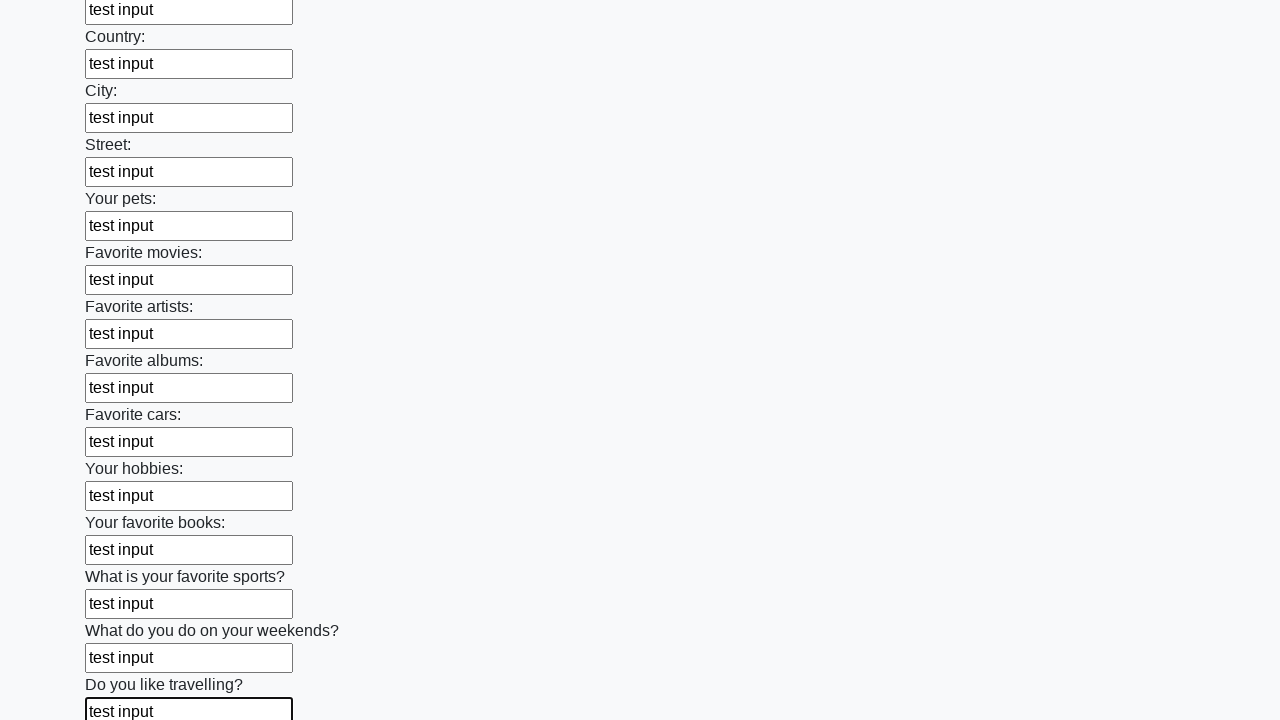

Filled an input field with 'test input' on input >> nth=16
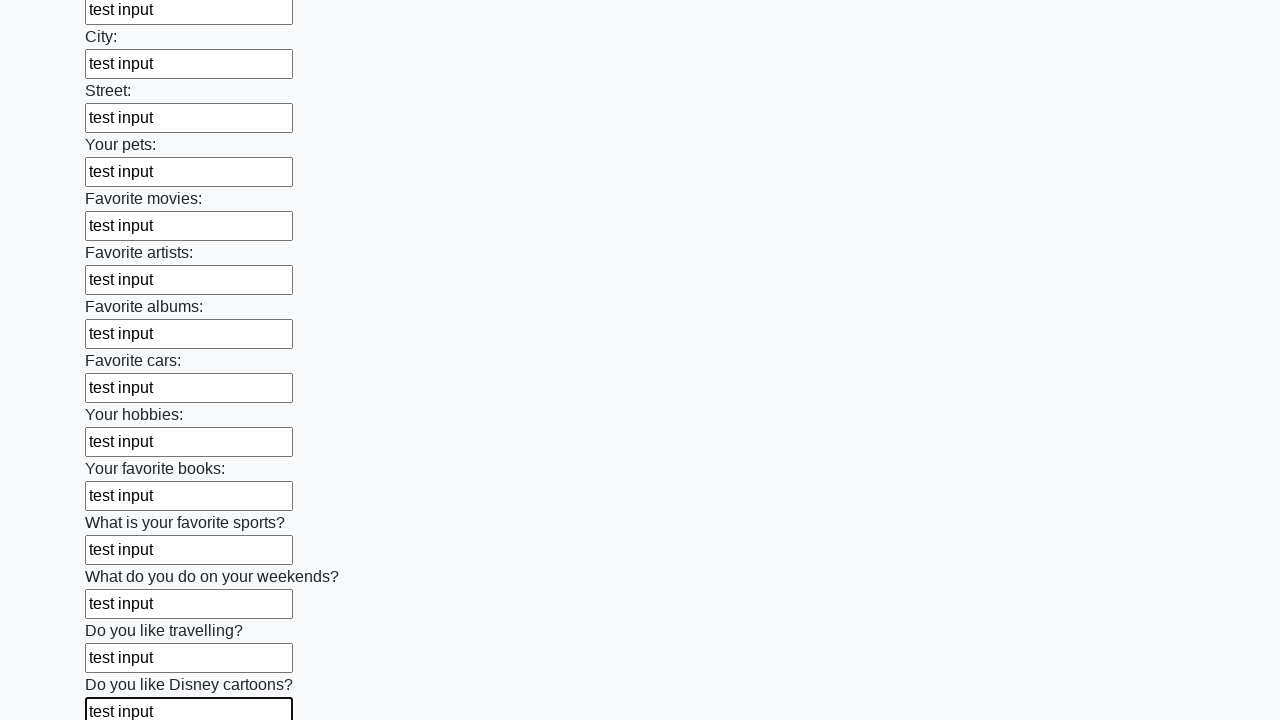

Filled an input field with 'test input' on input >> nth=17
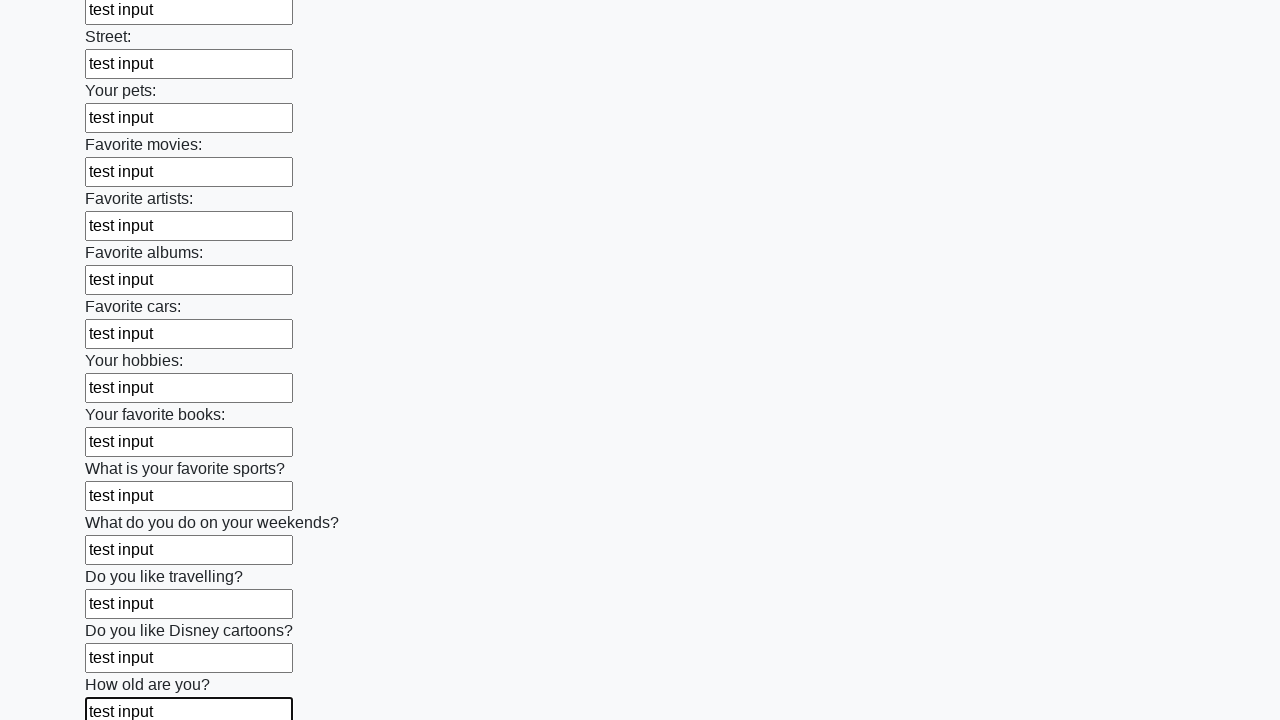

Filled an input field with 'test input' on input >> nth=18
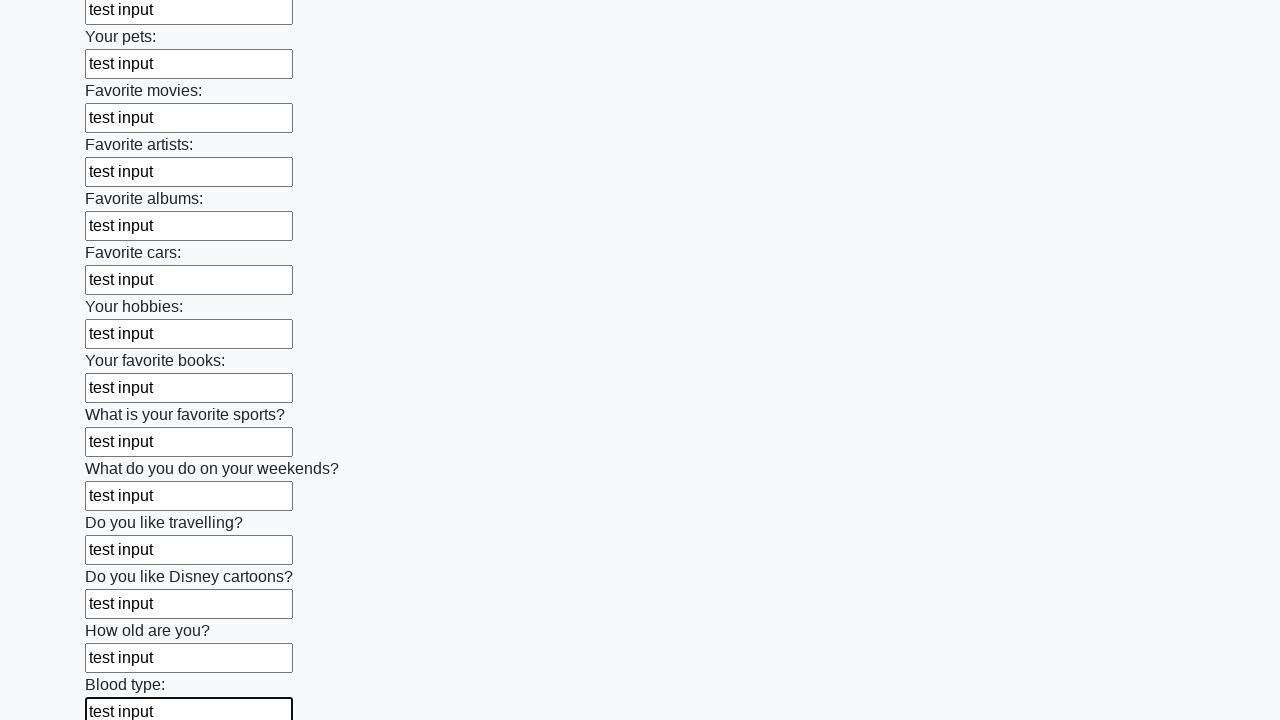

Filled an input field with 'test input' on input >> nth=19
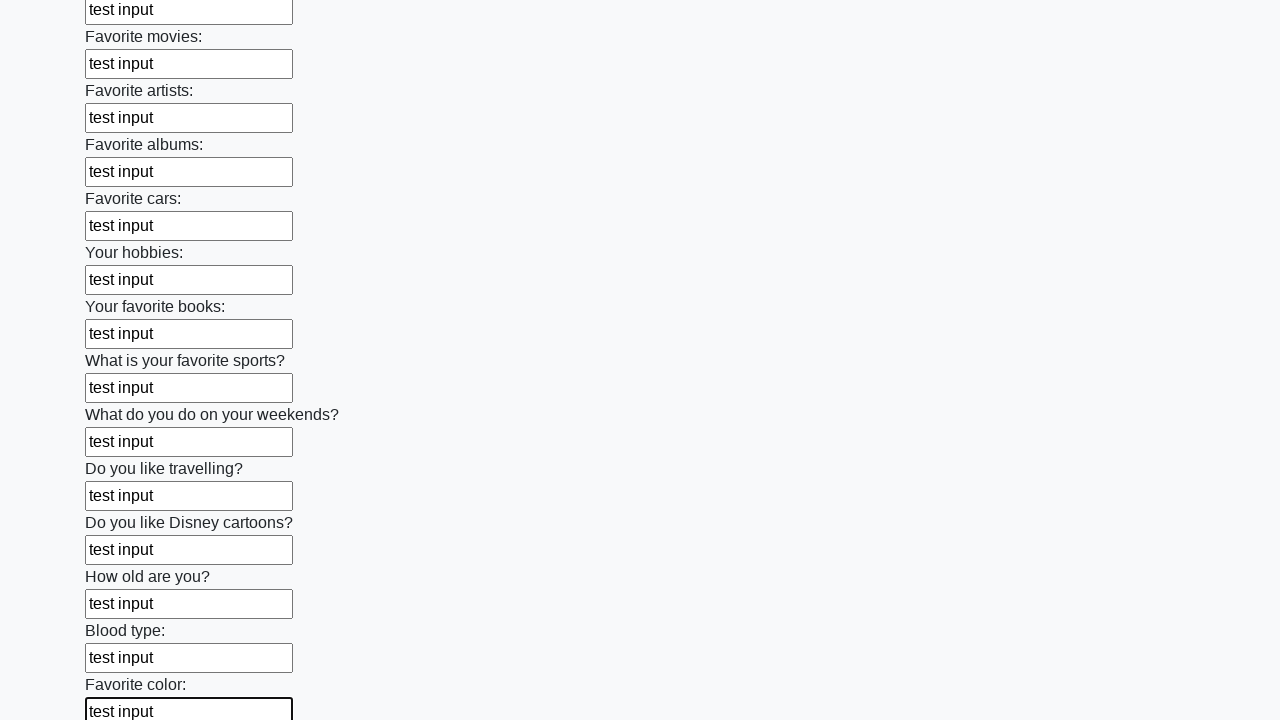

Filled an input field with 'test input' on input >> nth=20
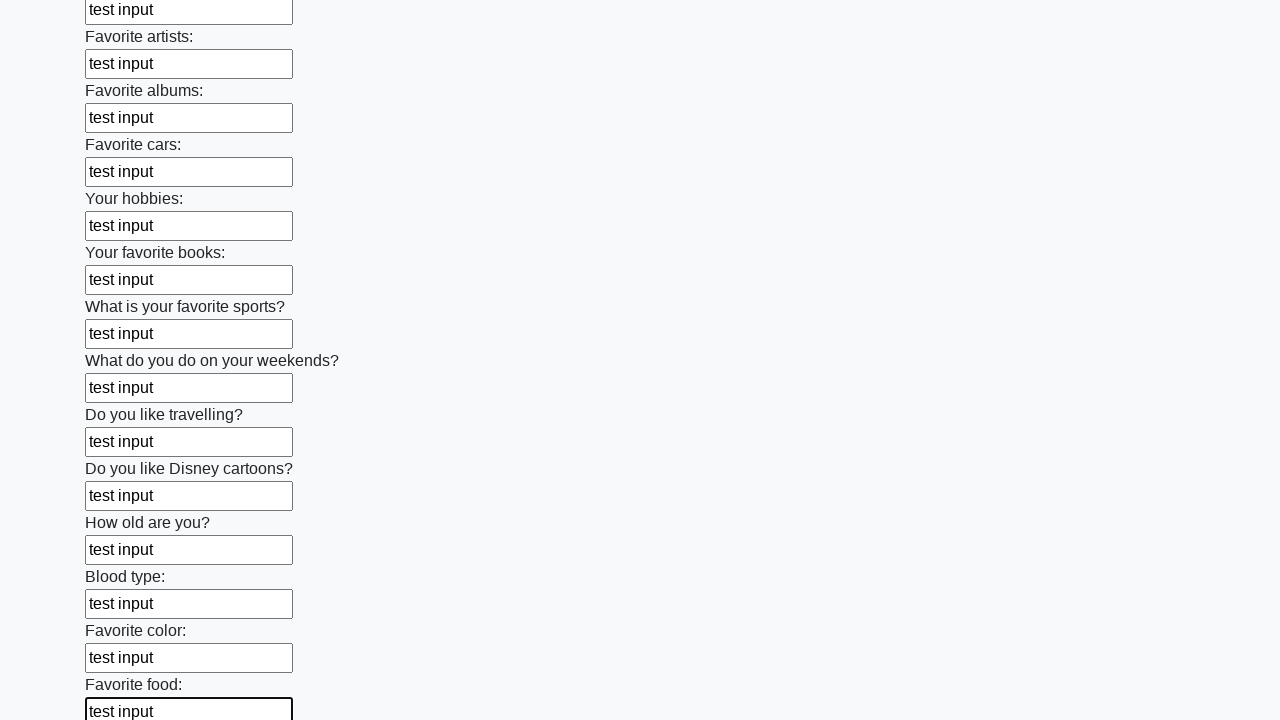

Filled an input field with 'test input' on input >> nth=21
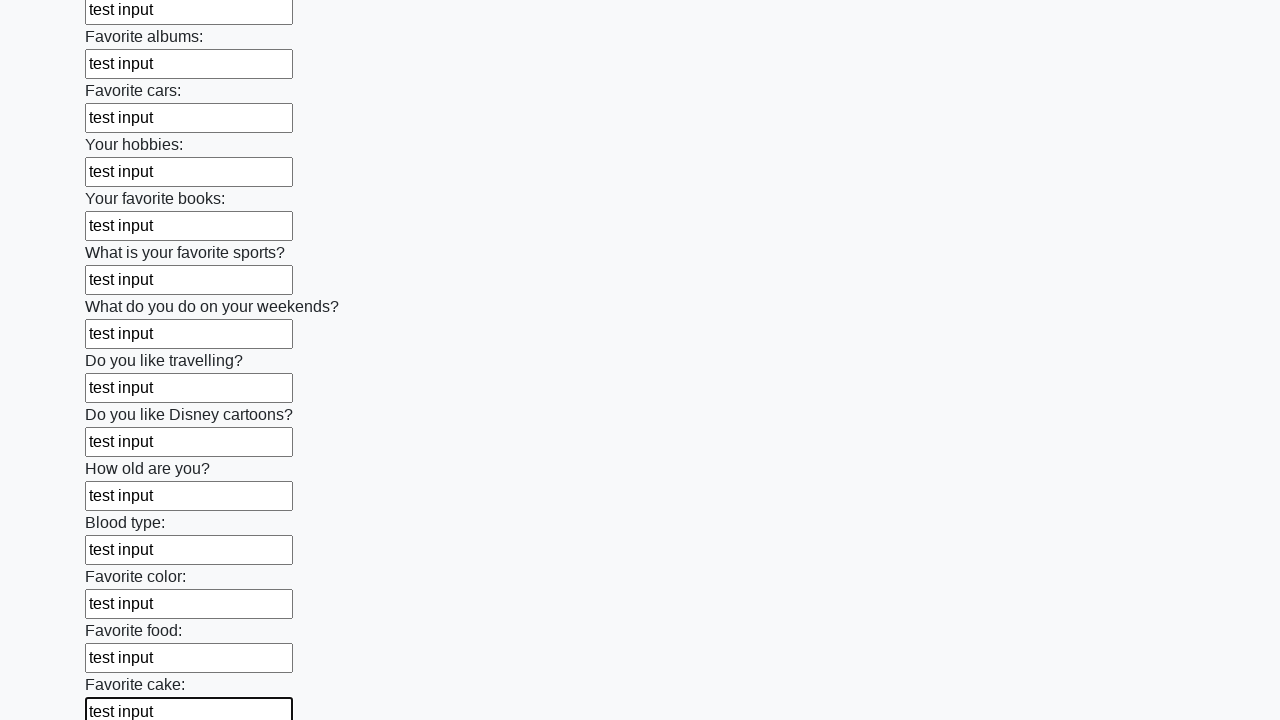

Filled an input field with 'test input' on input >> nth=22
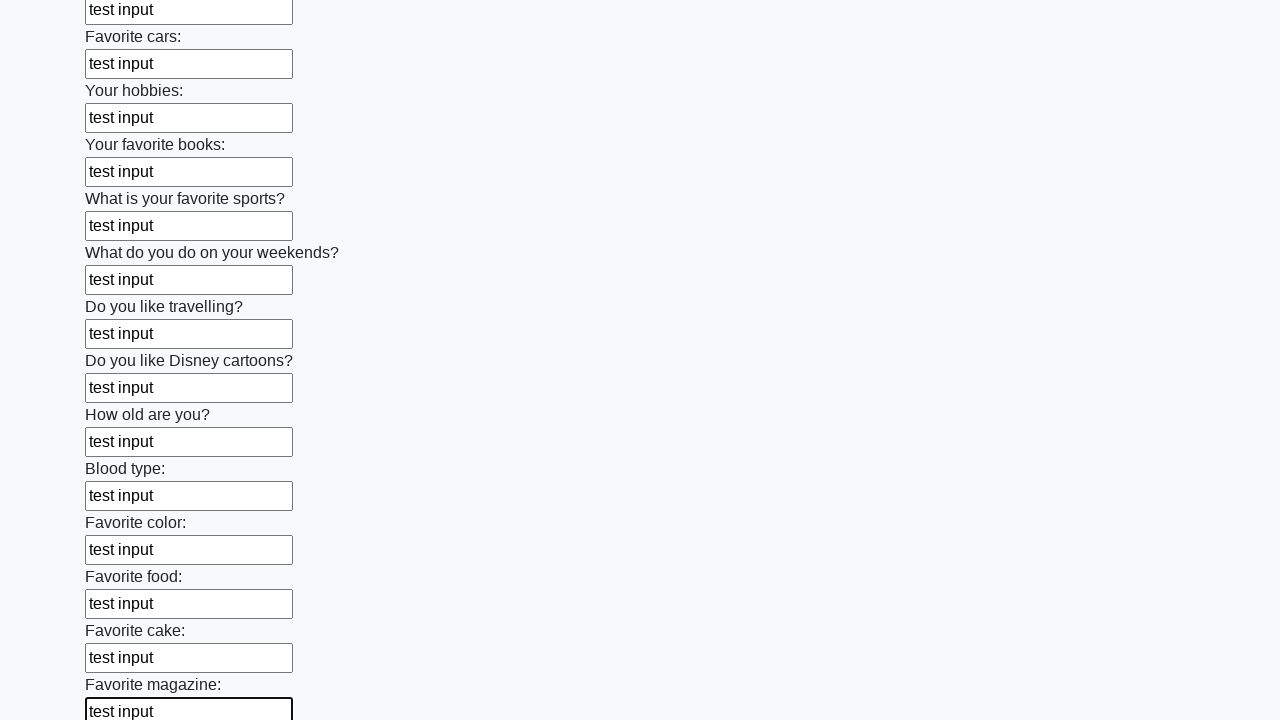

Filled an input field with 'test input' on input >> nth=23
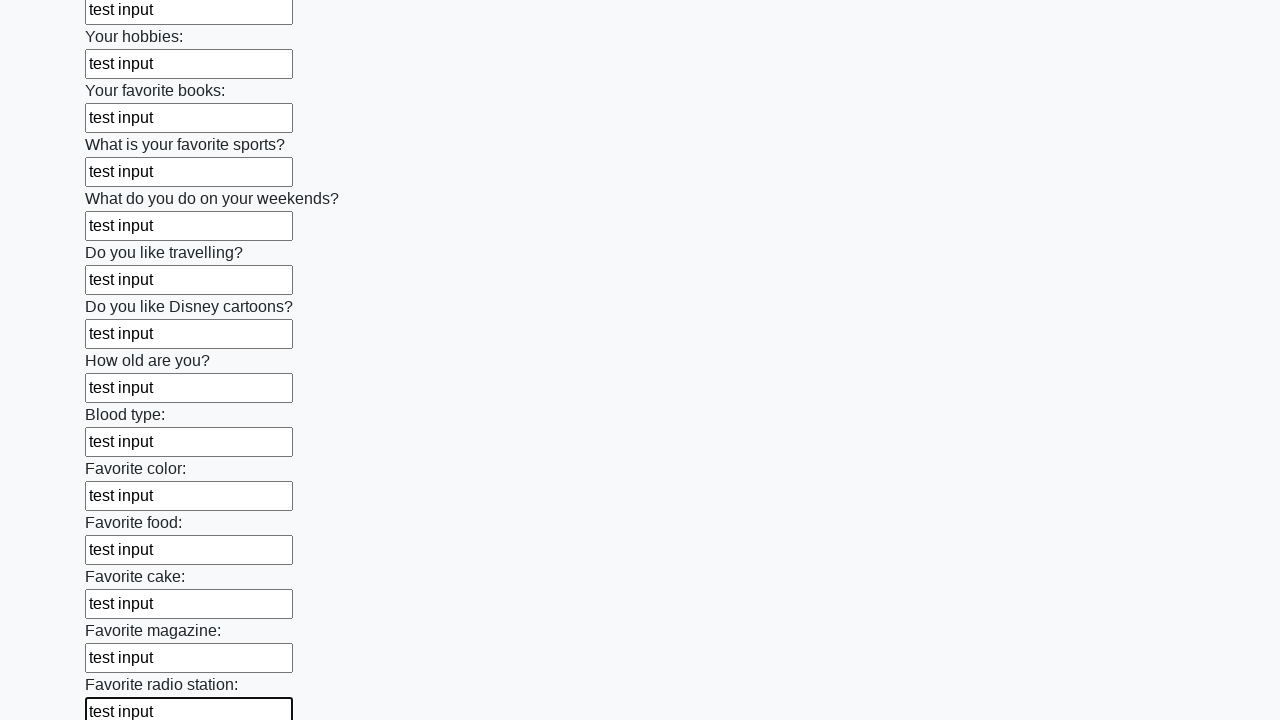

Filled an input field with 'test input' on input >> nth=24
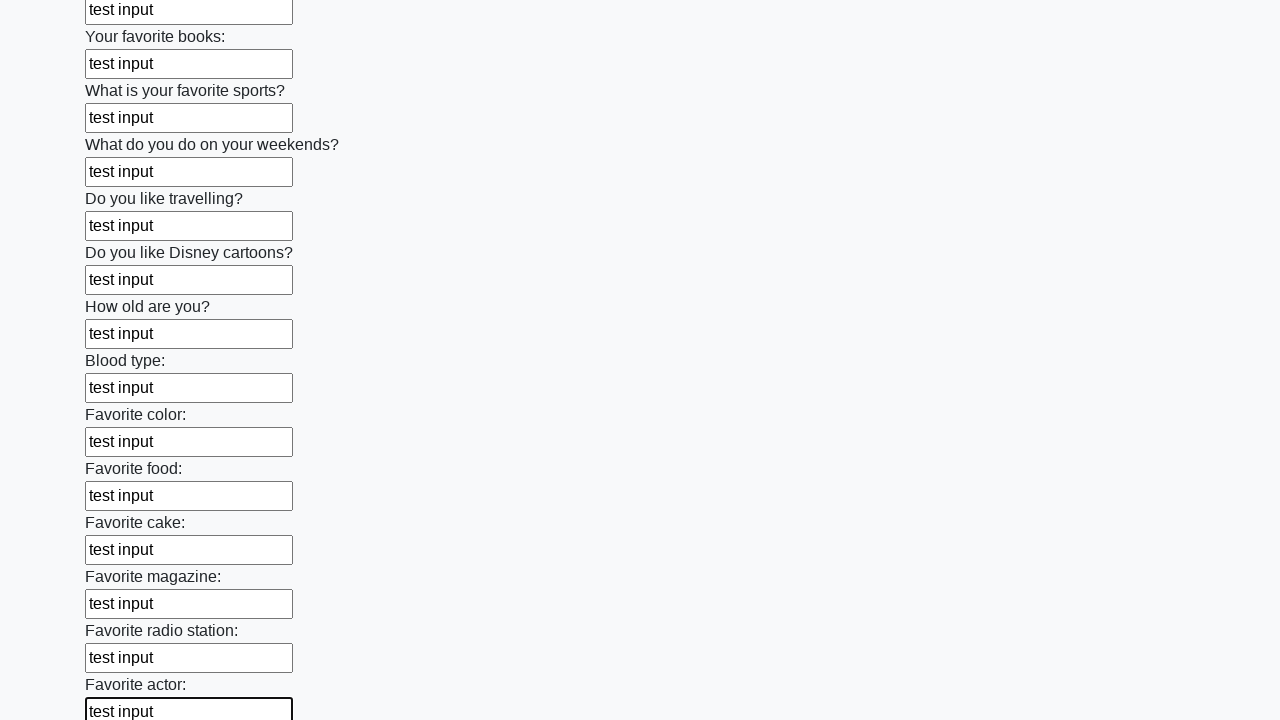

Filled an input field with 'test input' on input >> nth=25
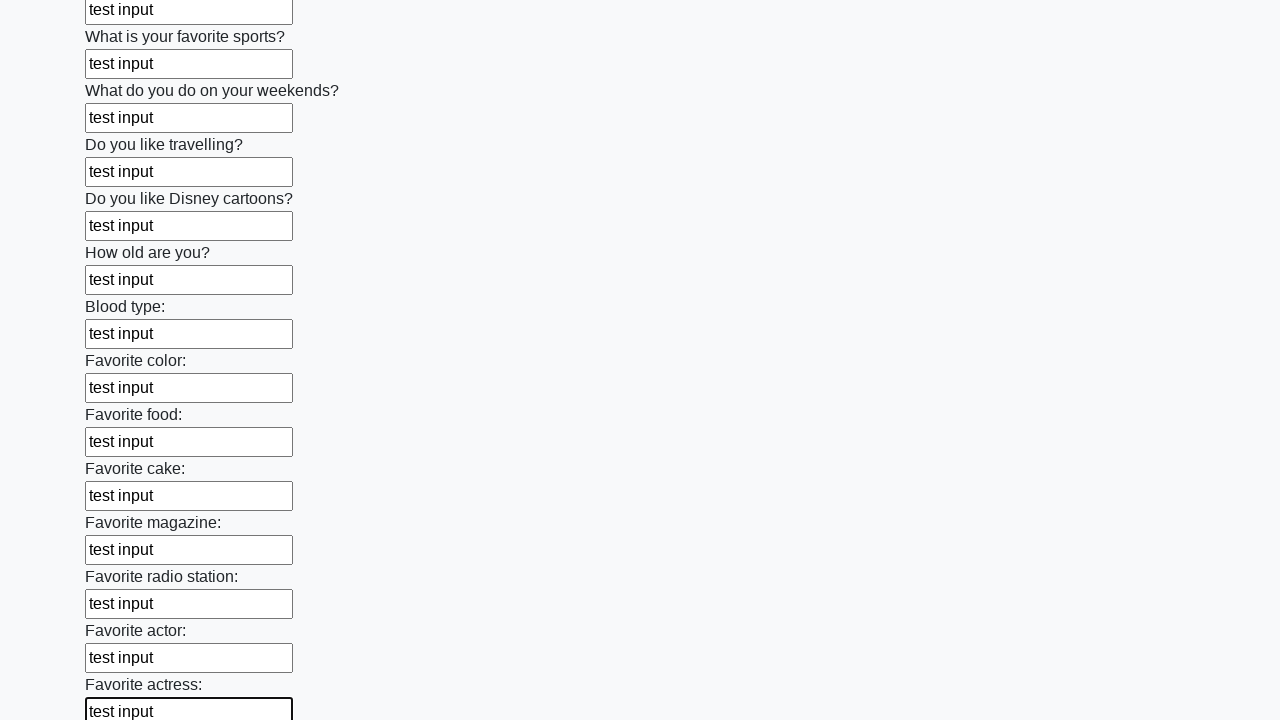

Filled an input field with 'test input' on input >> nth=26
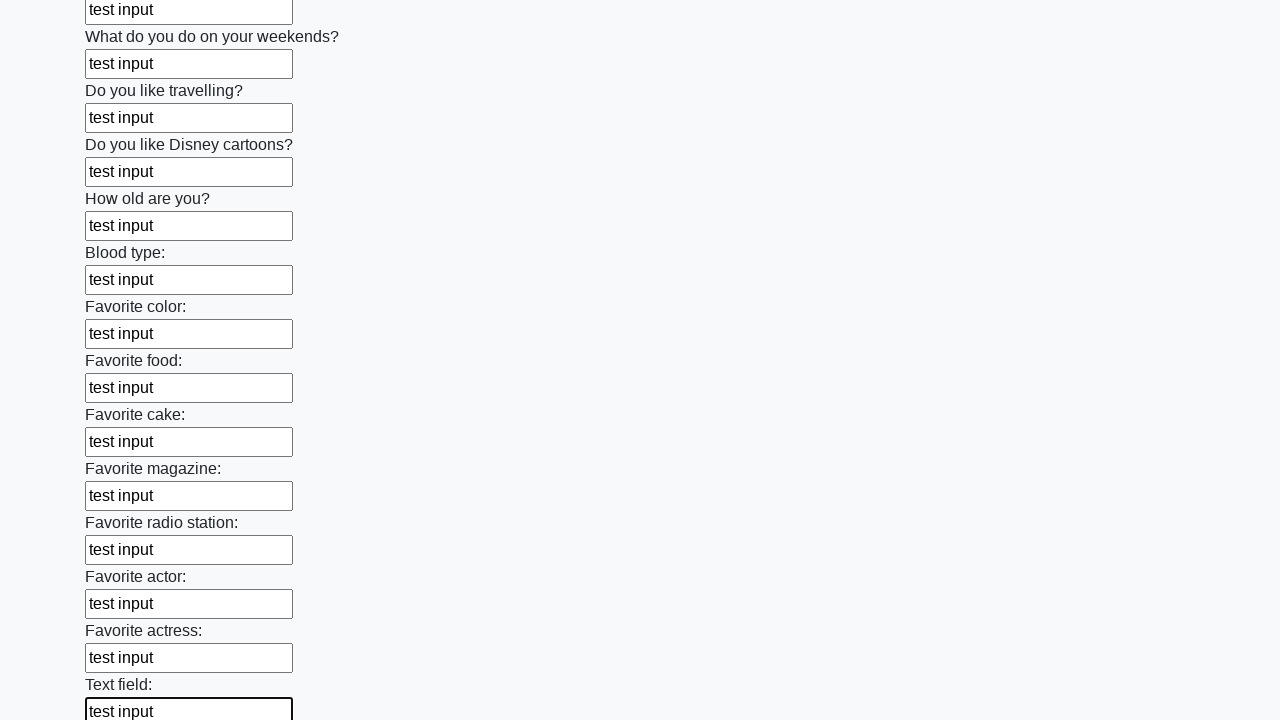

Filled an input field with 'test input' on input >> nth=27
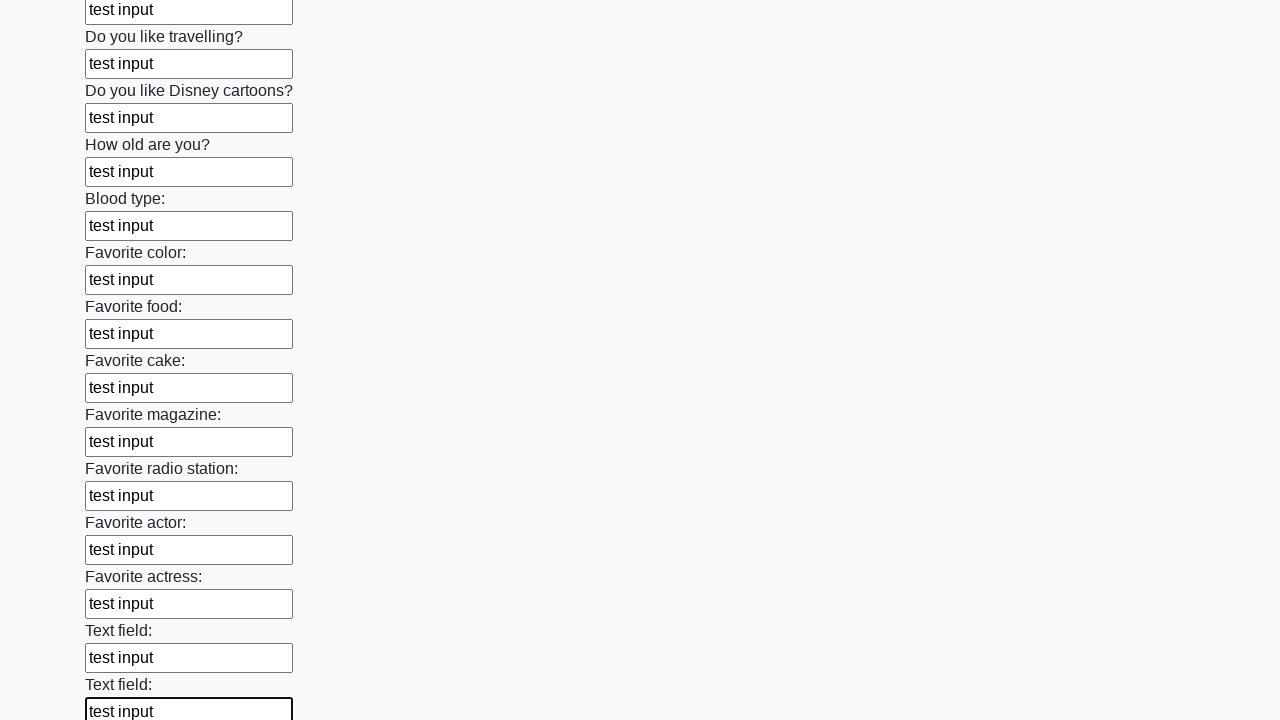

Filled an input field with 'test input' on input >> nth=28
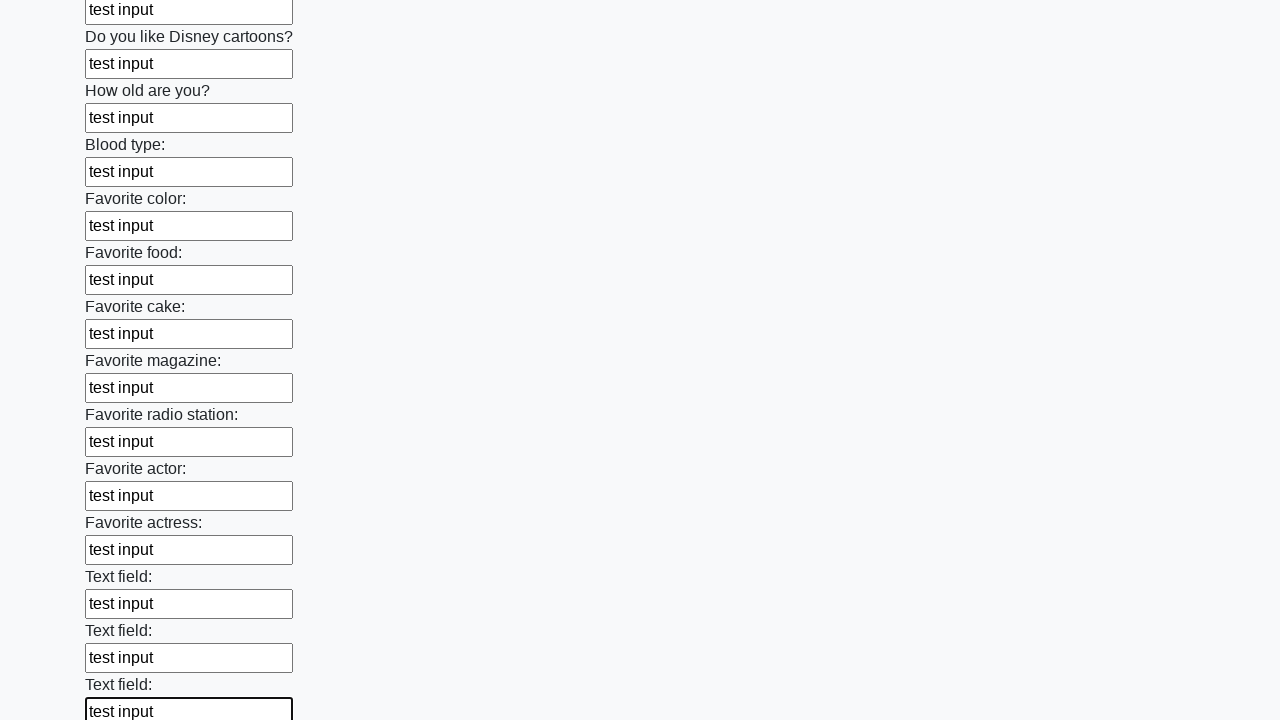

Filled an input field with 'test input' on input >> nth=29
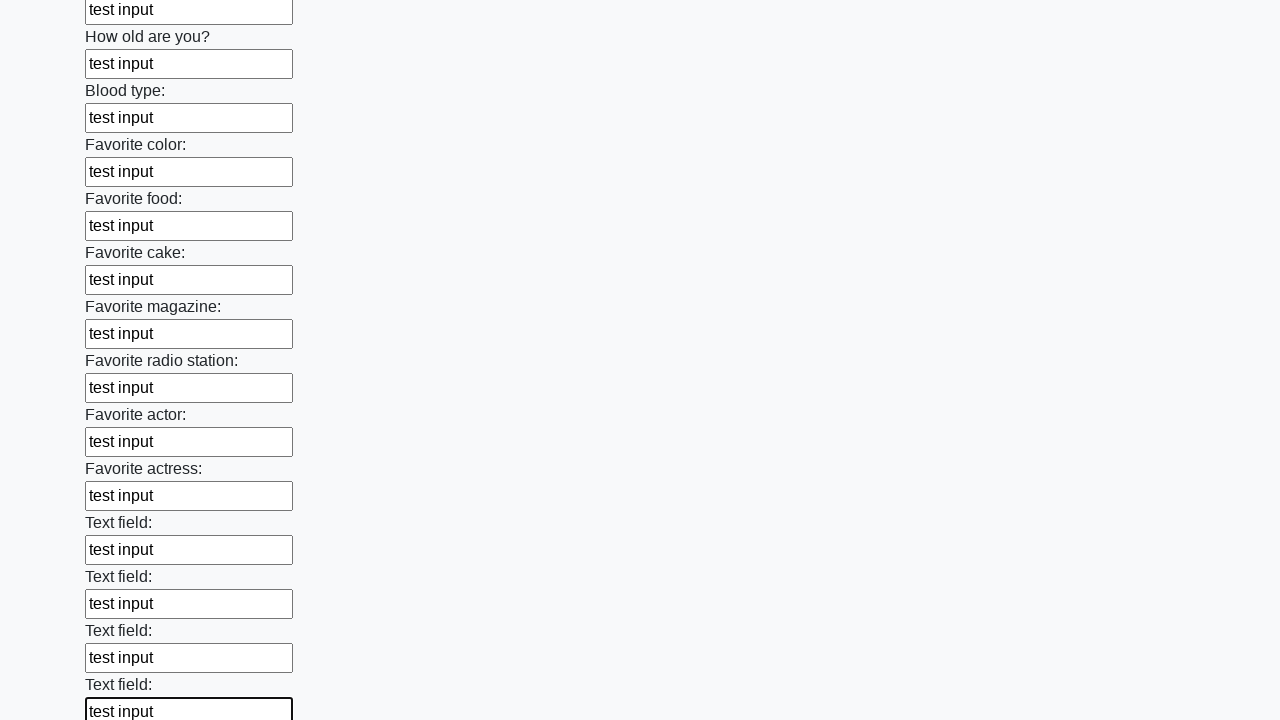

Filled an input field with 'test input' on input >> nth=30
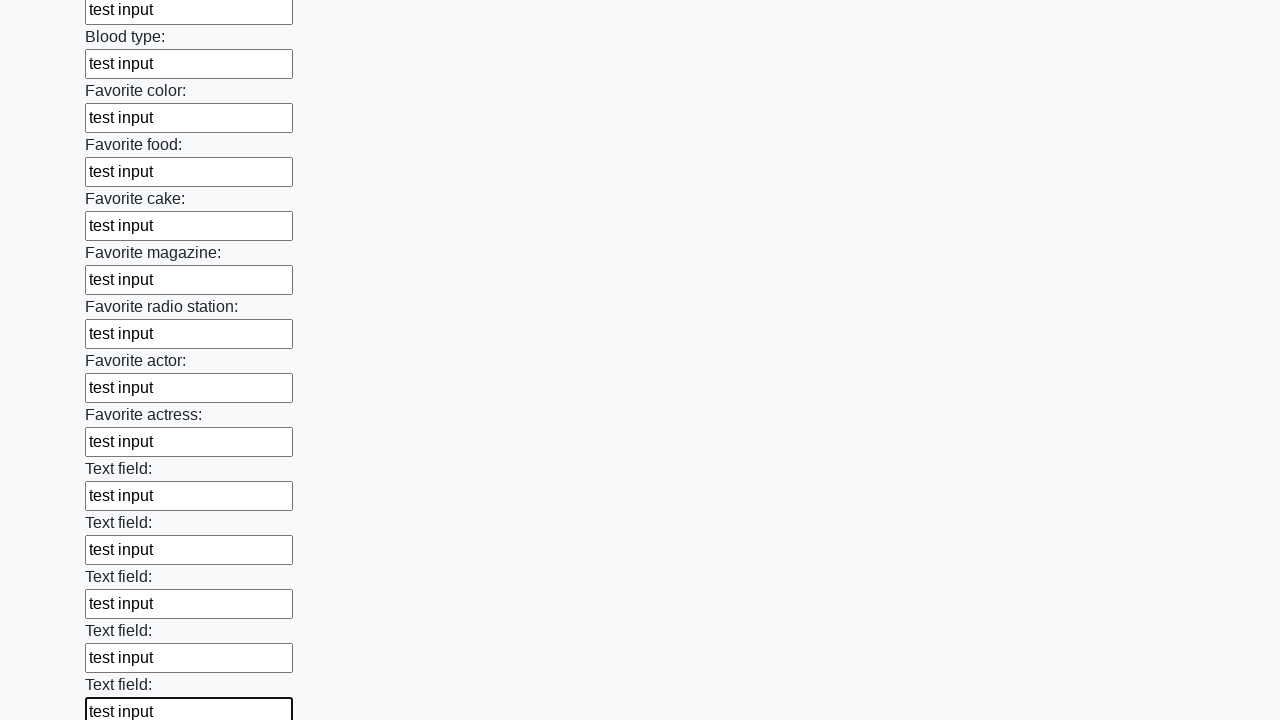

Filled an input field with 'test input' on input >> nth=31
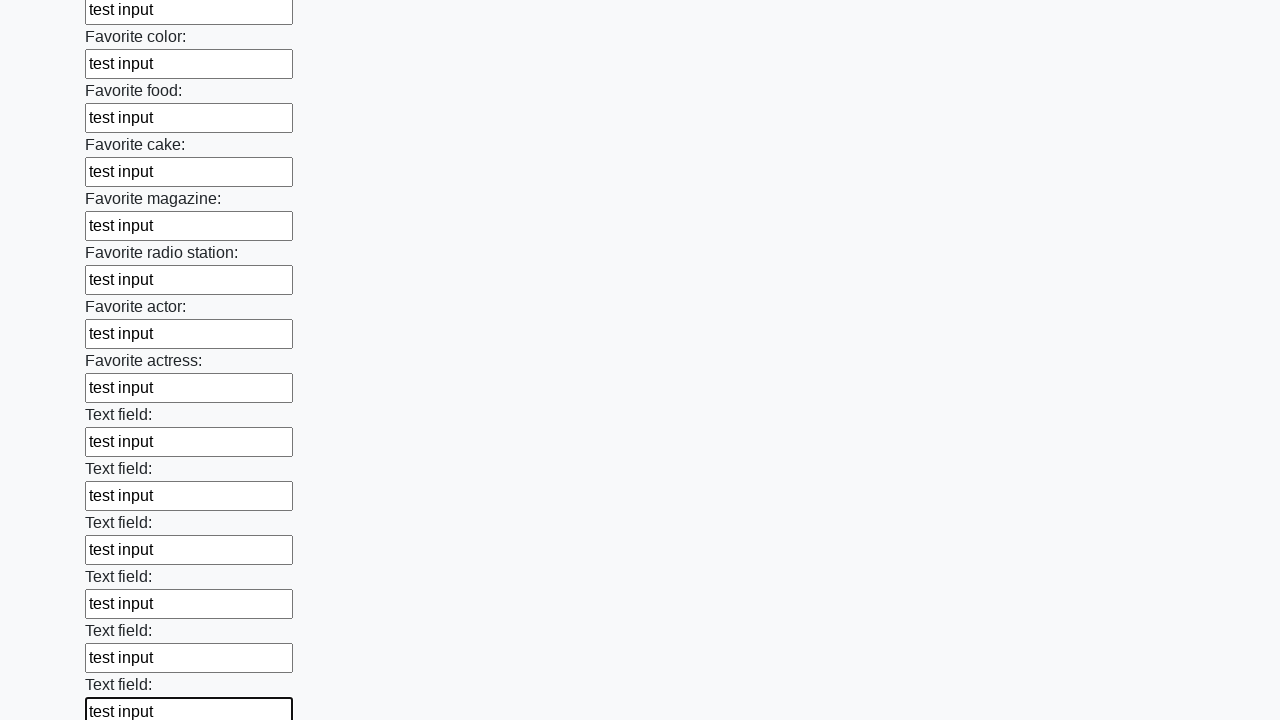

Filled an input field with 'test input' on input >> nth=32
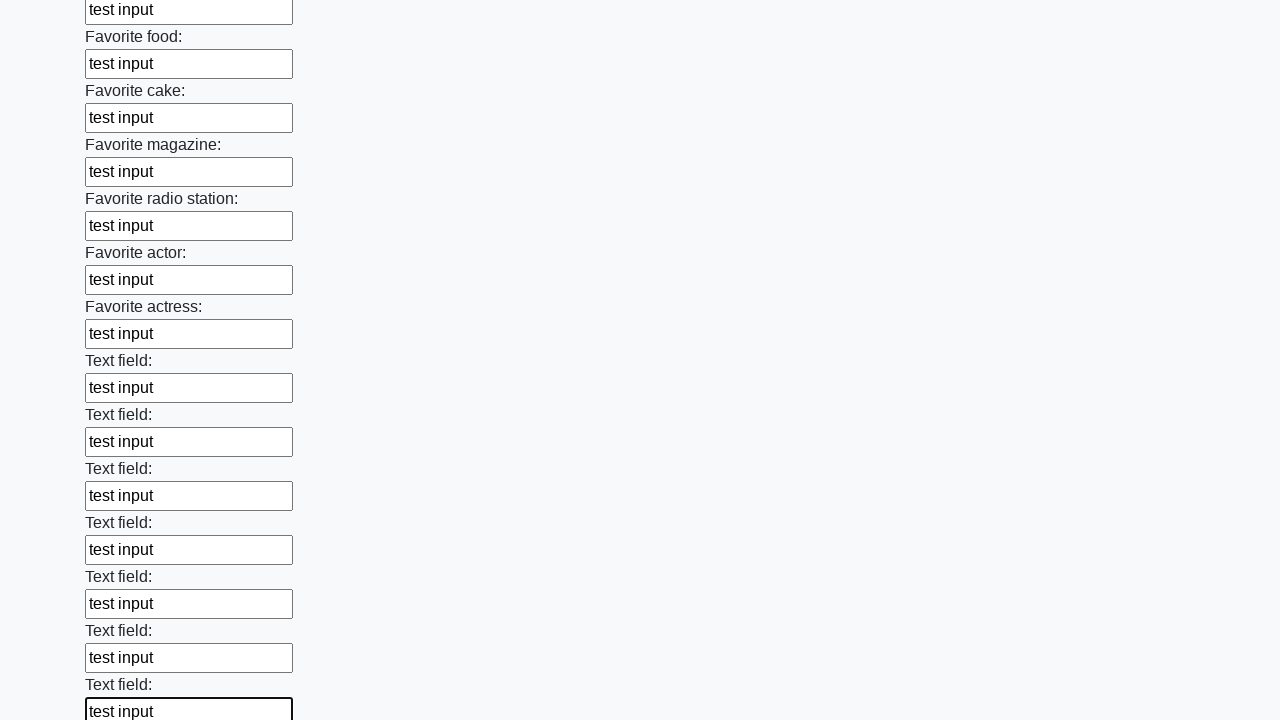

Filled an input field with 'test input' on input >> nth=33
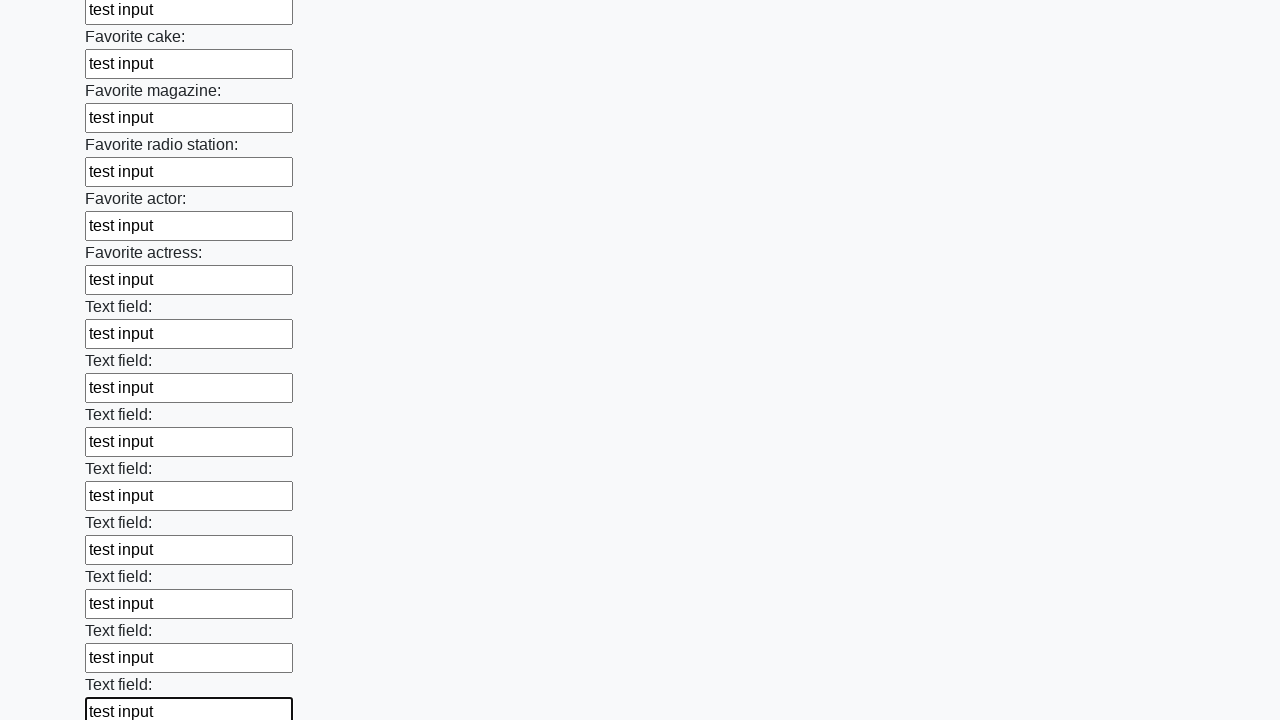

Filled an input field with 'test input' on input >> nth=34
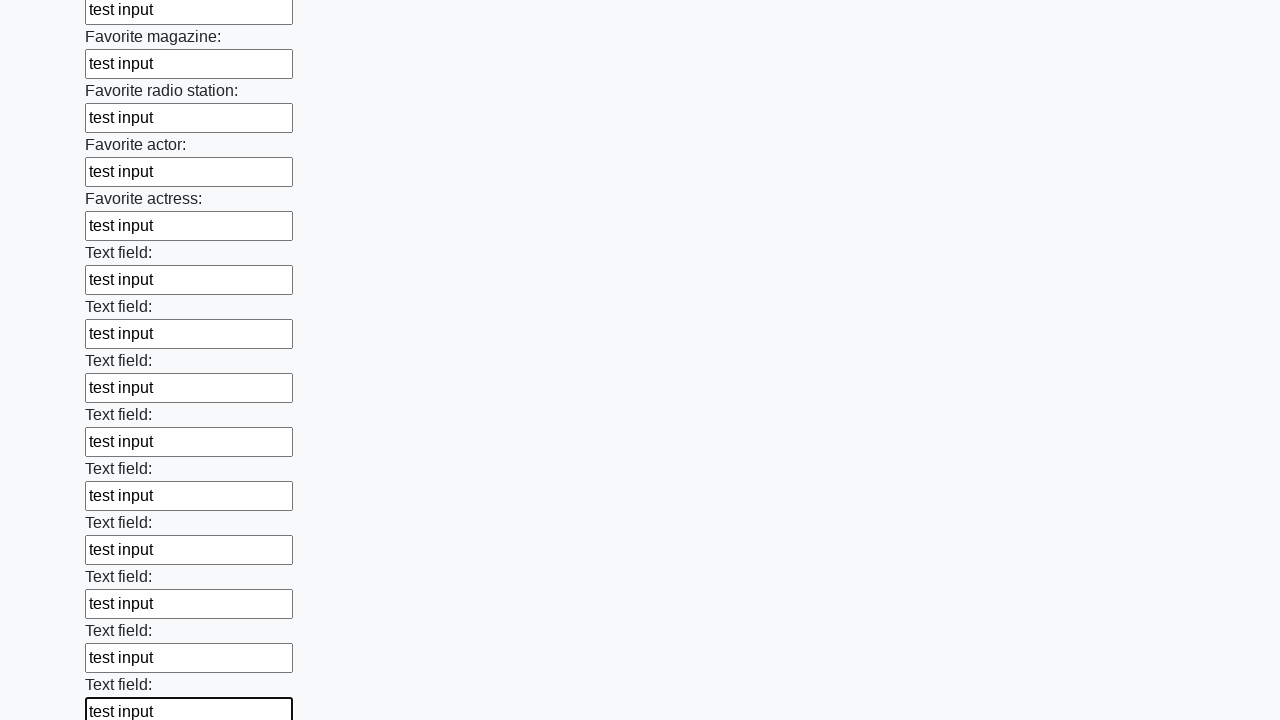

Filled an input field with 'test input' on input >> nth=35
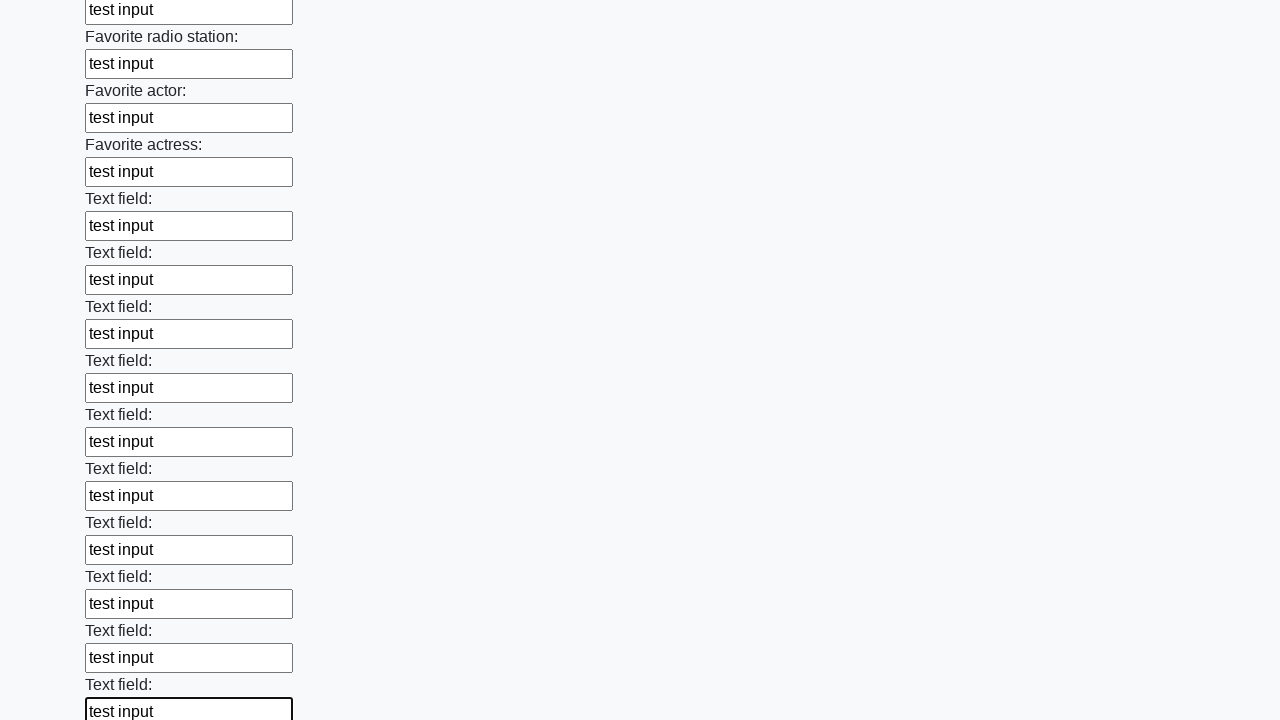

Filled an input field with 'test input' on input >> nth=36
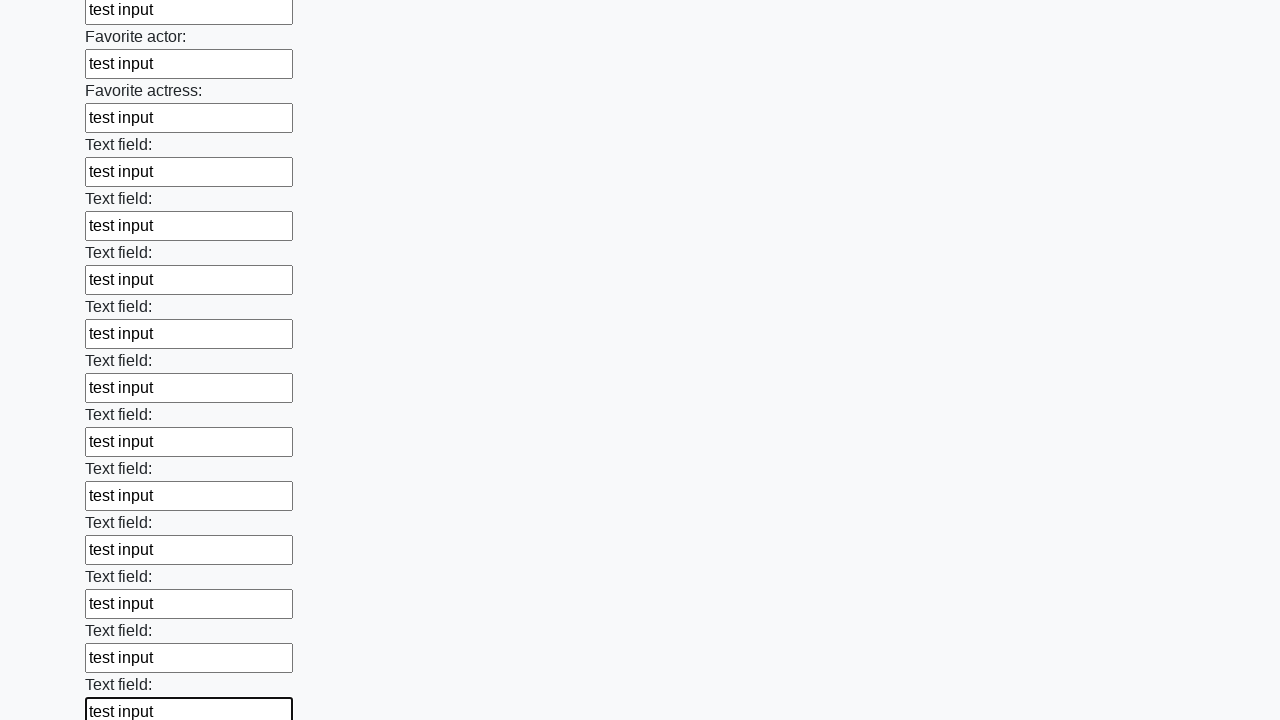

Filled an input field with 'test input' on input >> nth=37
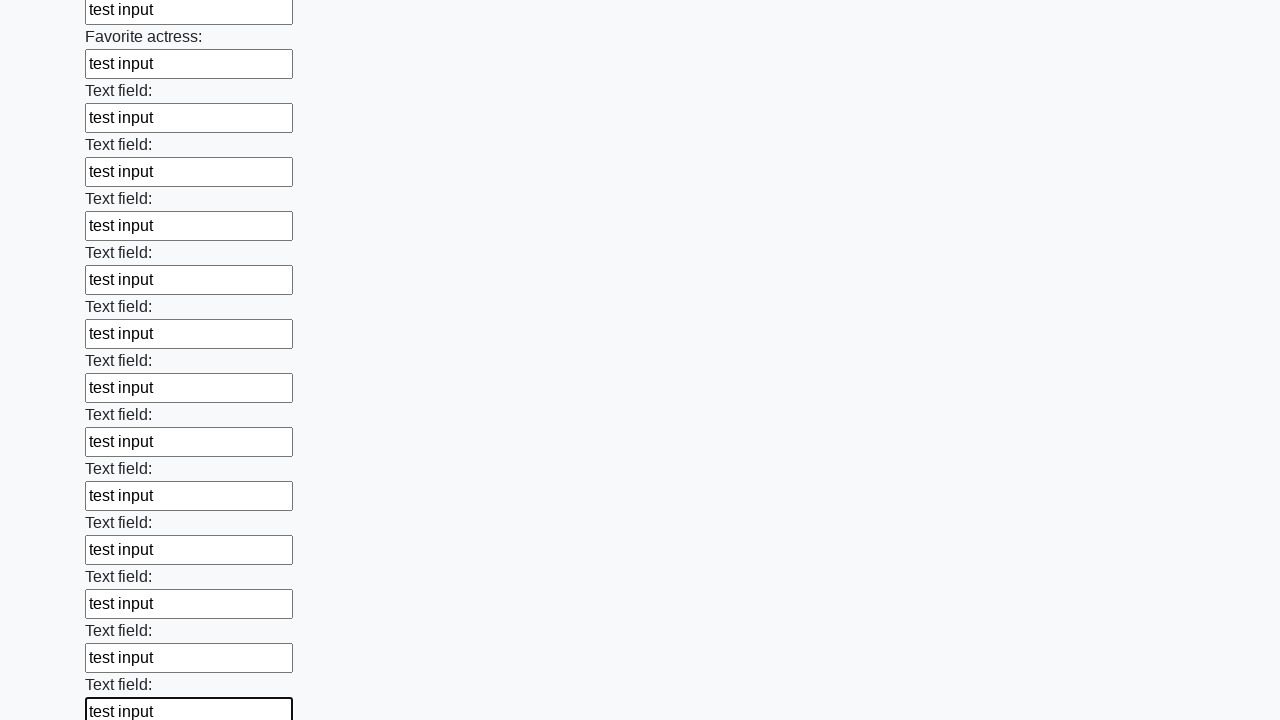

Filled an input field with 'test input' on input >> nth=38
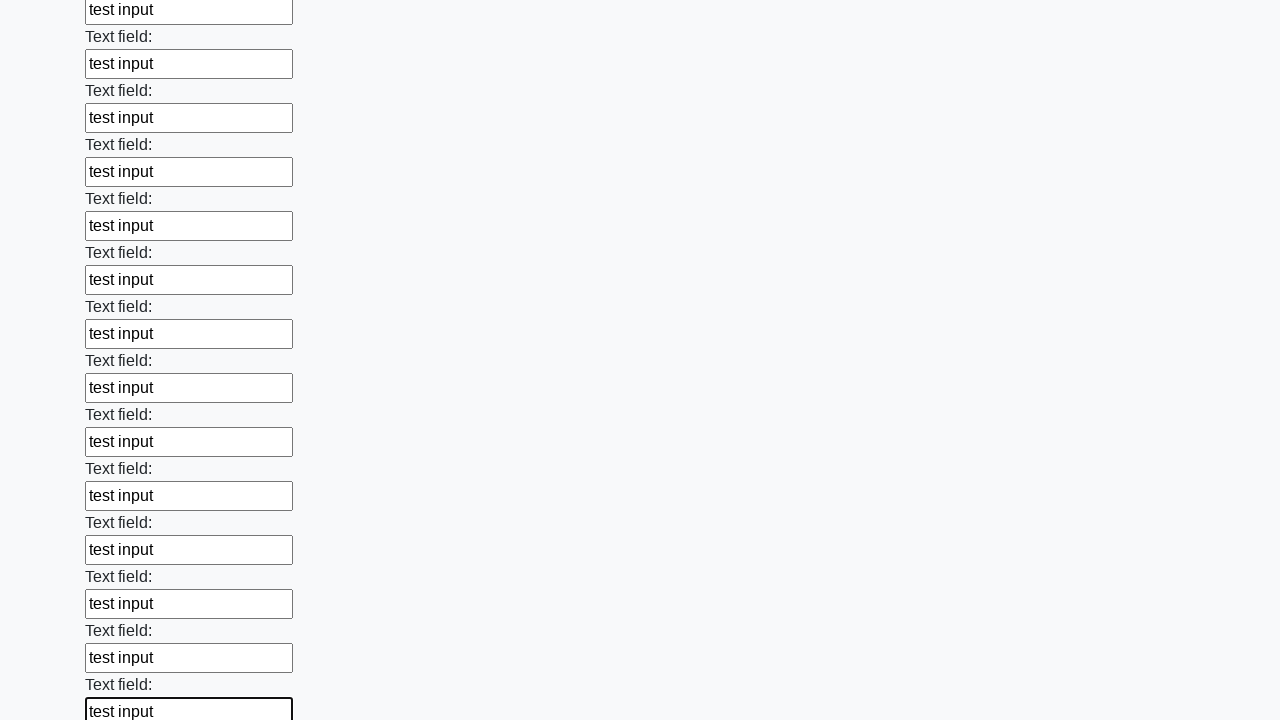

Filled an input field with 'test input' on input >> nth=39
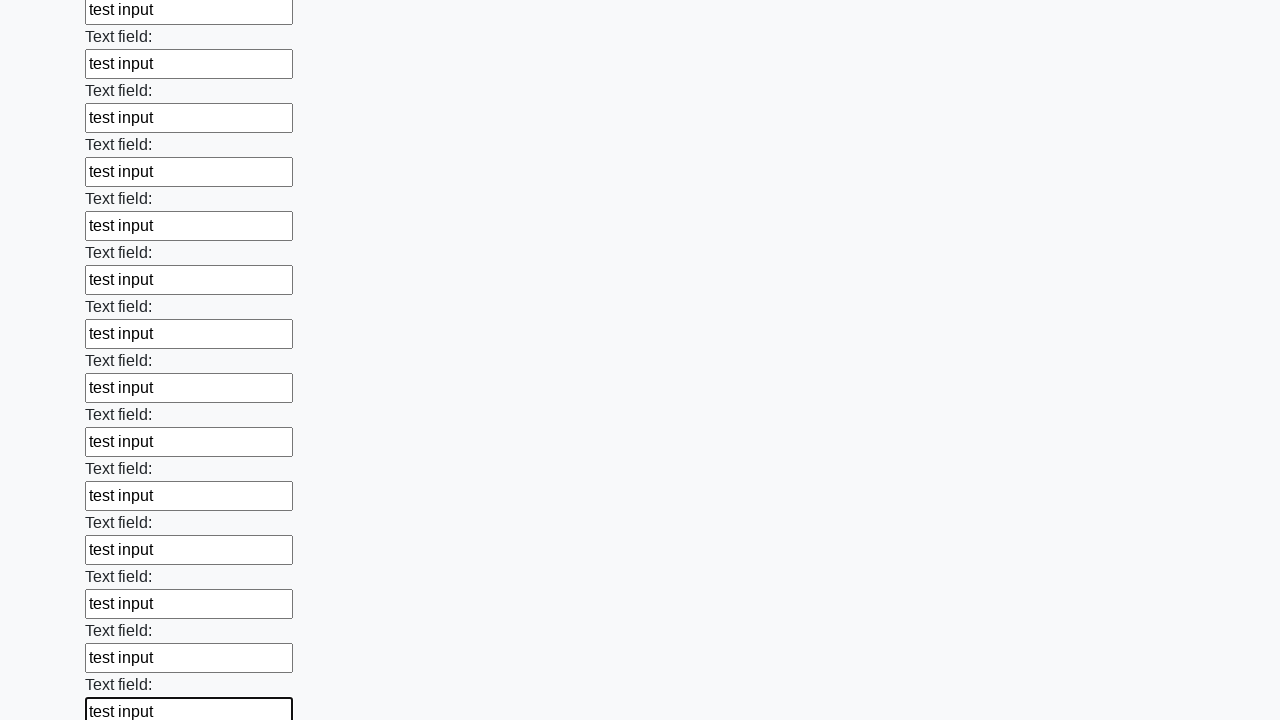

Filled an input field with 'test input' on input >> nth=40
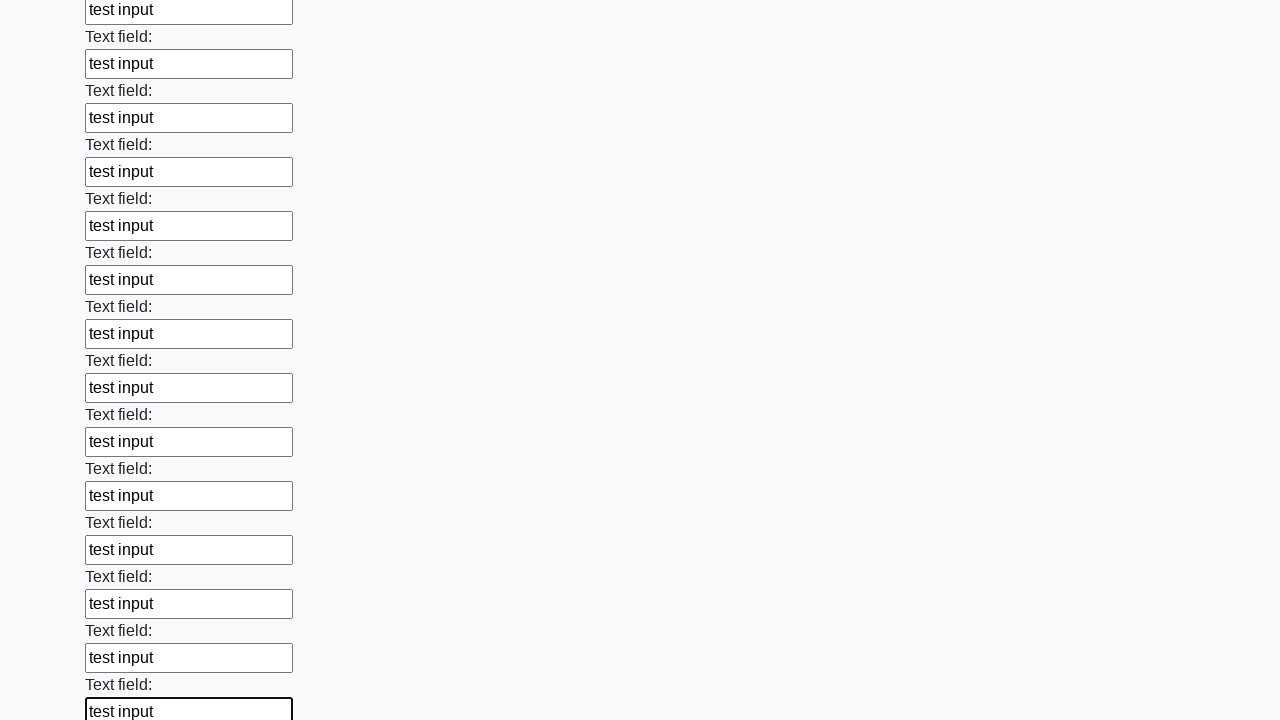

Filled an input field with 'test input' on input >> nth=41
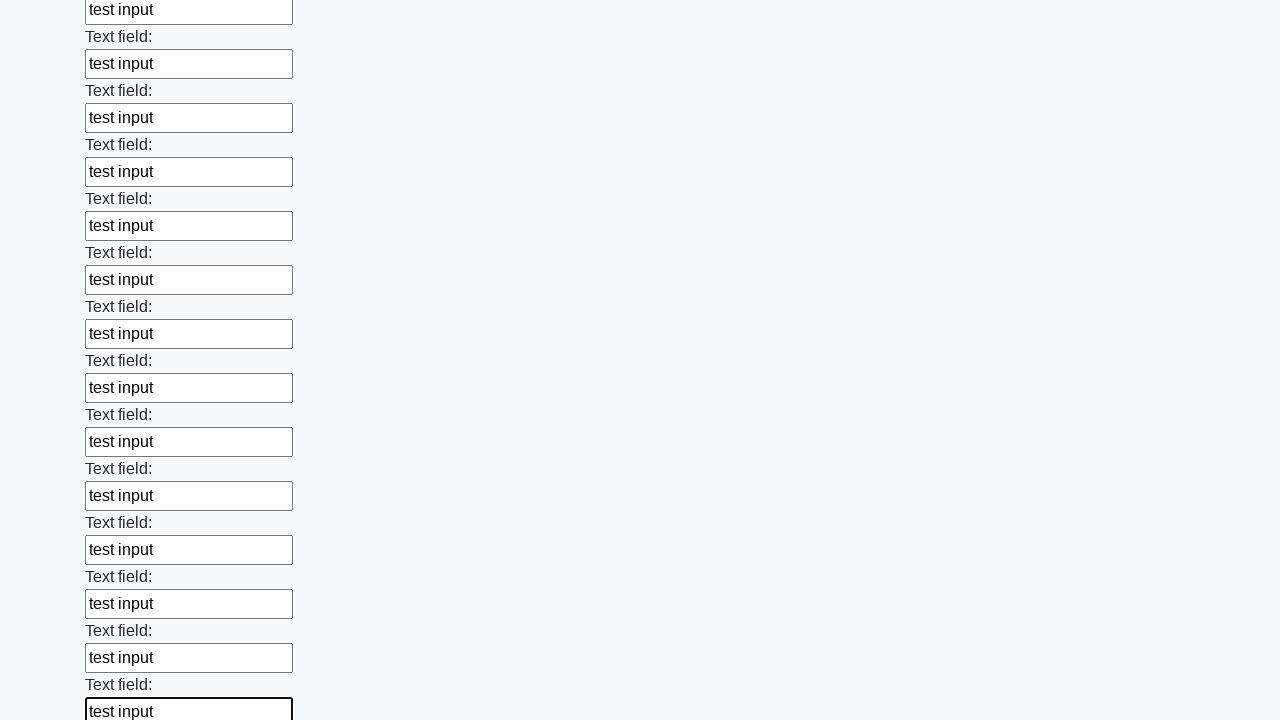

Filled an input field with 'test input' on input >> nth=42
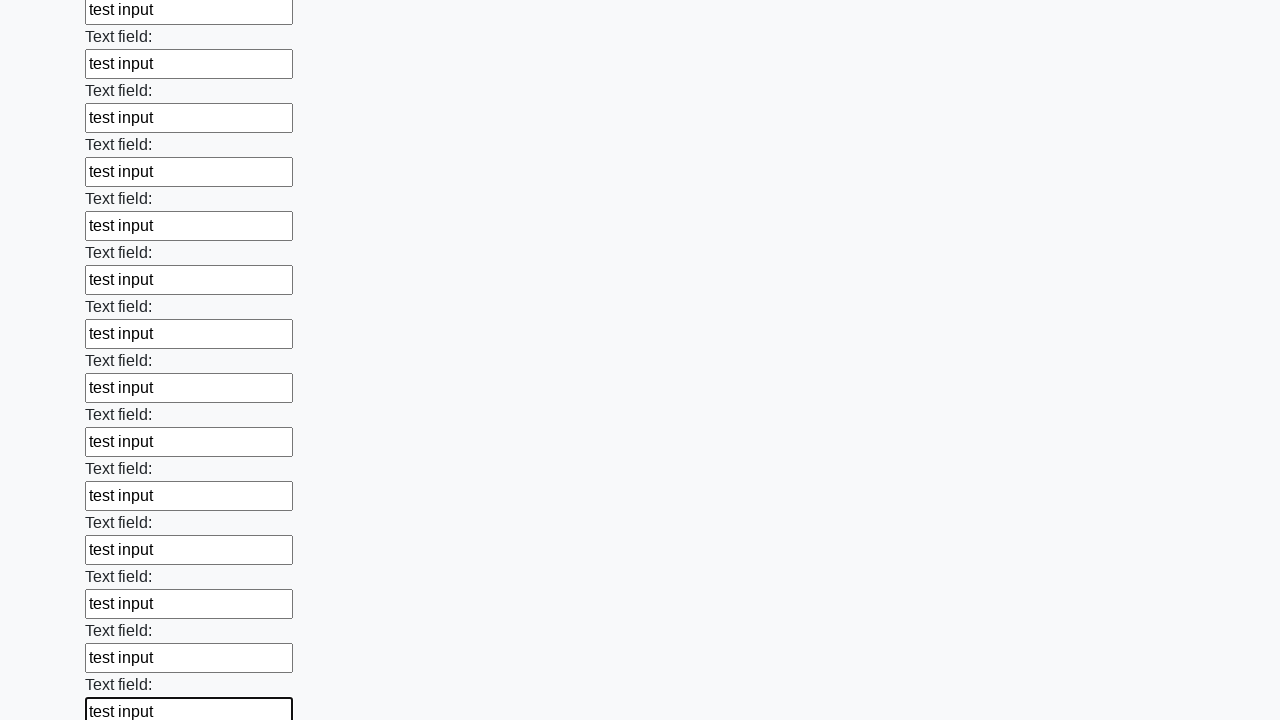

Filled an input field with 'test input' on input >> nth=43
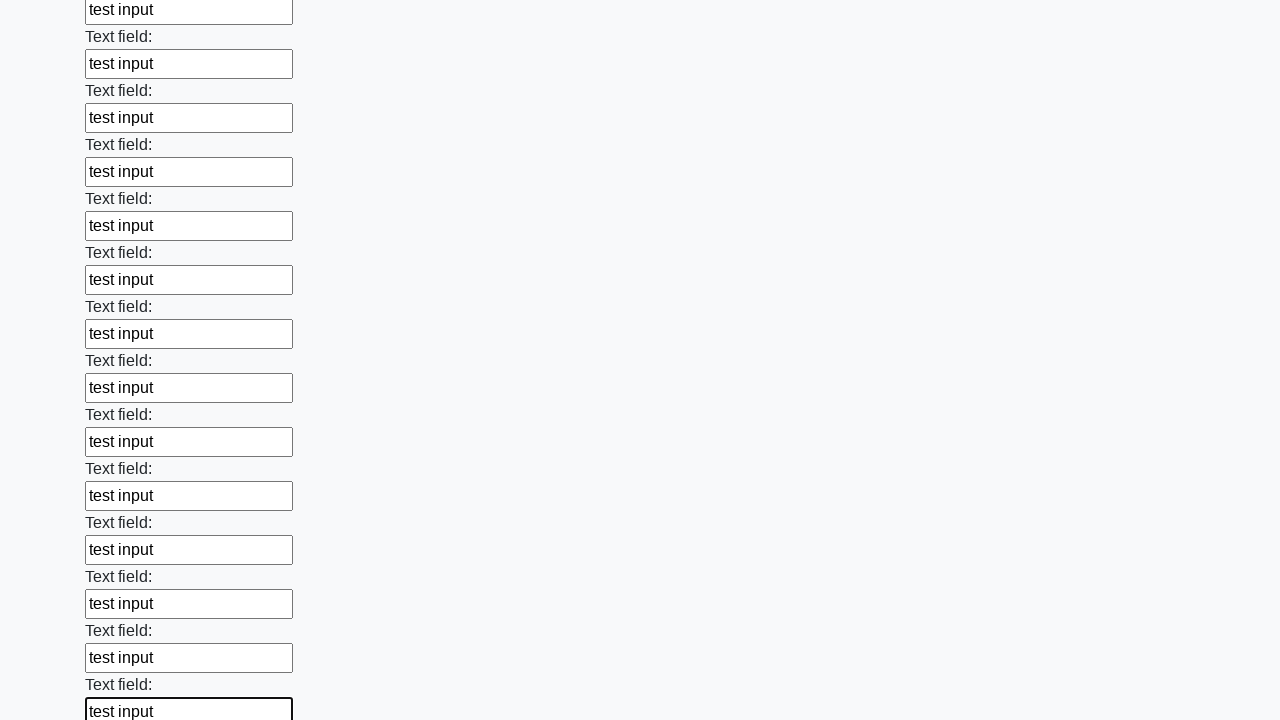

Filled an input field with 'test input' on input >> nth=44
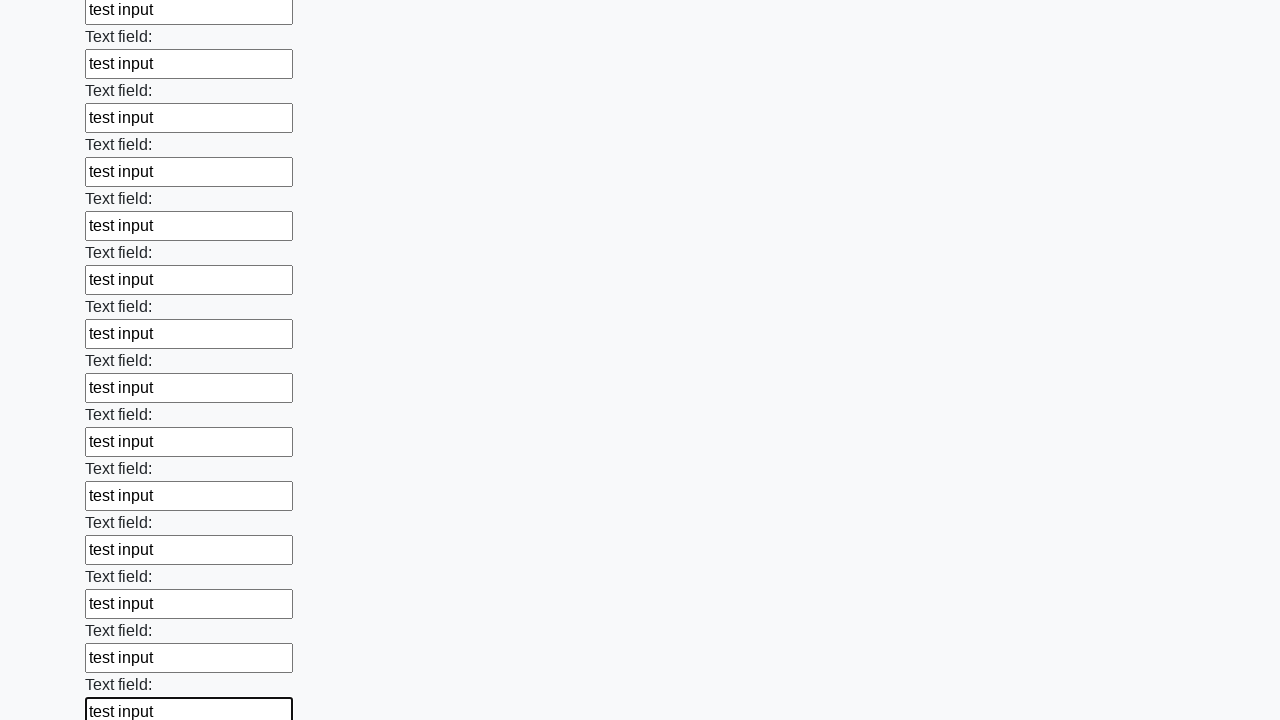

Filled an input field with 'test input' on input >> nth=45
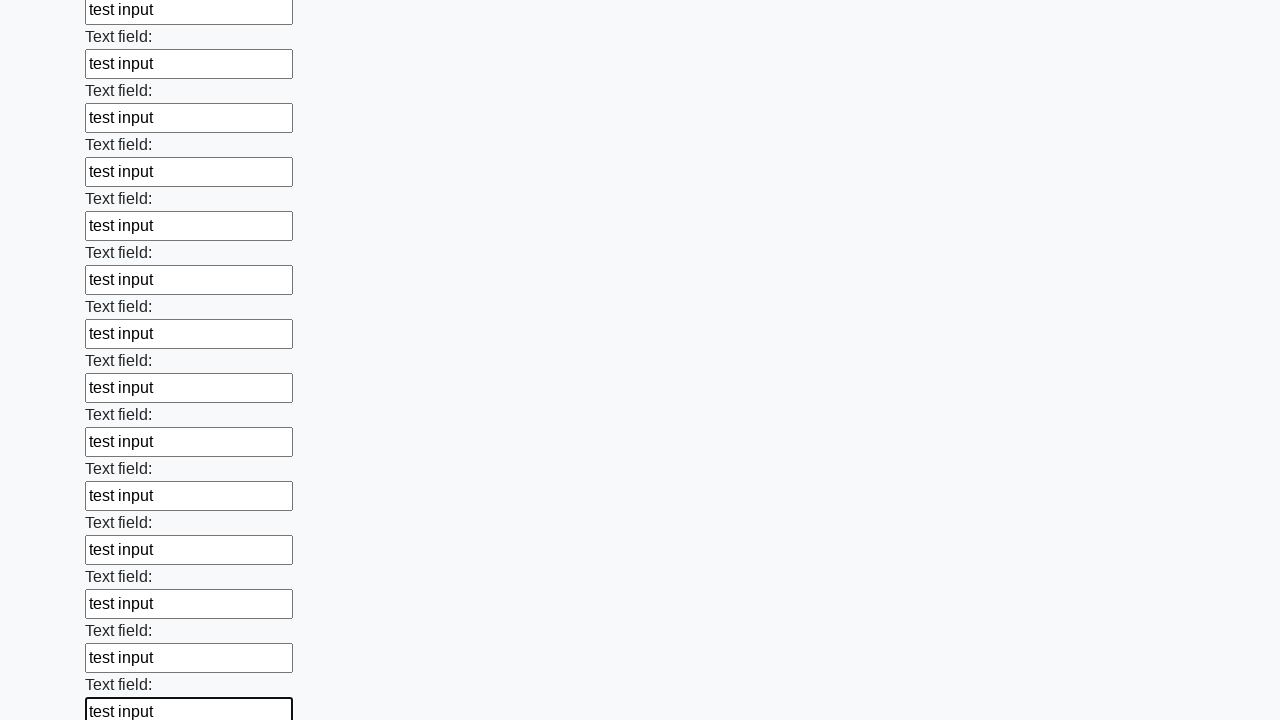

Filled an input field with 'test input' on input >> nth=46
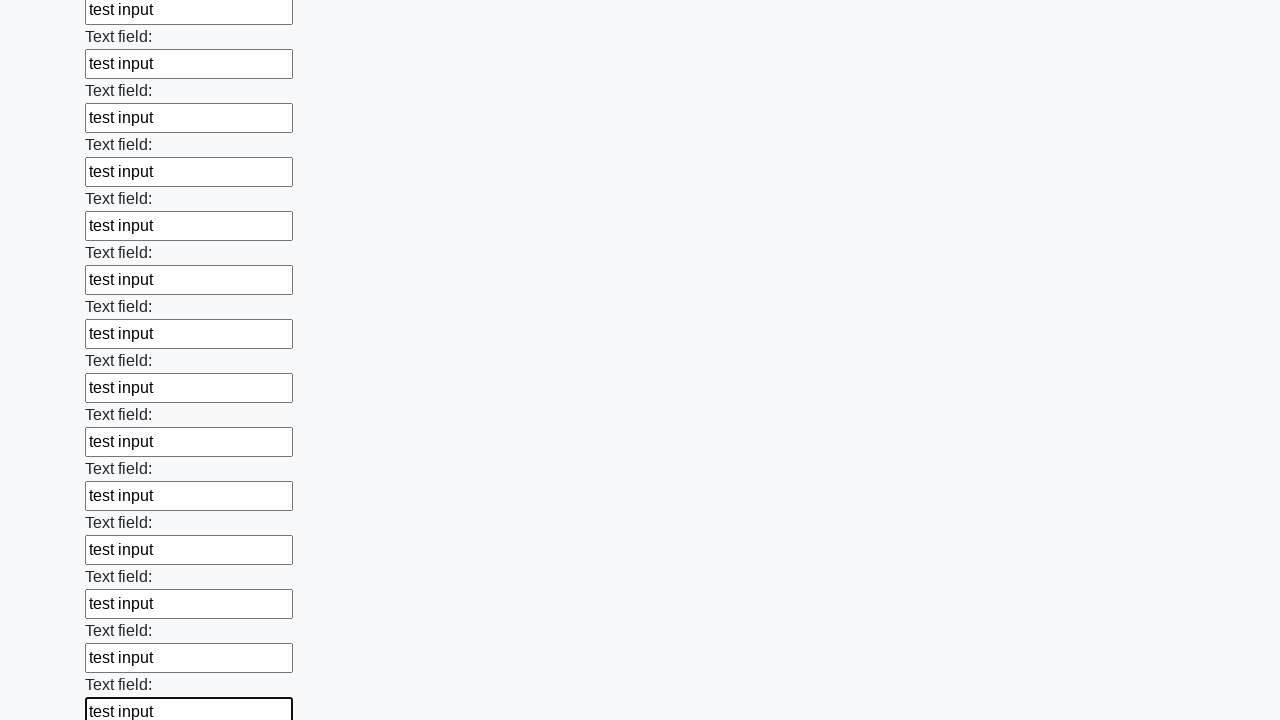

Filled an input field with 'test input' on input >> nth=47
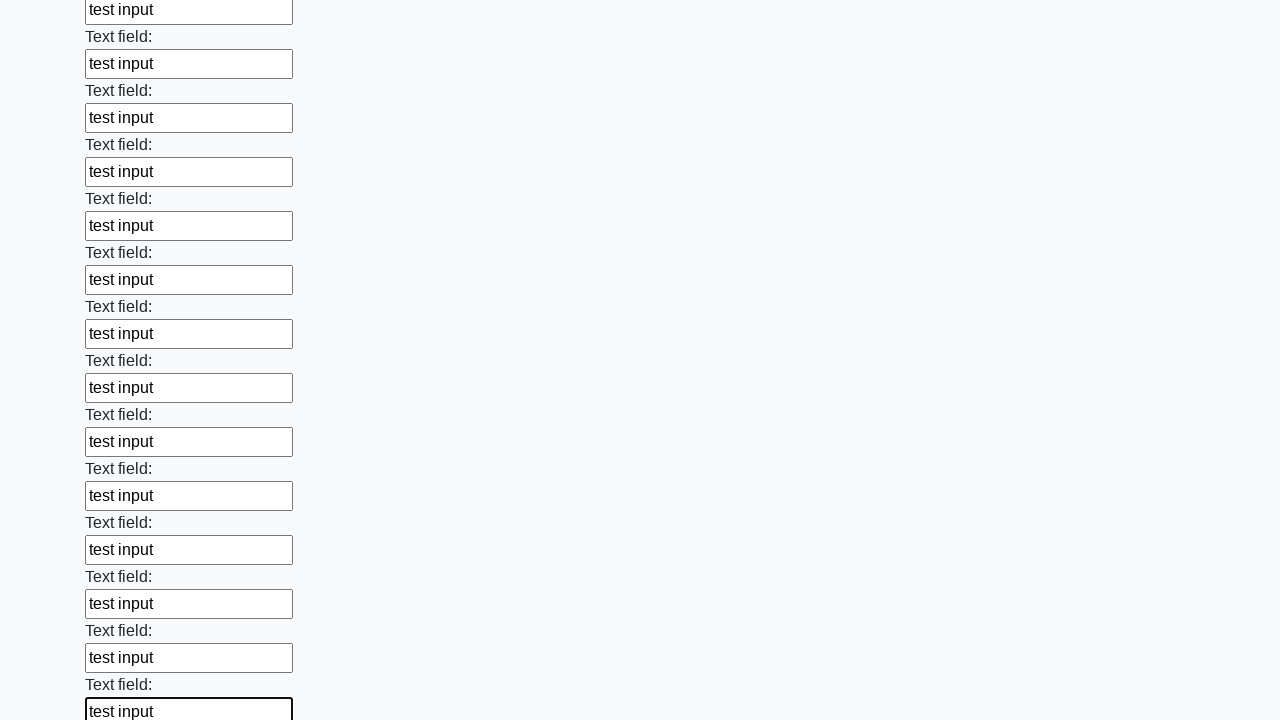

Filled an input field with 'test input' on input >> nth=48
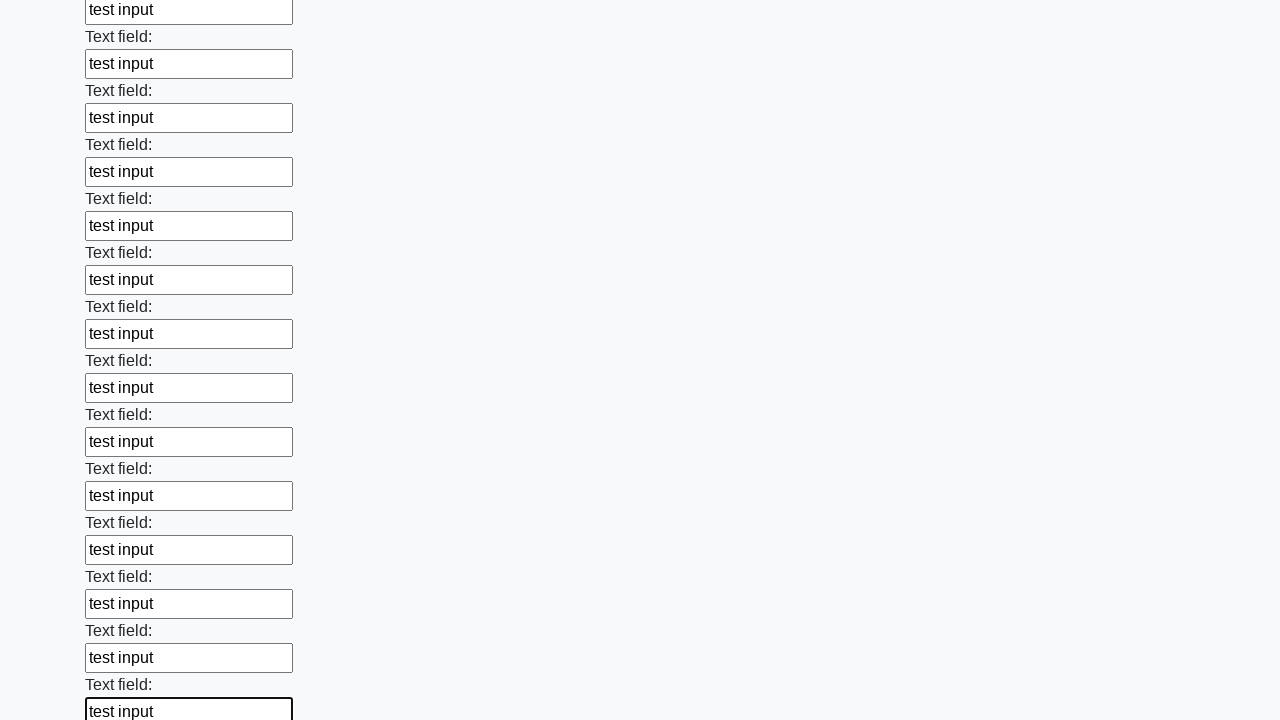

Filled an input field with 'test input' on input >> nth=49
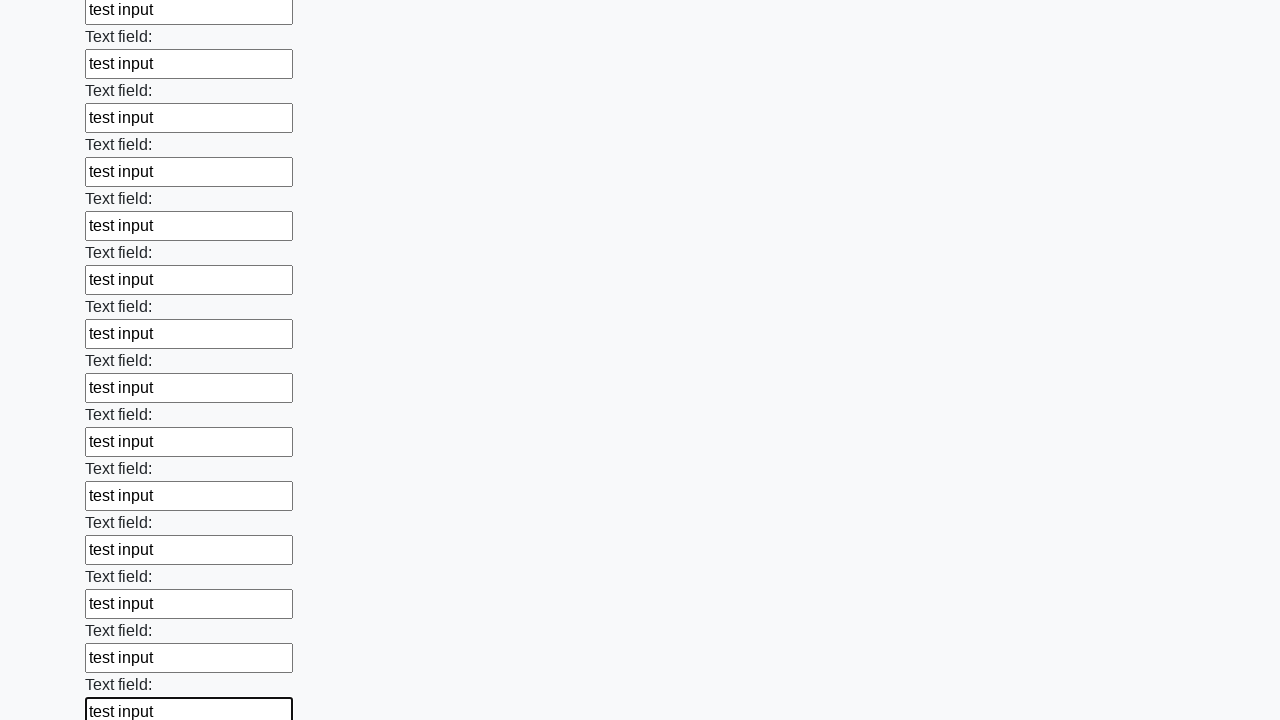

Filled an input field with 'test input' on input >> nth=50
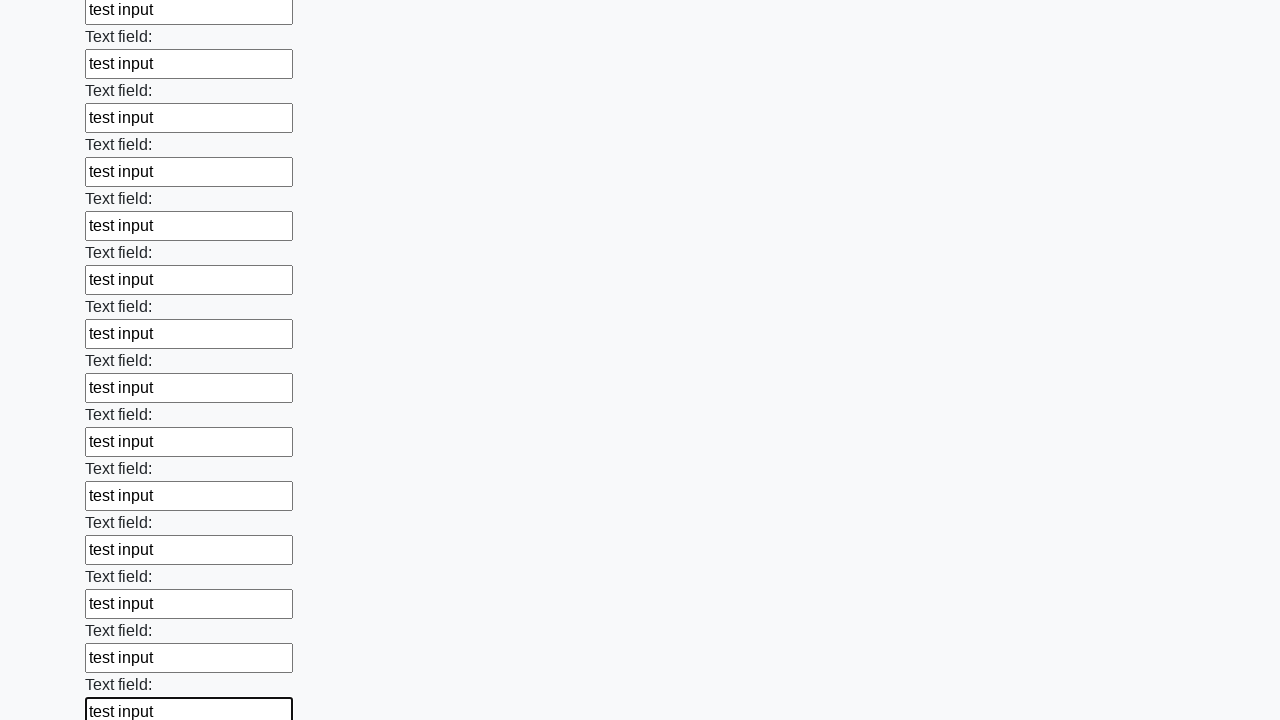

Filled an input field with 'test input' on input >> nth=51
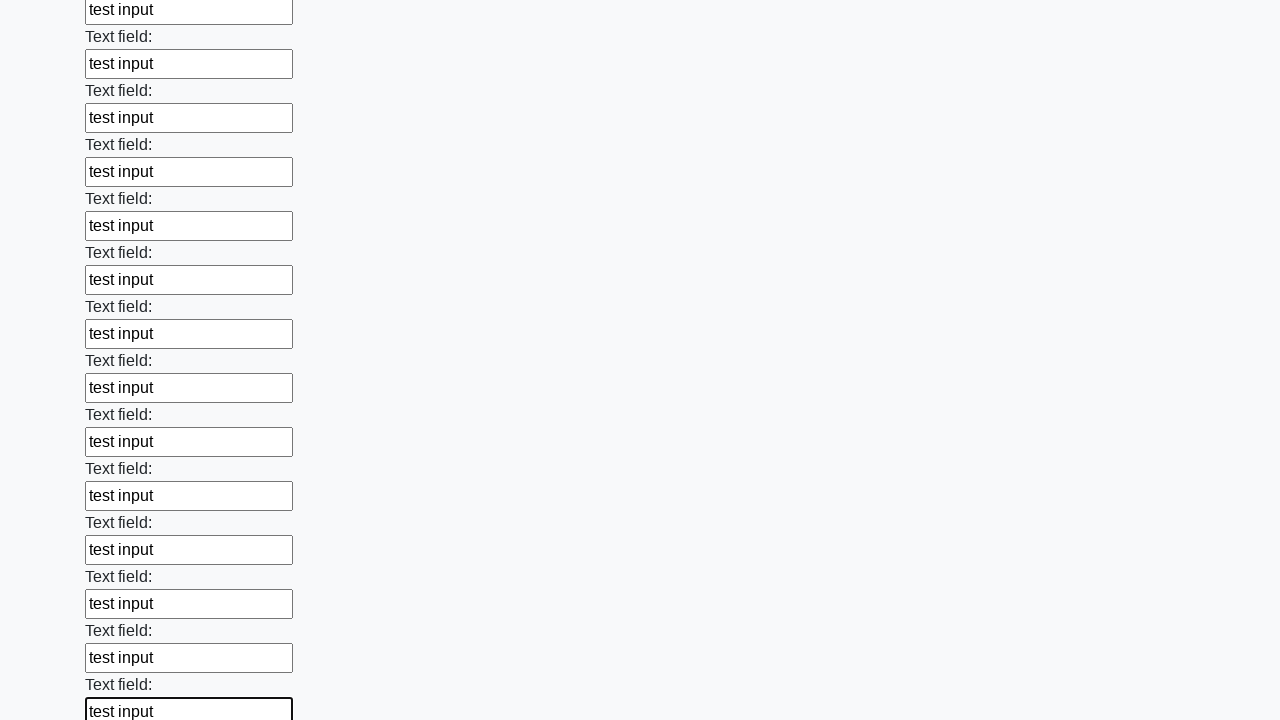

Filled an input field with 'test input' on input >> nth=52
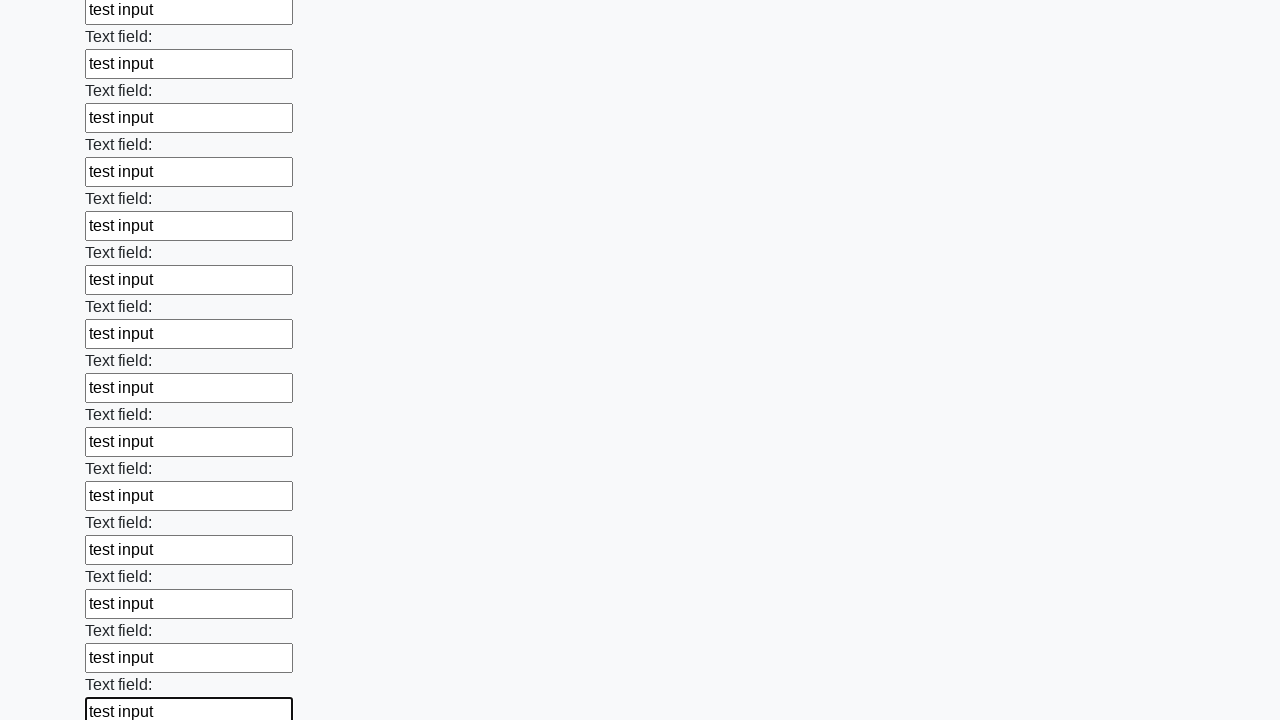

Filled an input field with 'test input' on input >> nth=53
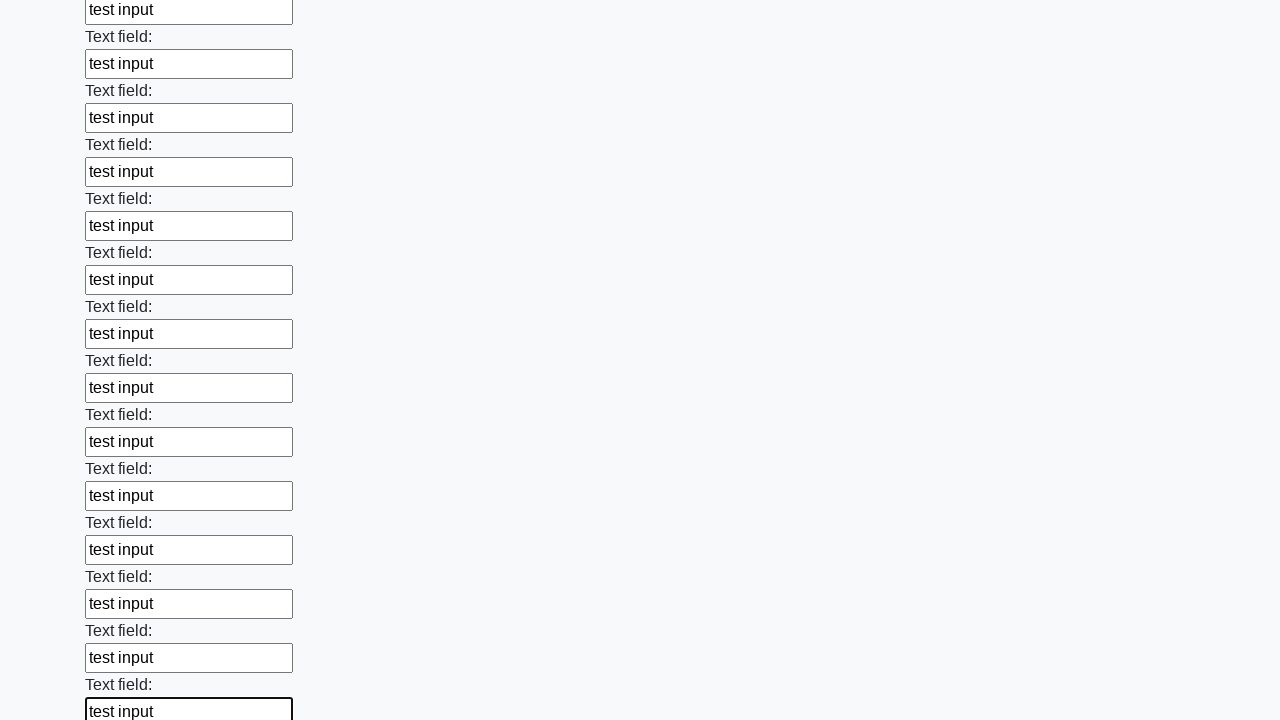

Filled an input field with 'test input' on input >> nth=54
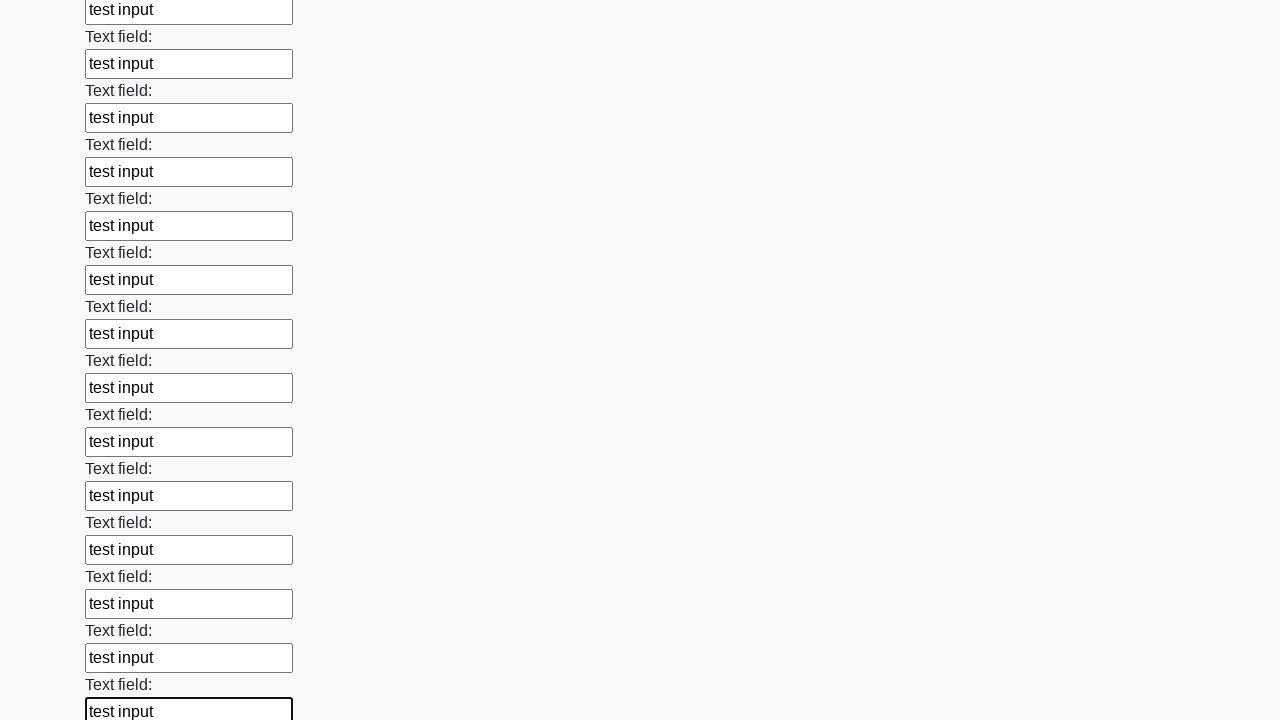

Filled an input field with 'test input' on input >> nth=55
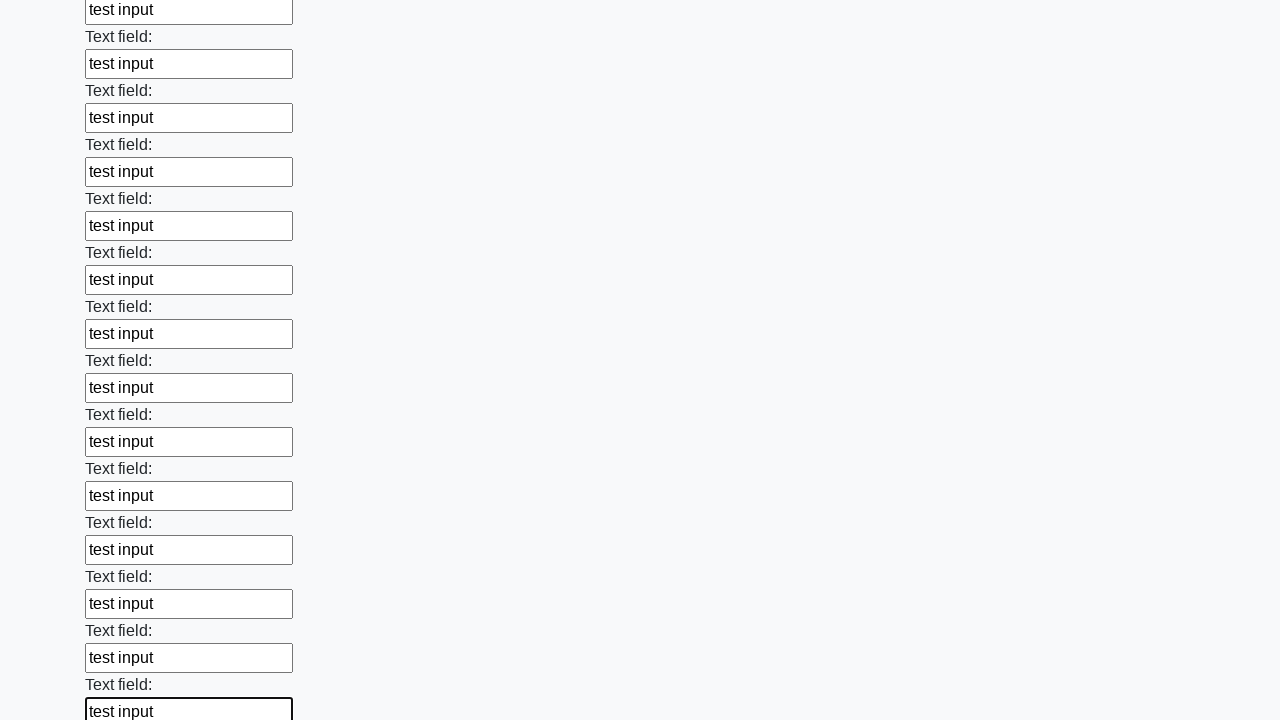

Filled an input field with 'test input' on input >> nth=56
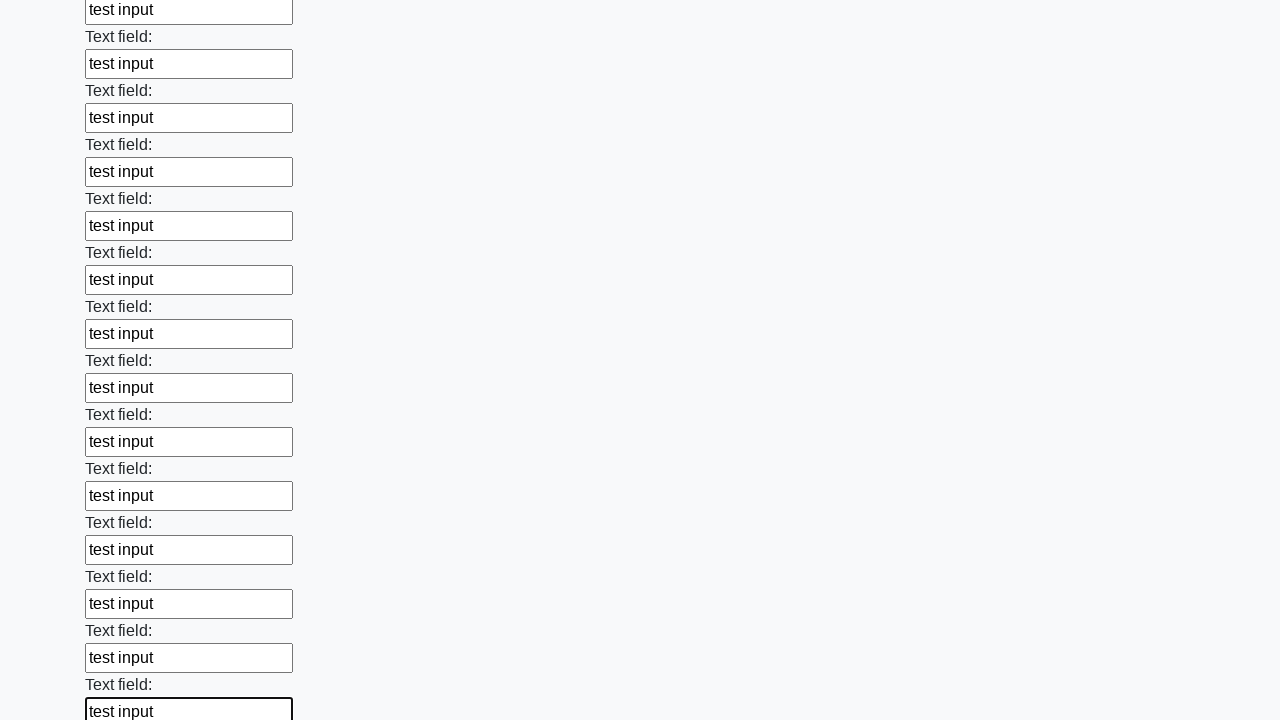

Filled an input field with 'test input' on input >> nth=57
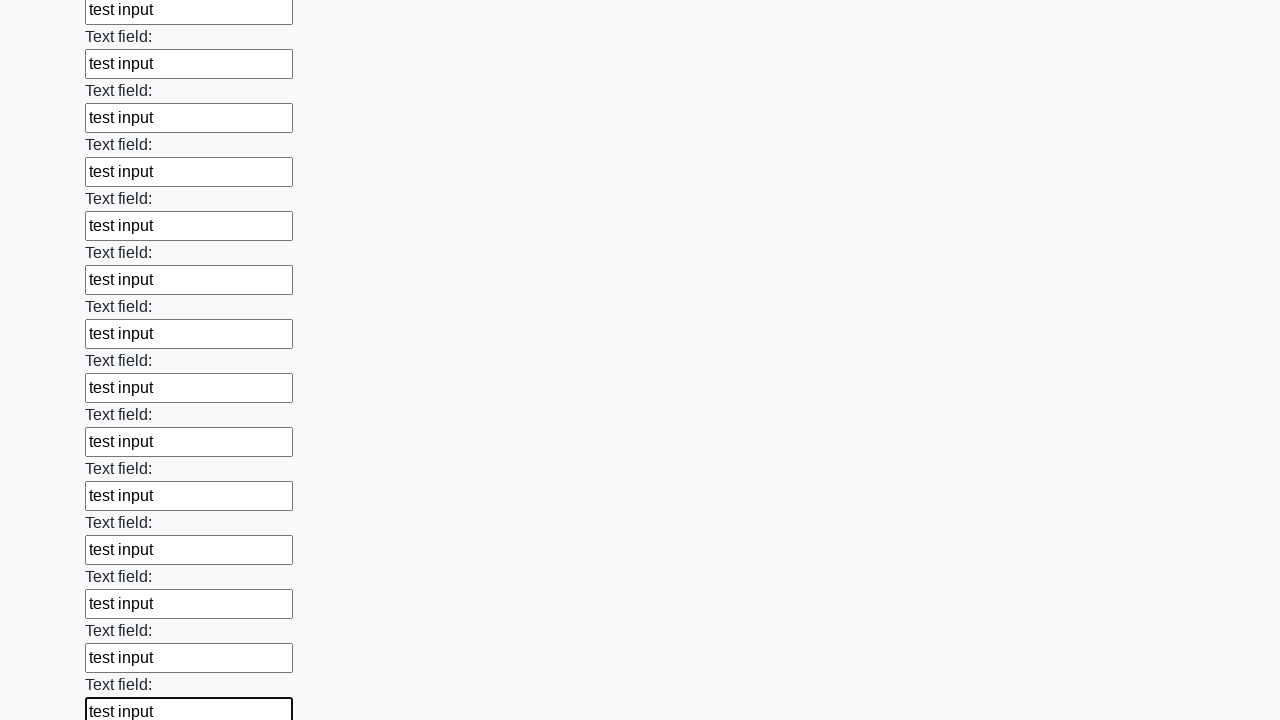

Filled an input field with 'test input' on input >> nth=58
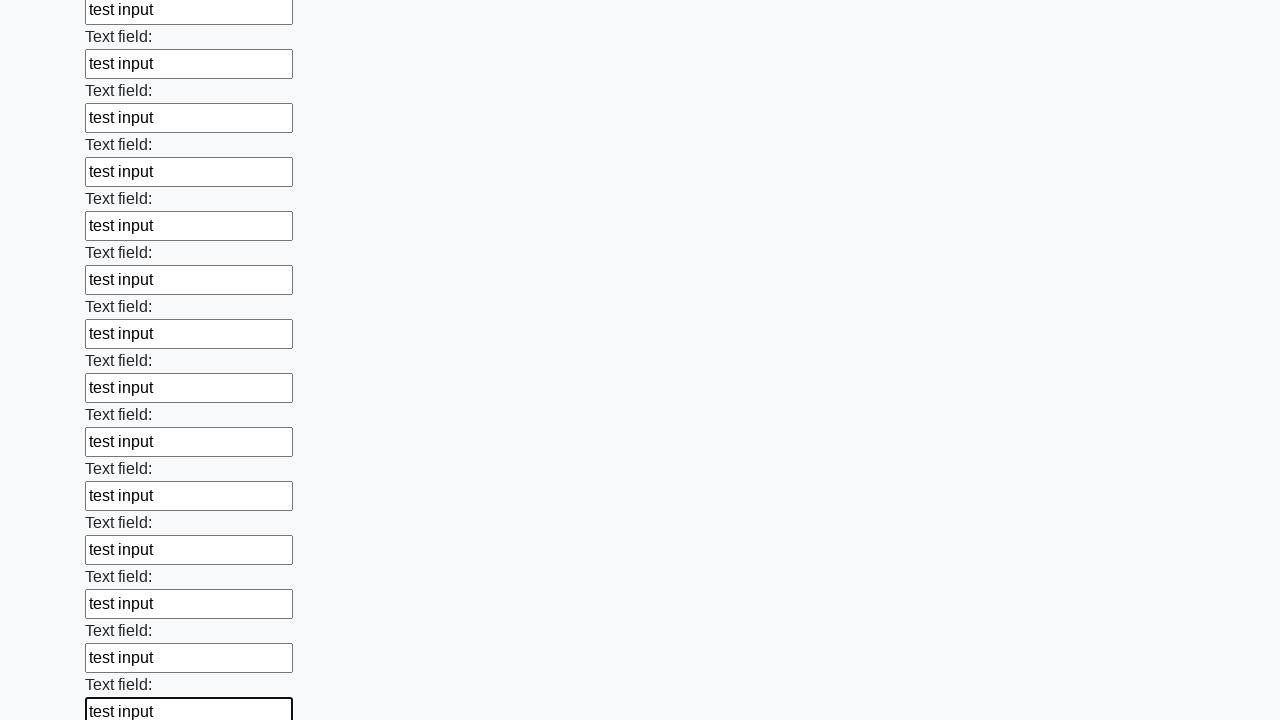

Filled an input field with 'test input' on input >> nth=59
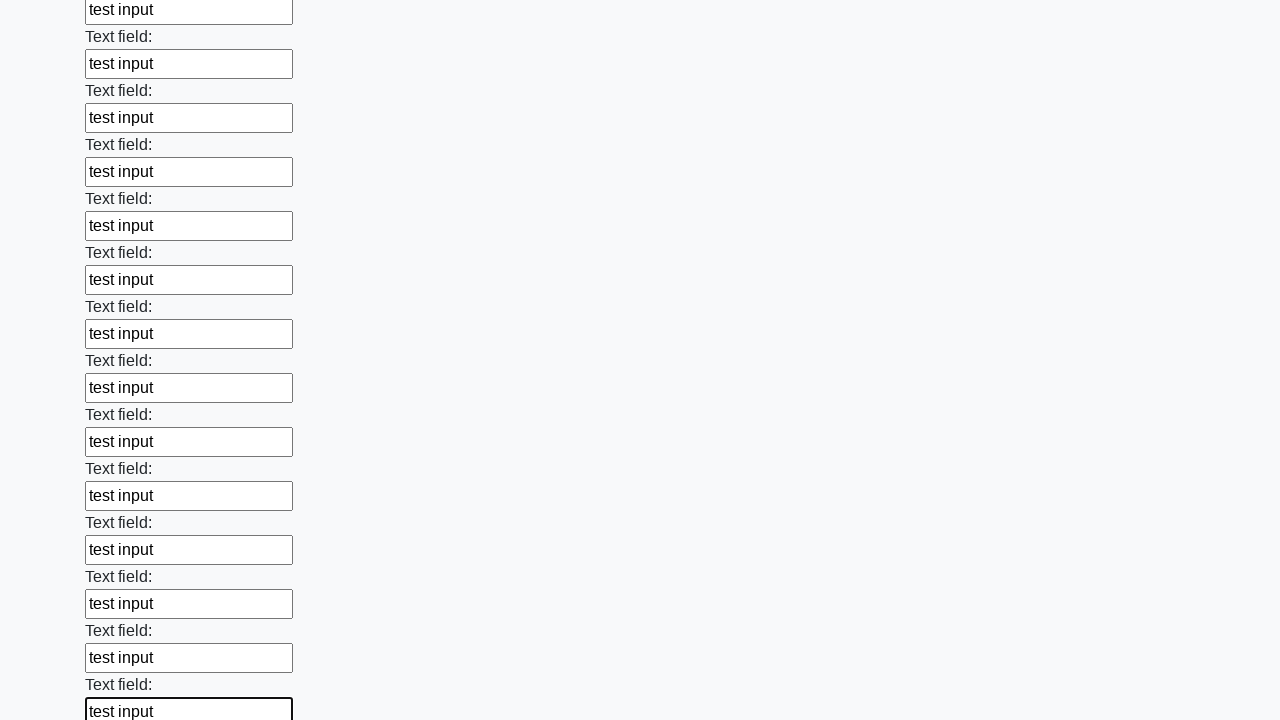

Filled an input field with 'test input' on input >> nth=60
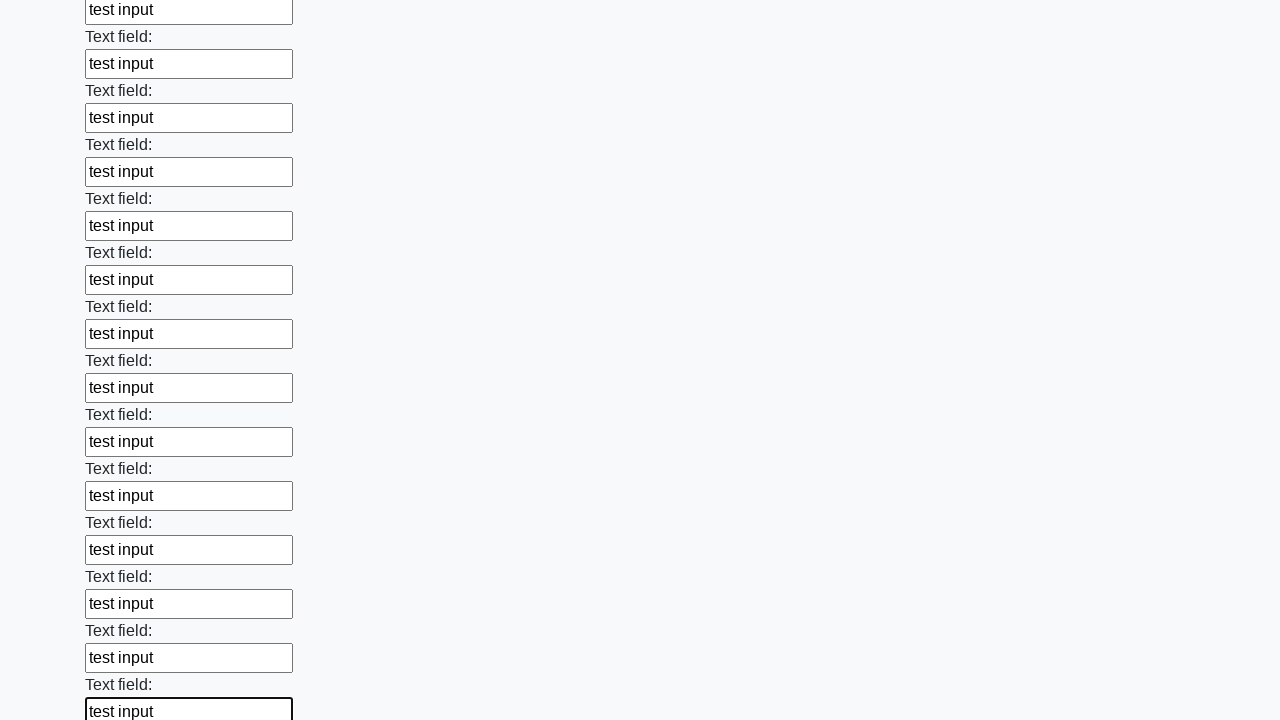

Filled an input field with 'test input' on input >> nth=61
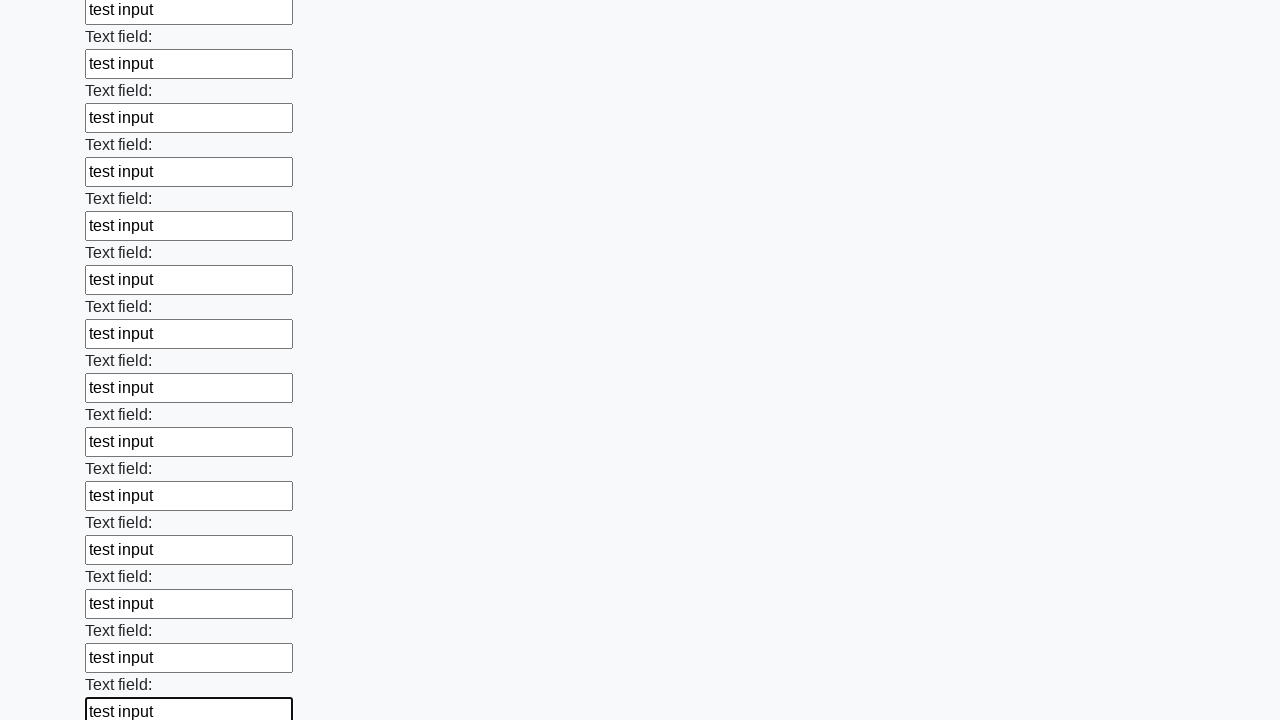

Filled an input field with 'test input' on input >> nth=62
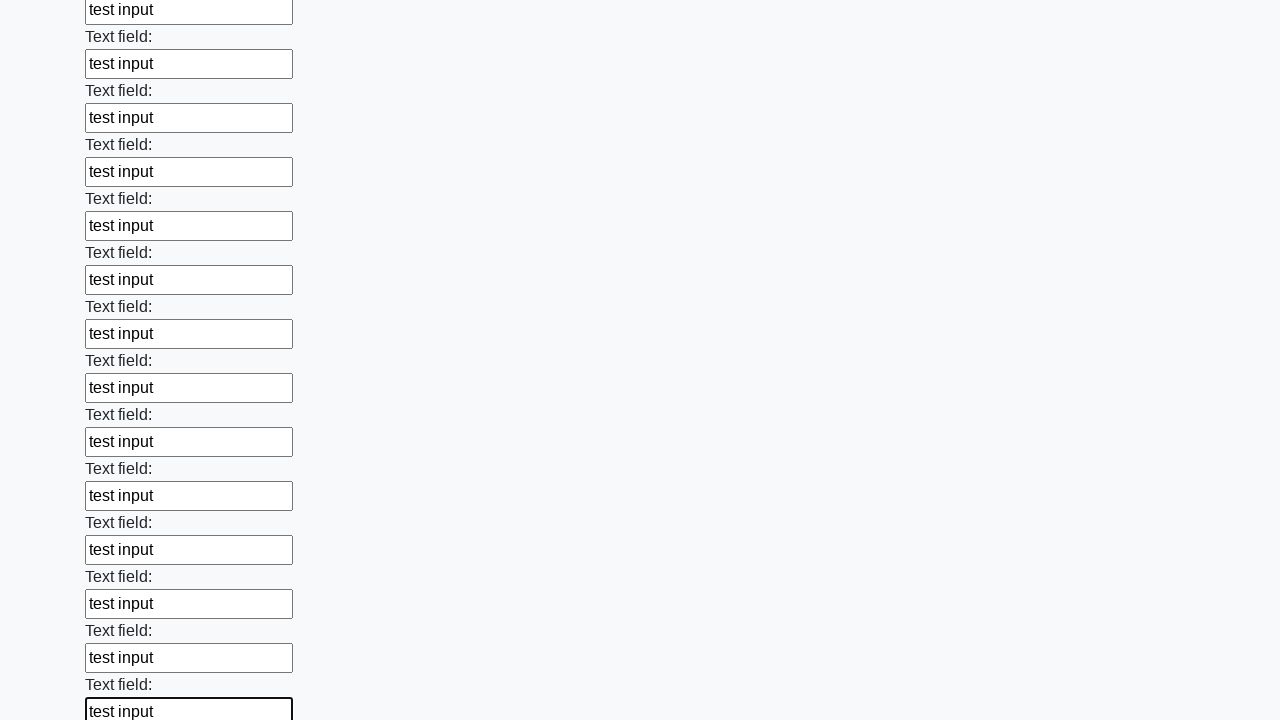

Filled an input field with 'test input' on input >> nth=63
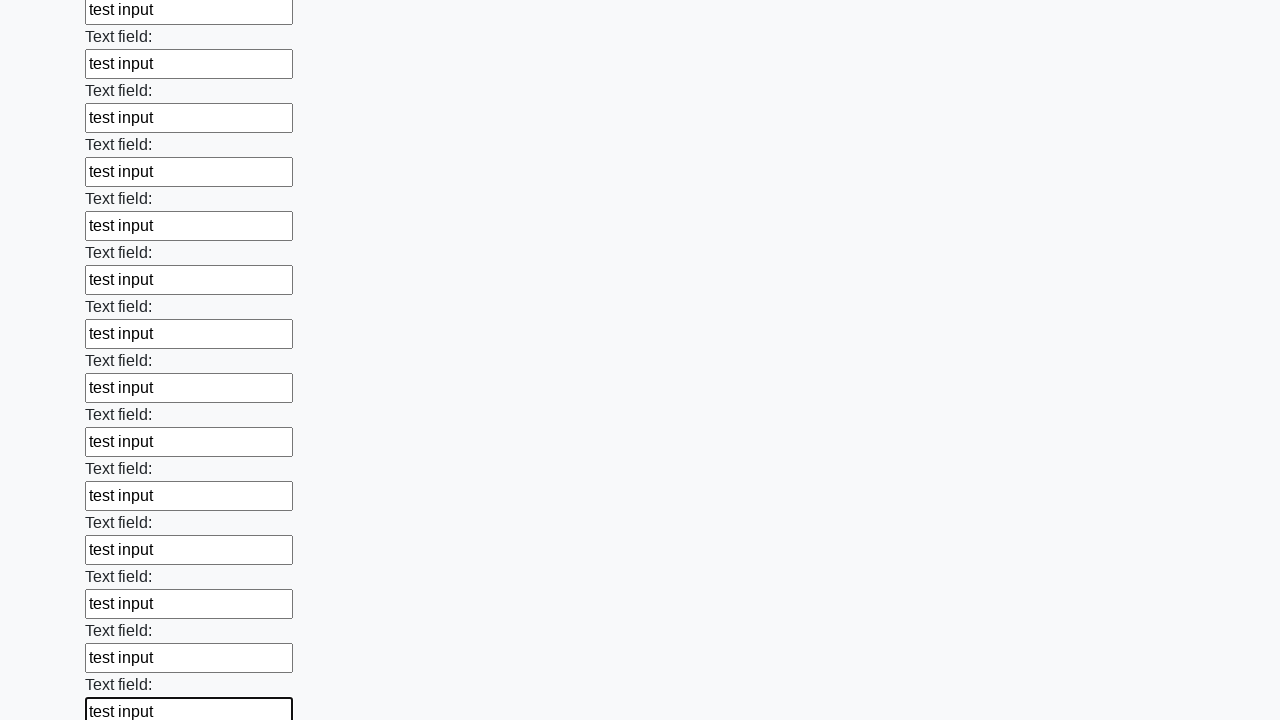

Filled an input field with 'test input' on input >> nth=64
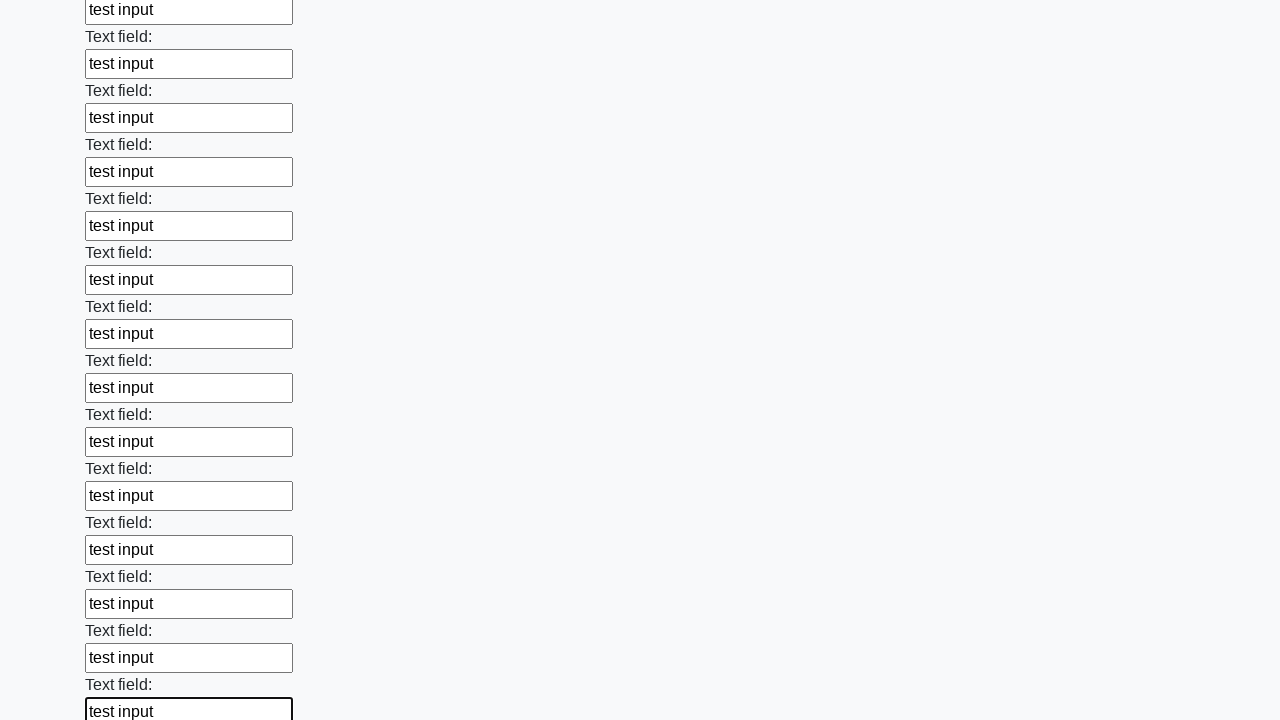

Filled an input field with 'test input' on input >> nth=65
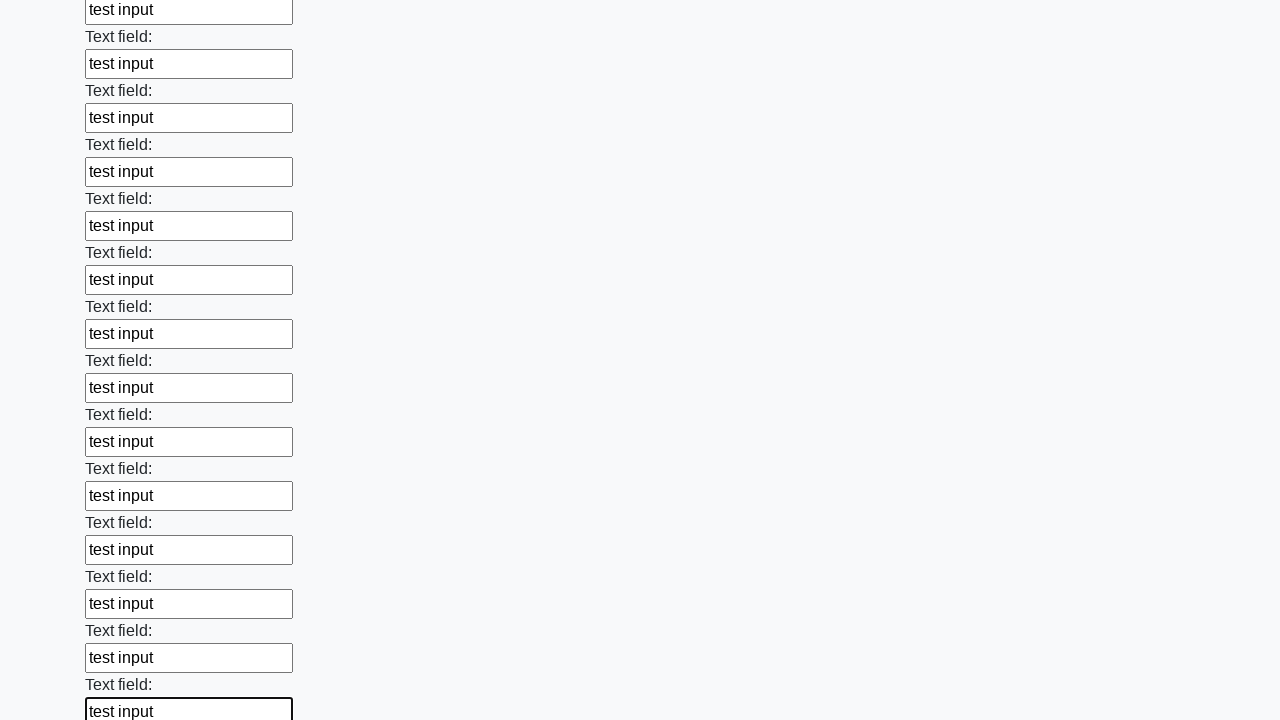

Filled an input field with 'test input' on input >> nth=66
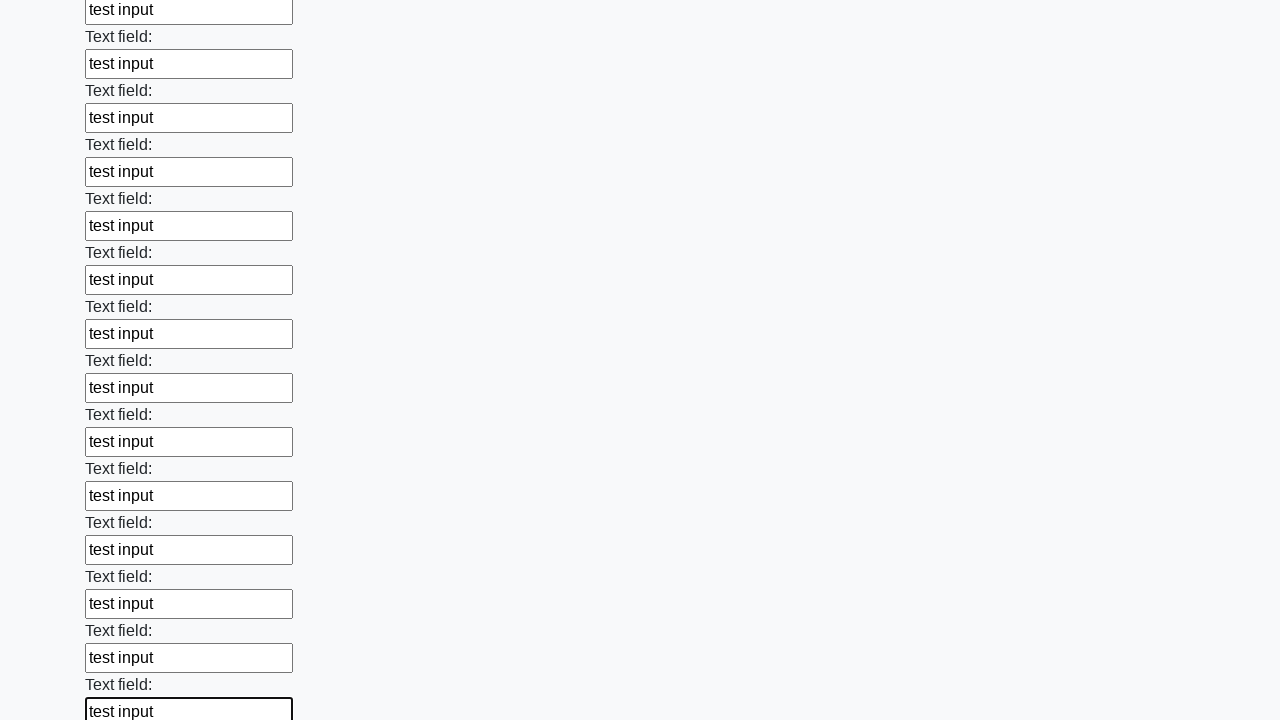

Filled an input field with 'test input' on input >> nth=67
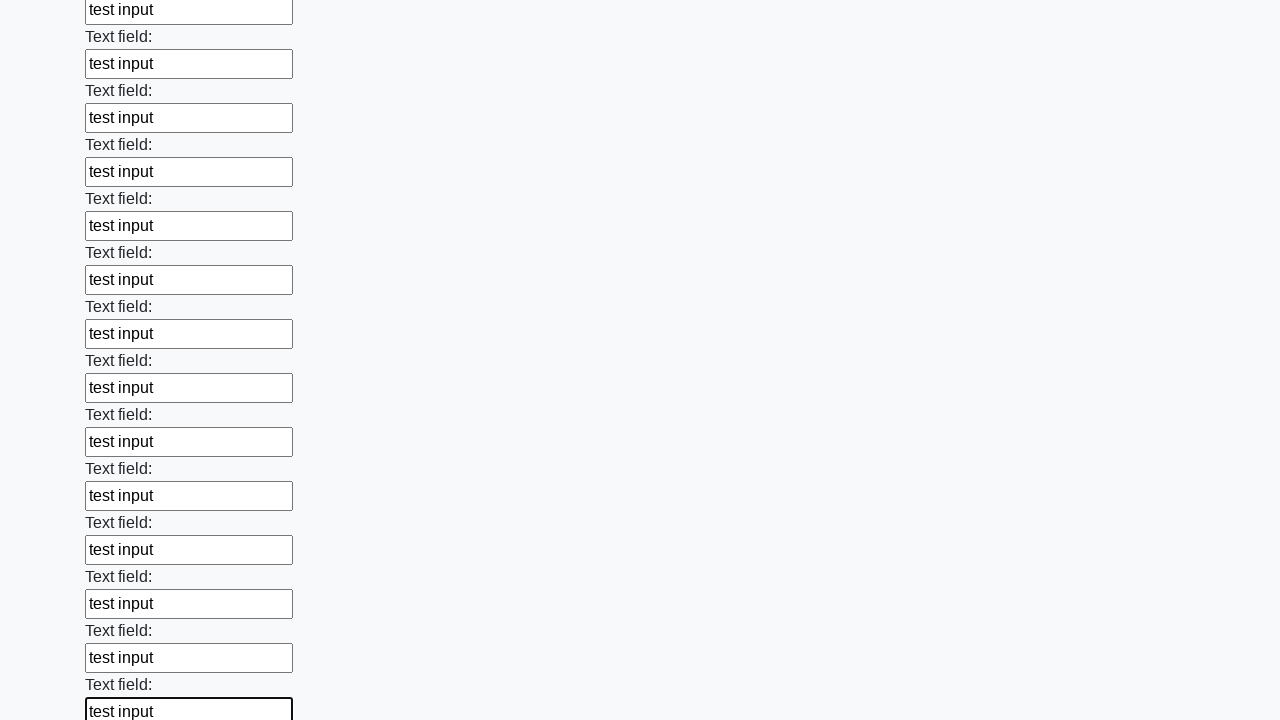

Filled an input field with 'test input' on input >> nth=68
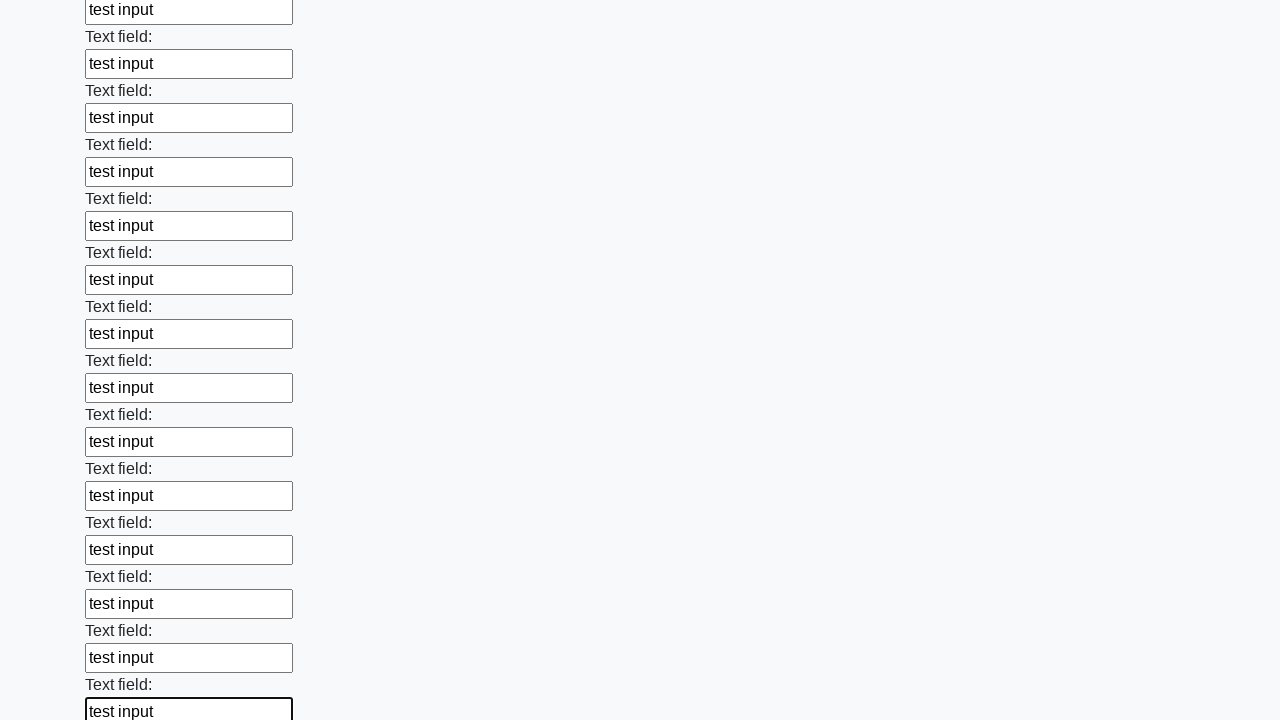

Filled an input field with 'test input' on input >> nth=69
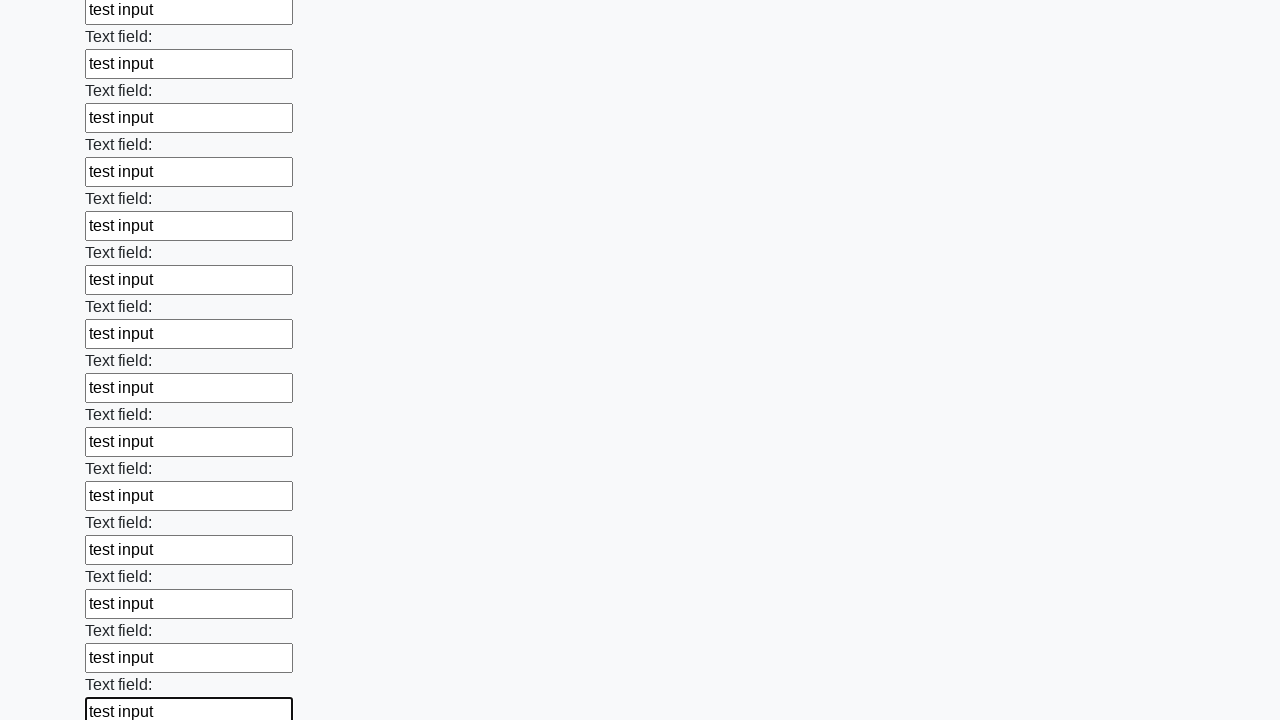

Filled an input field with 'test input' on input >> nth=70
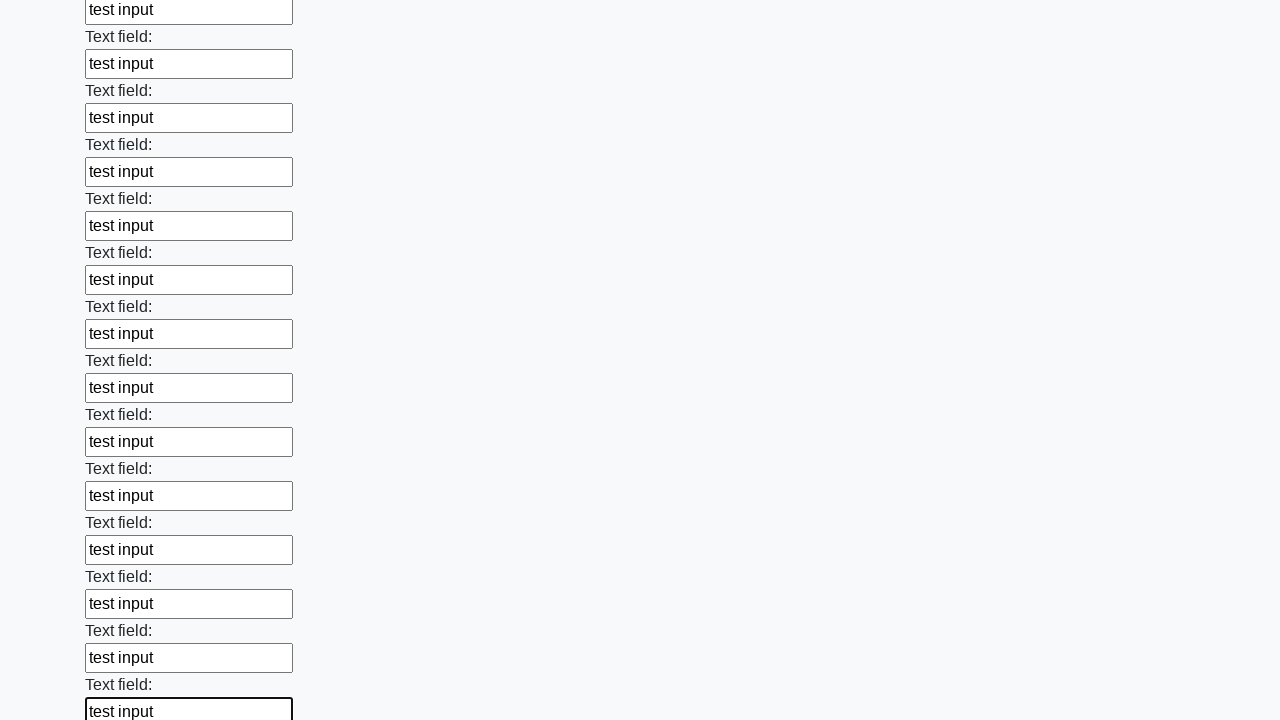

Filled an input field with 'test input' on input >> nth=71
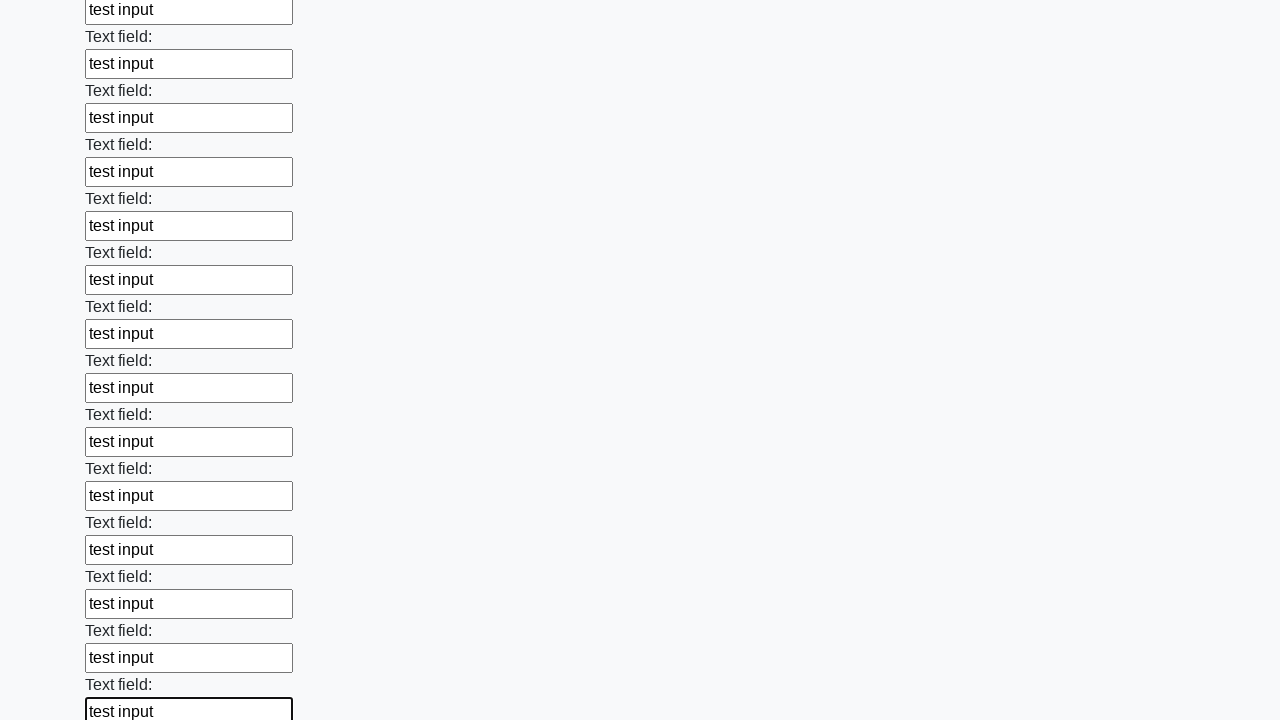

Filled an input field with 'test input' on input >> nth=72
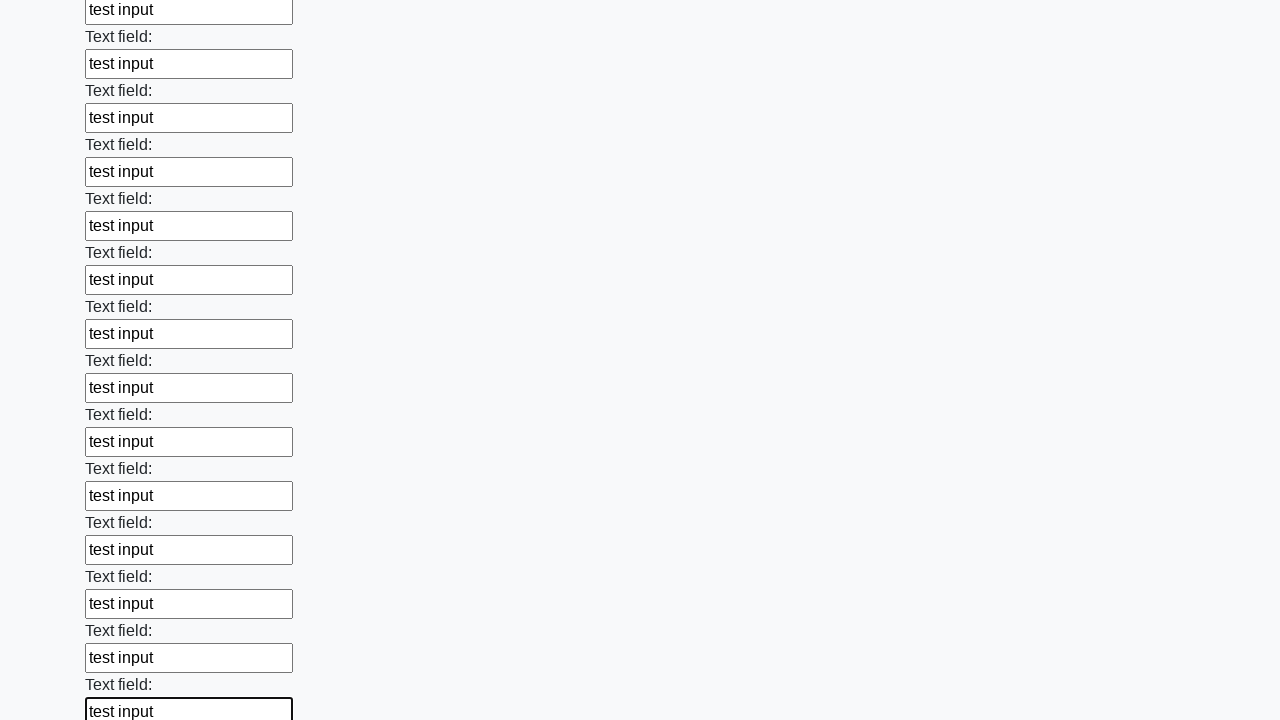

Filled an input field with 'test input' on input >> nth=73
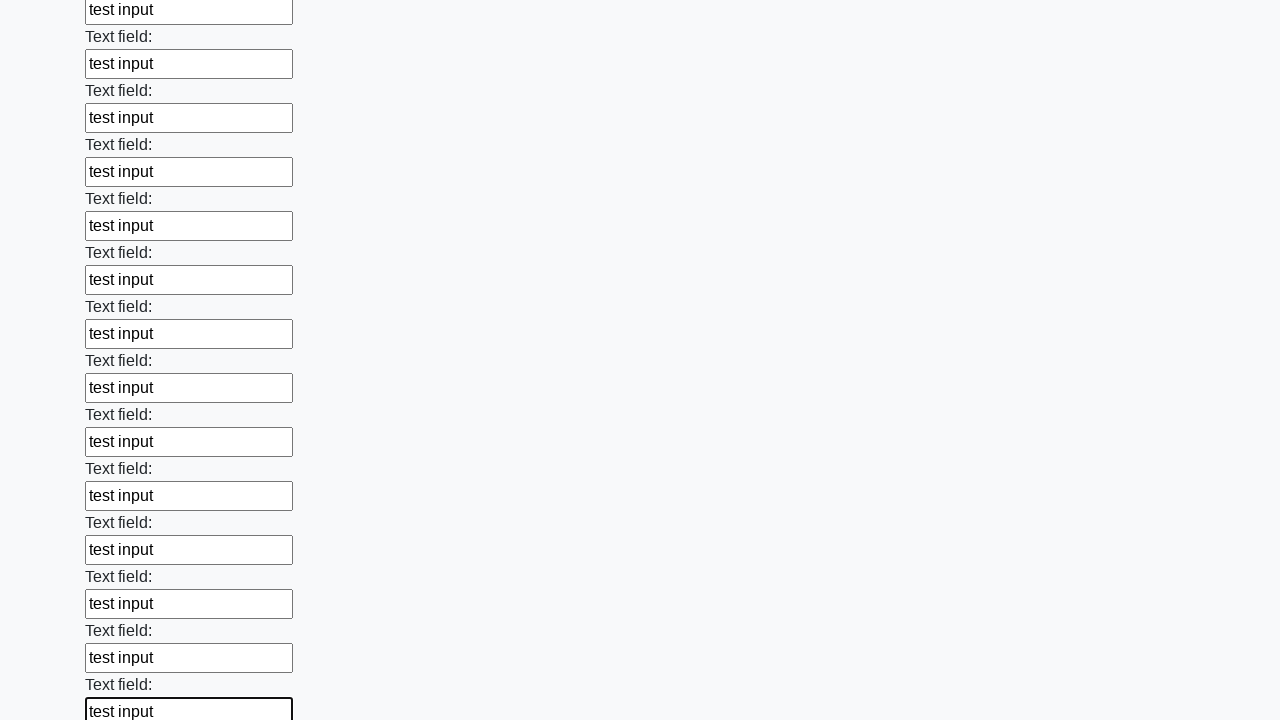

Filled an input field with 'test input' on input >> nth=74
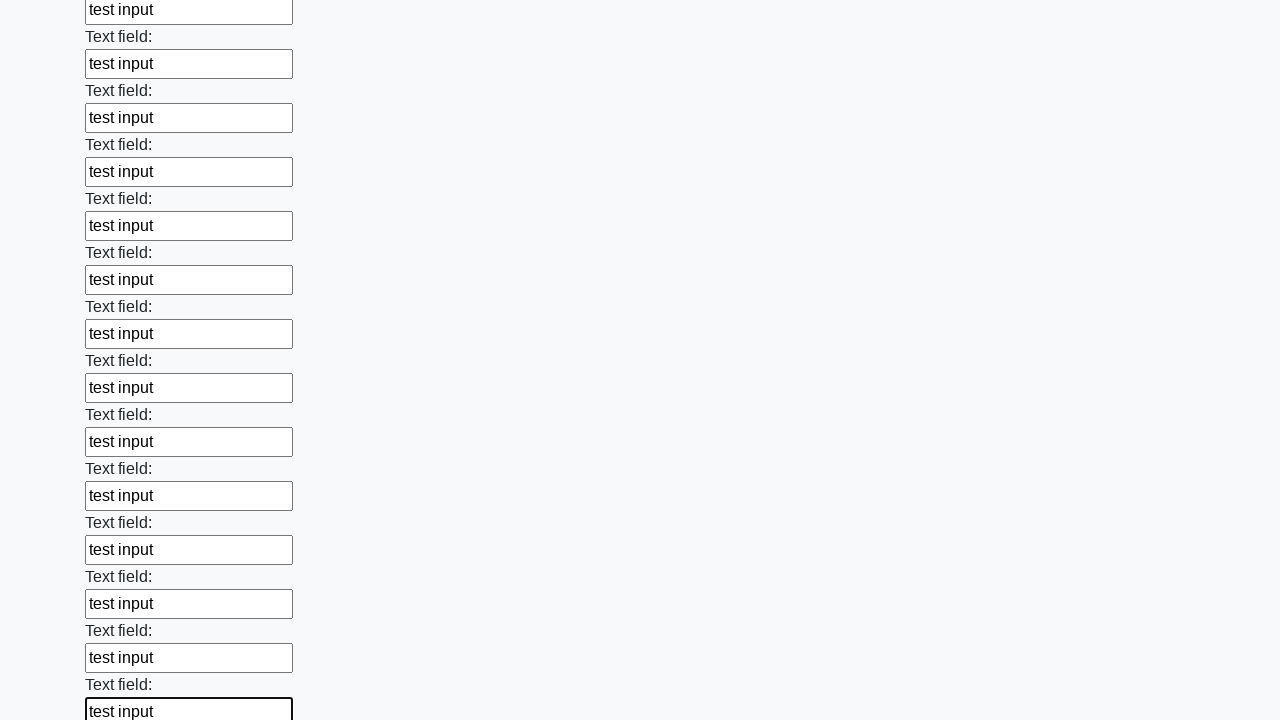

Filled an input field with 'test input' on input >> nth=75
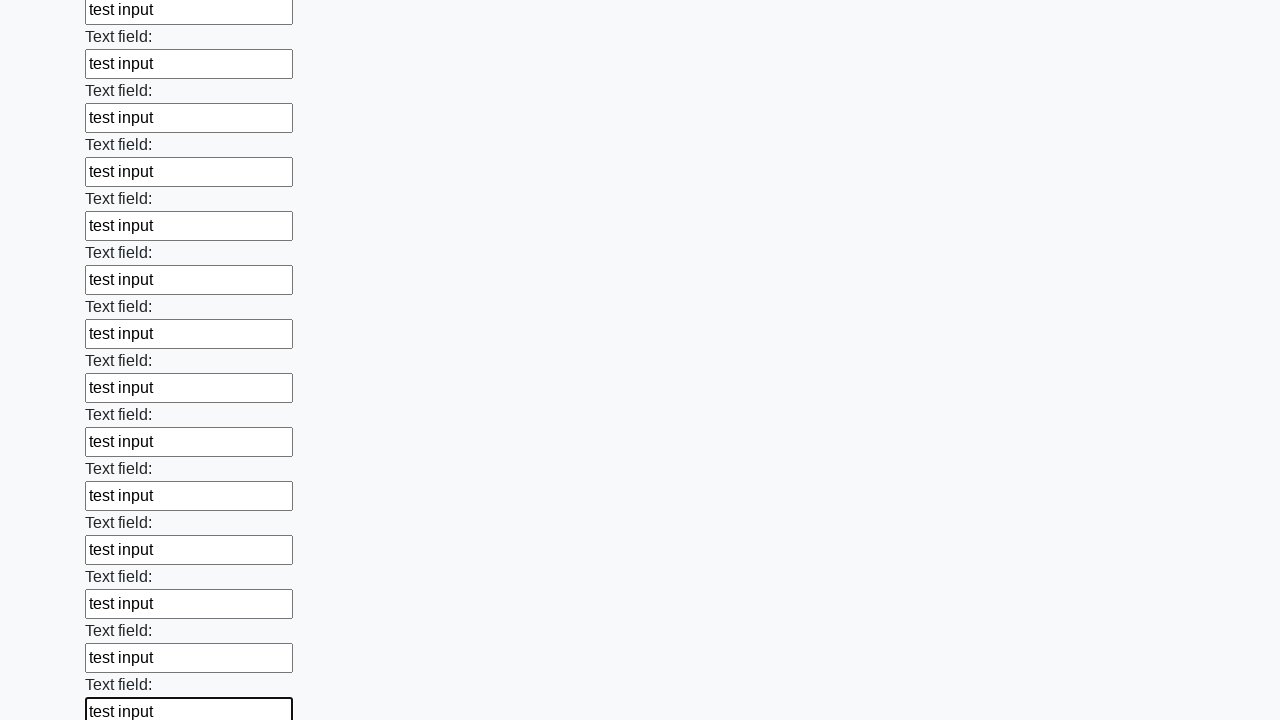

Filled an input field with 'test input' on input >> nth=76
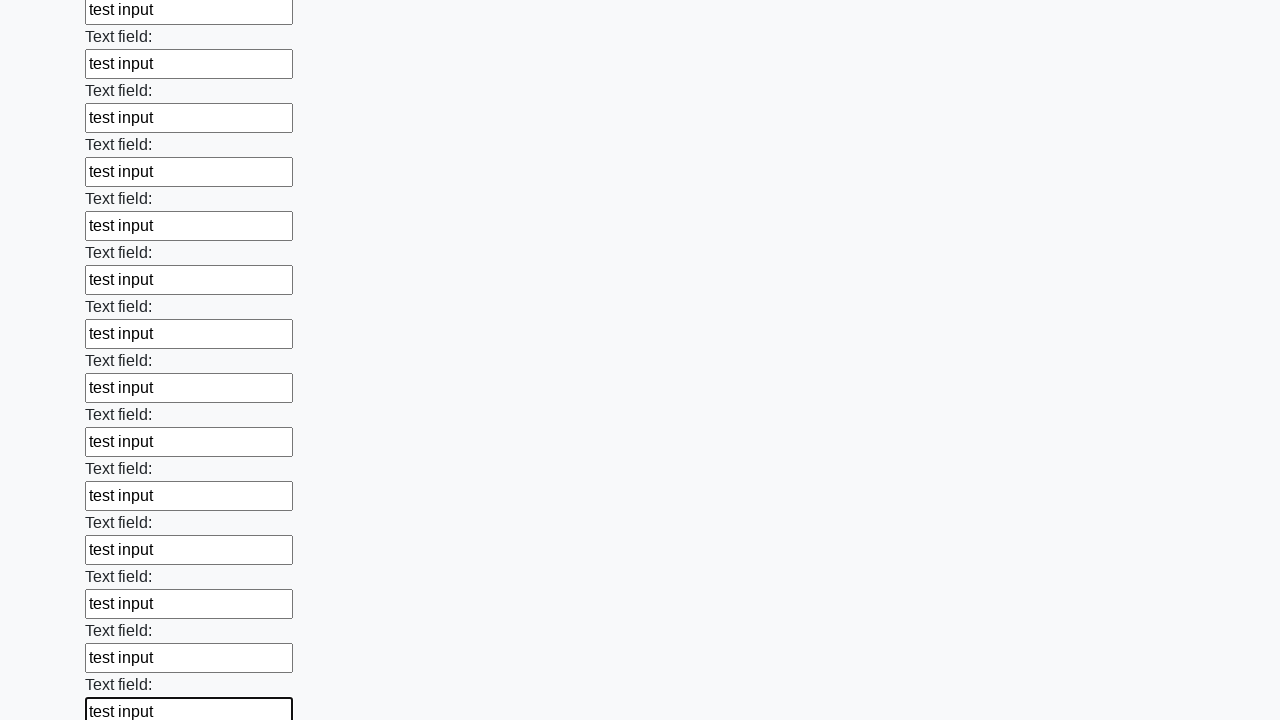

Filled an input field with 'test input' on input >> nth=77
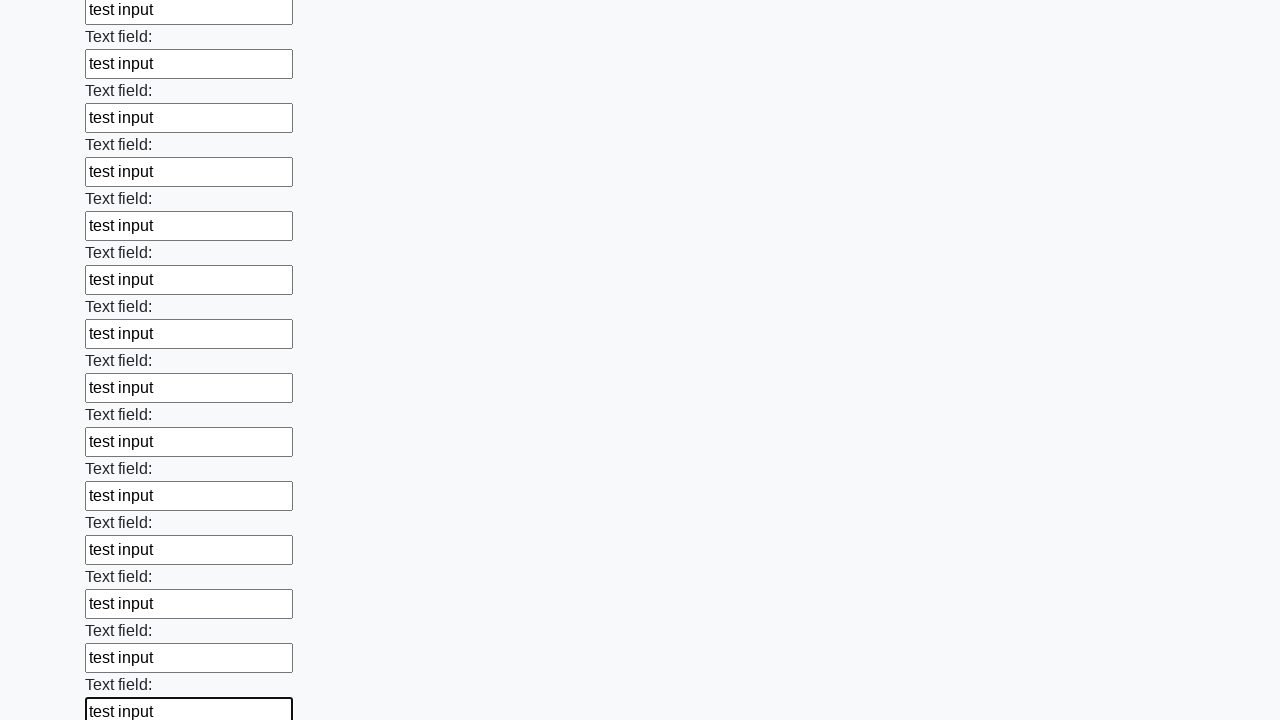

Filled an input field with 'test input' on input >> nth=78
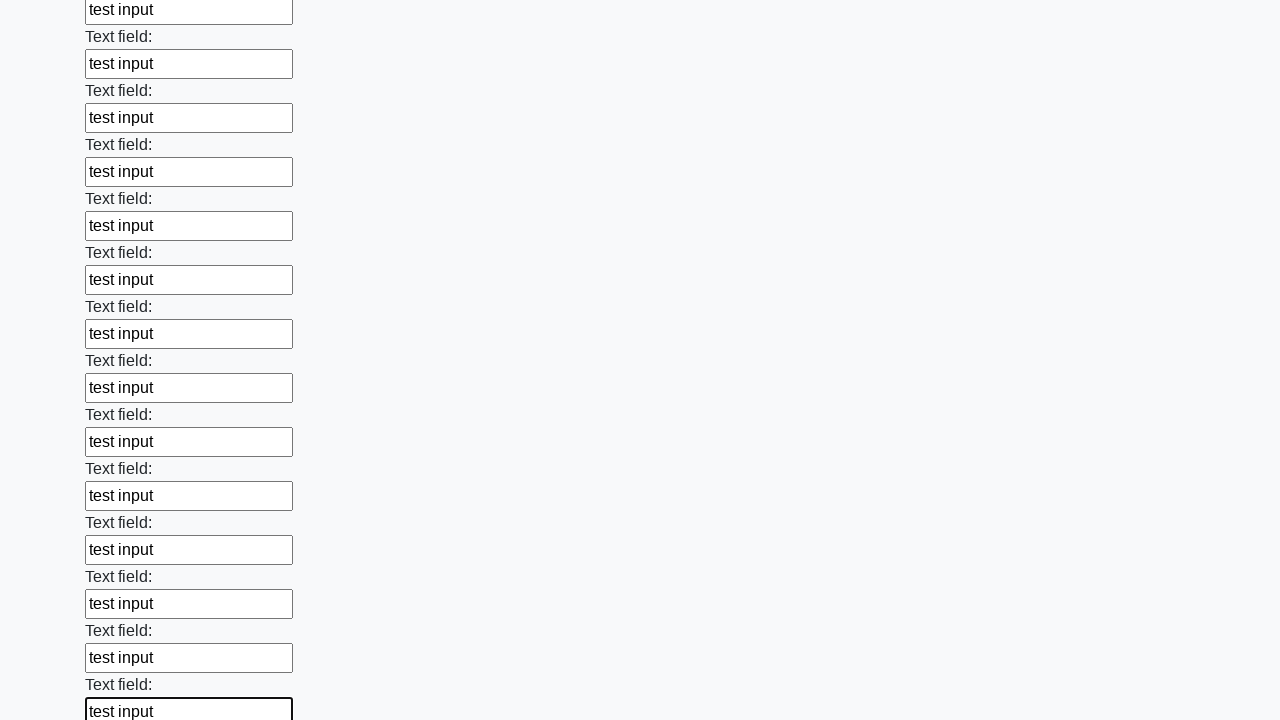

Filled an input field with 'test input' on input >> nth=79
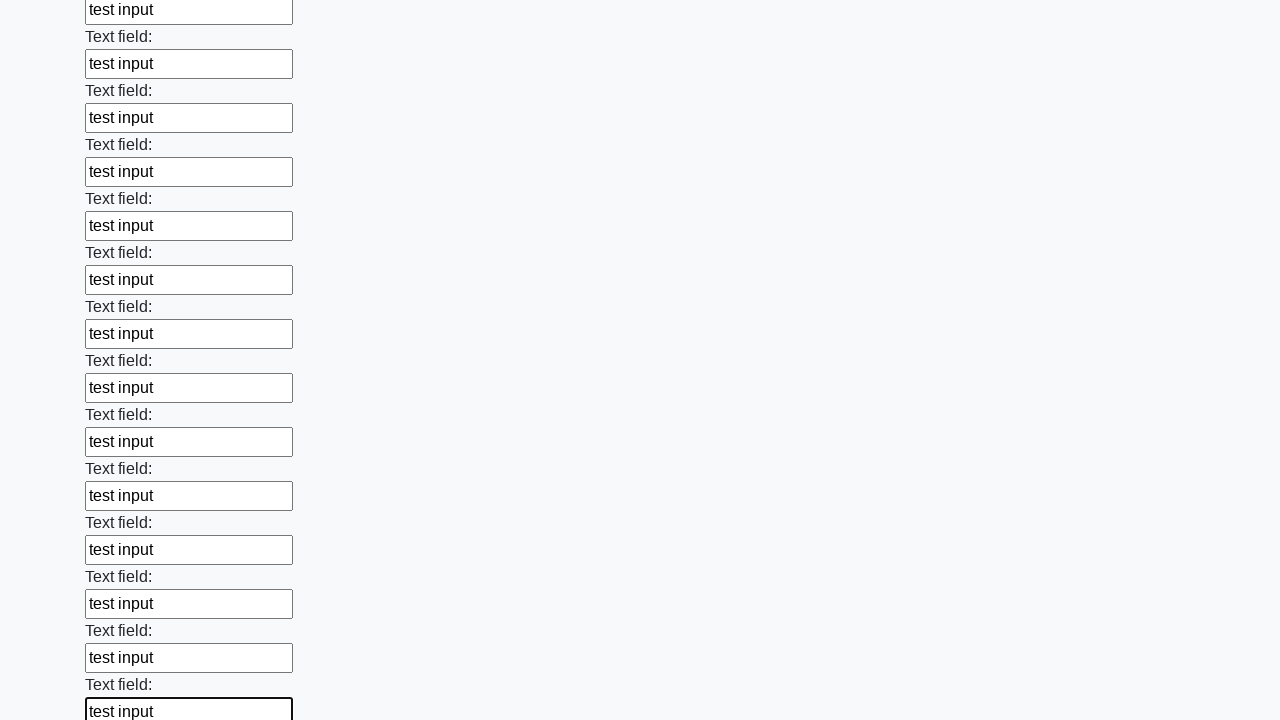

Filled an input field with 'test input' on input >> nth=80
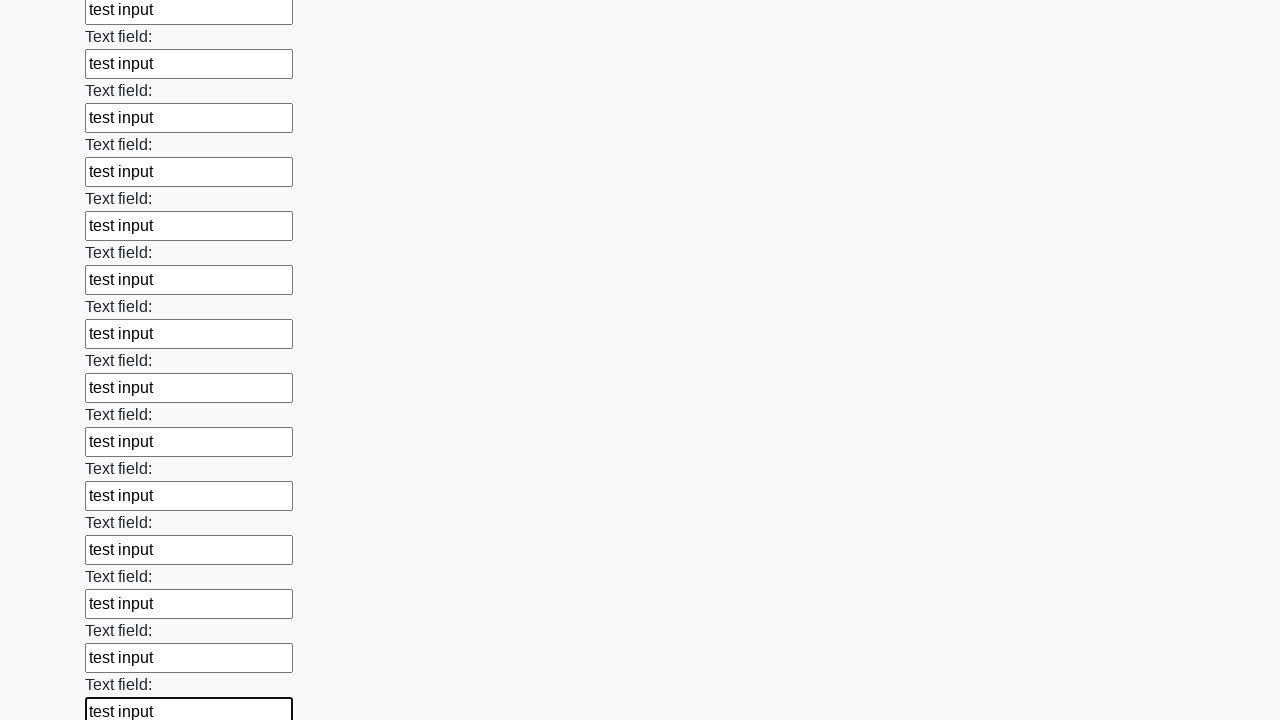

Filled an input field with 'test input' on input >> nth=81
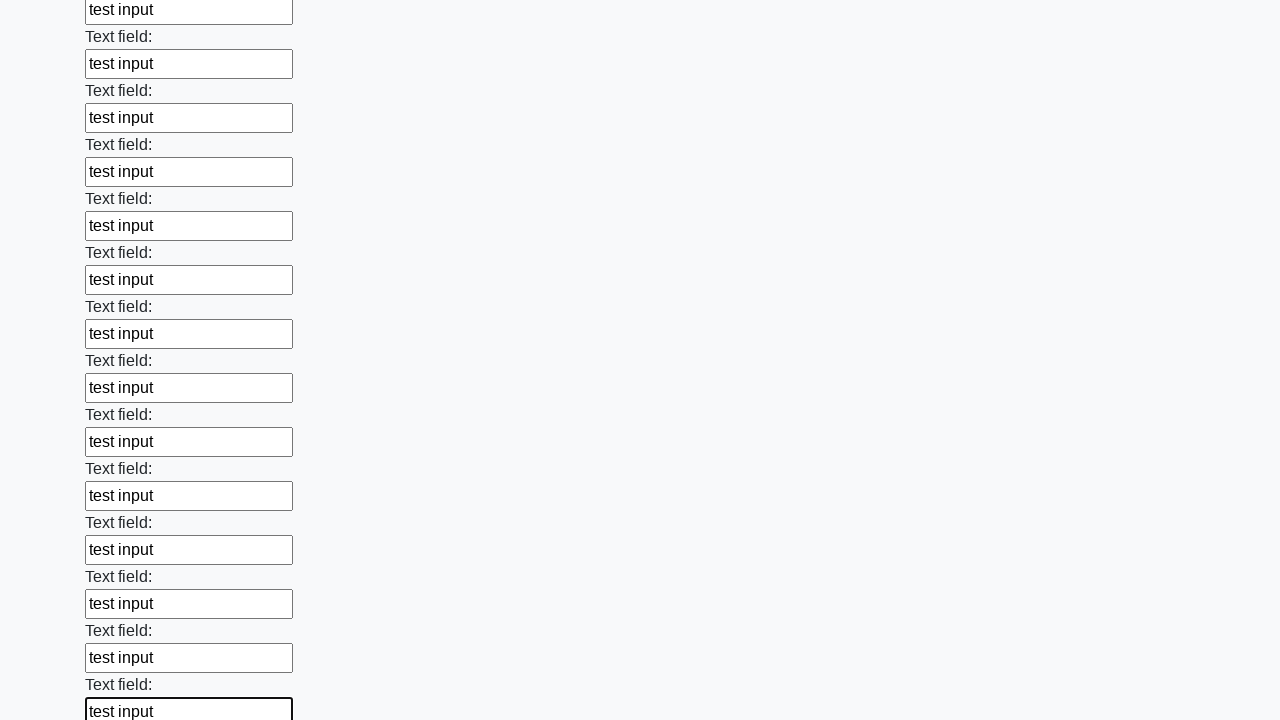

Filled an input field with 'test input' on input >> nth=82
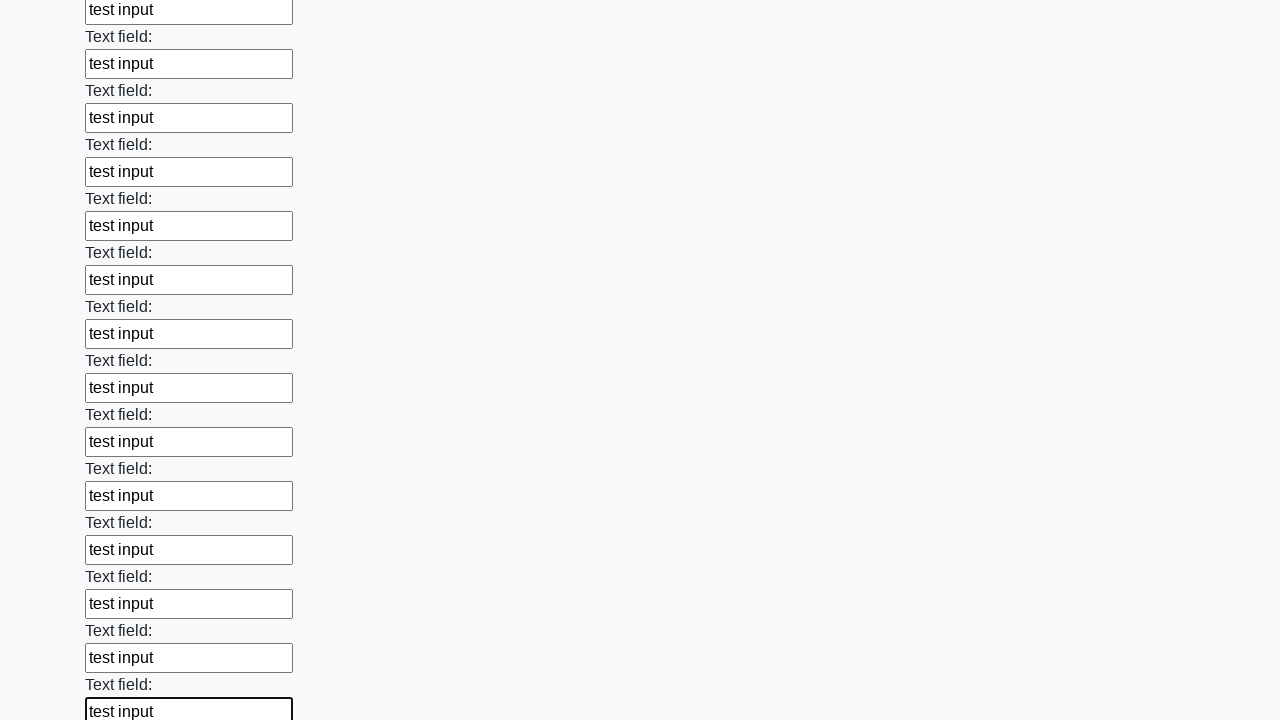

Filled an input field with 'test input' on input >> nth=83
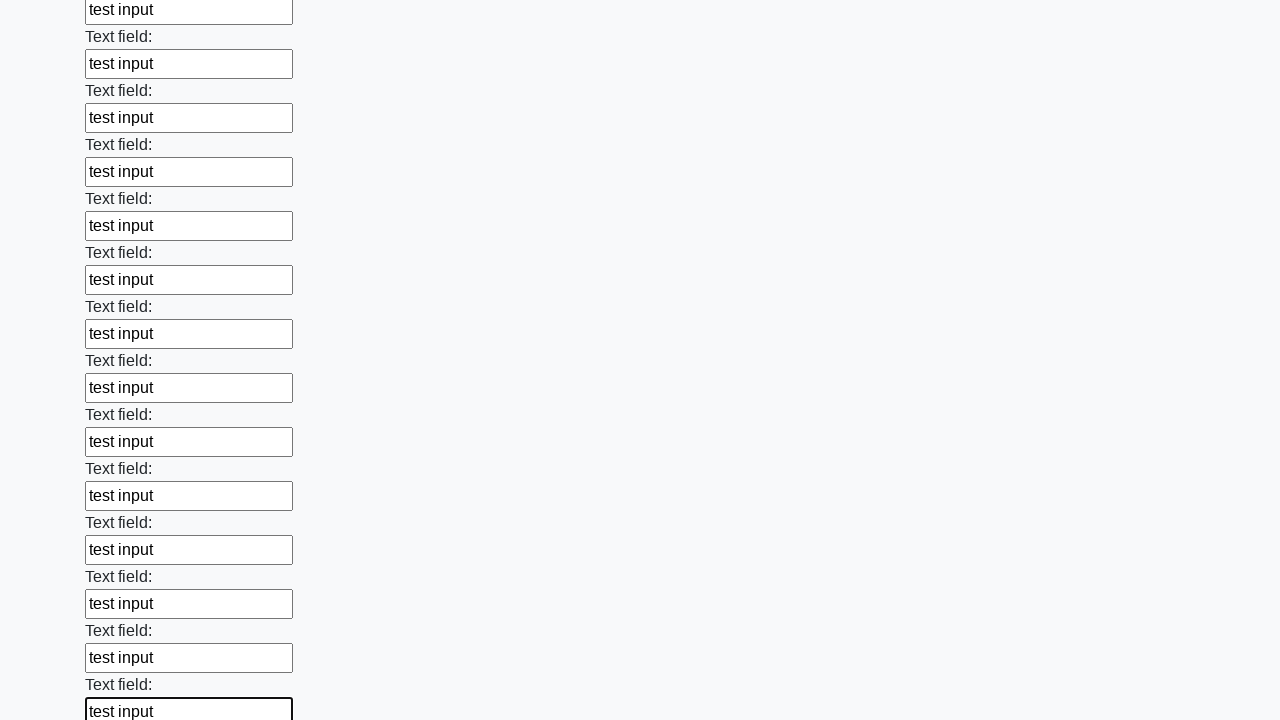

Filled an input field with 'test input' on input >> nth=84
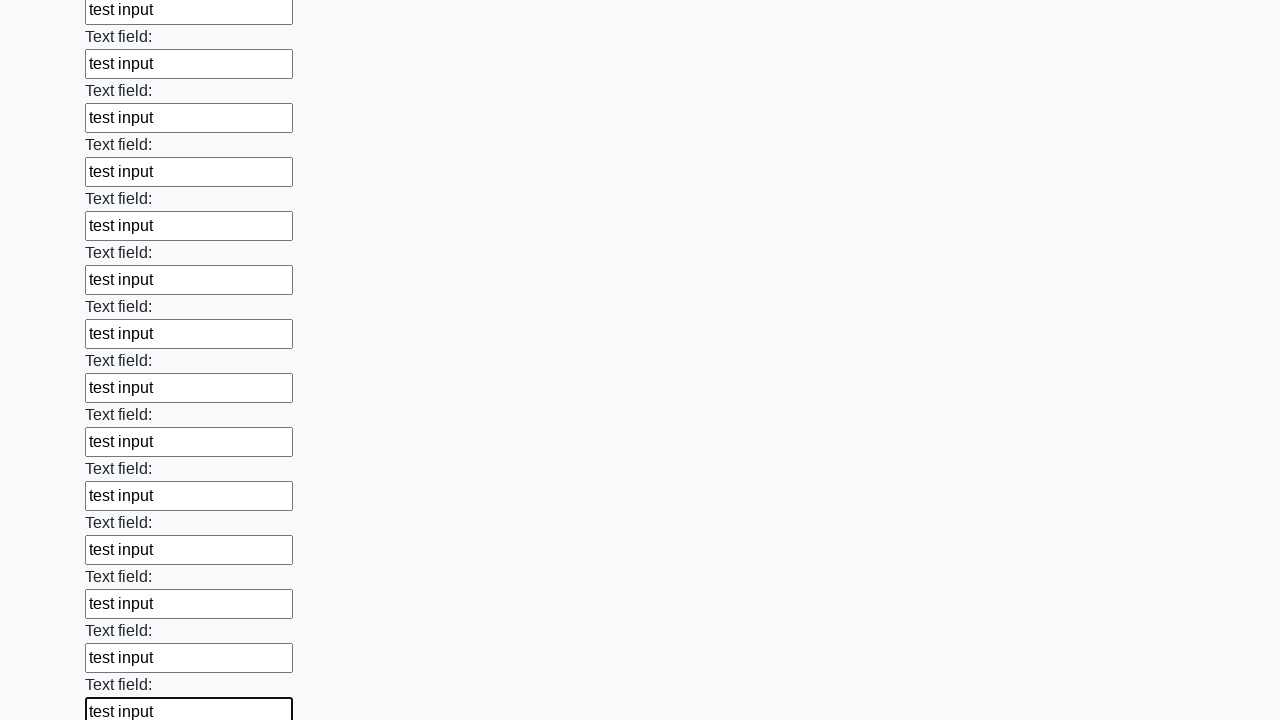

Filled an input field with 'test input' on input >> nth=85
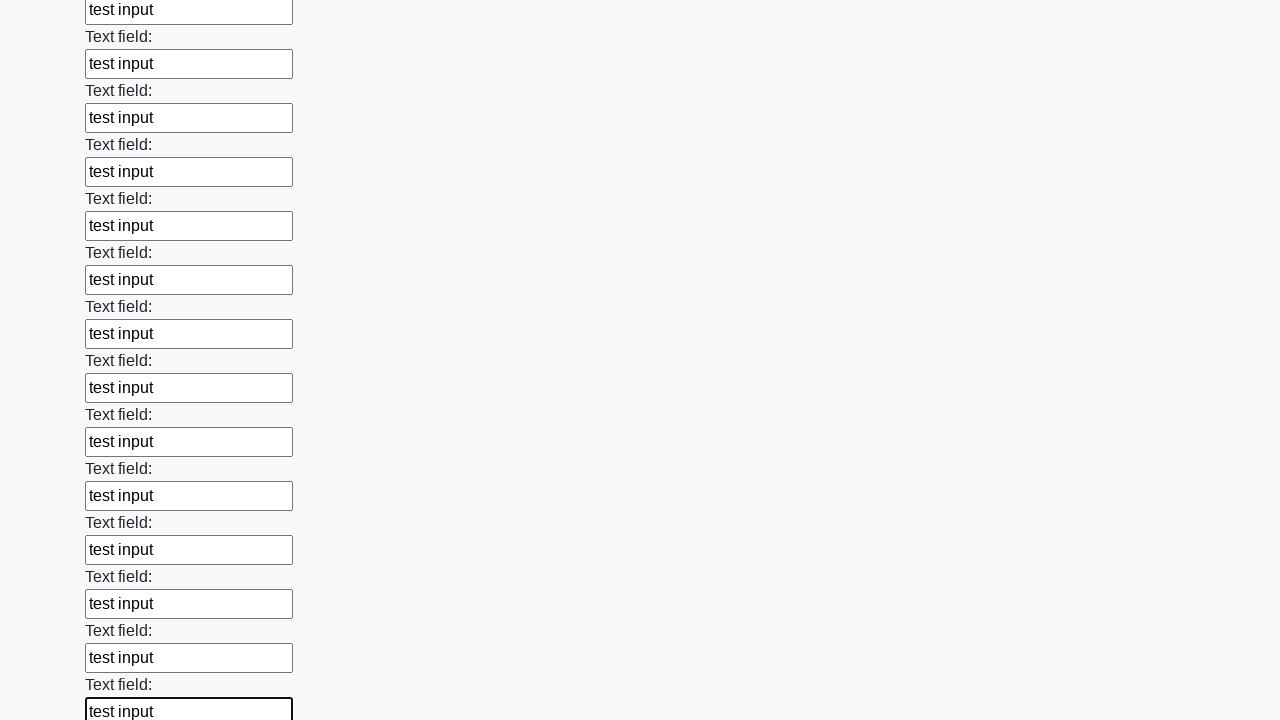

Filled an input field with 'test input' on input >> nth=86
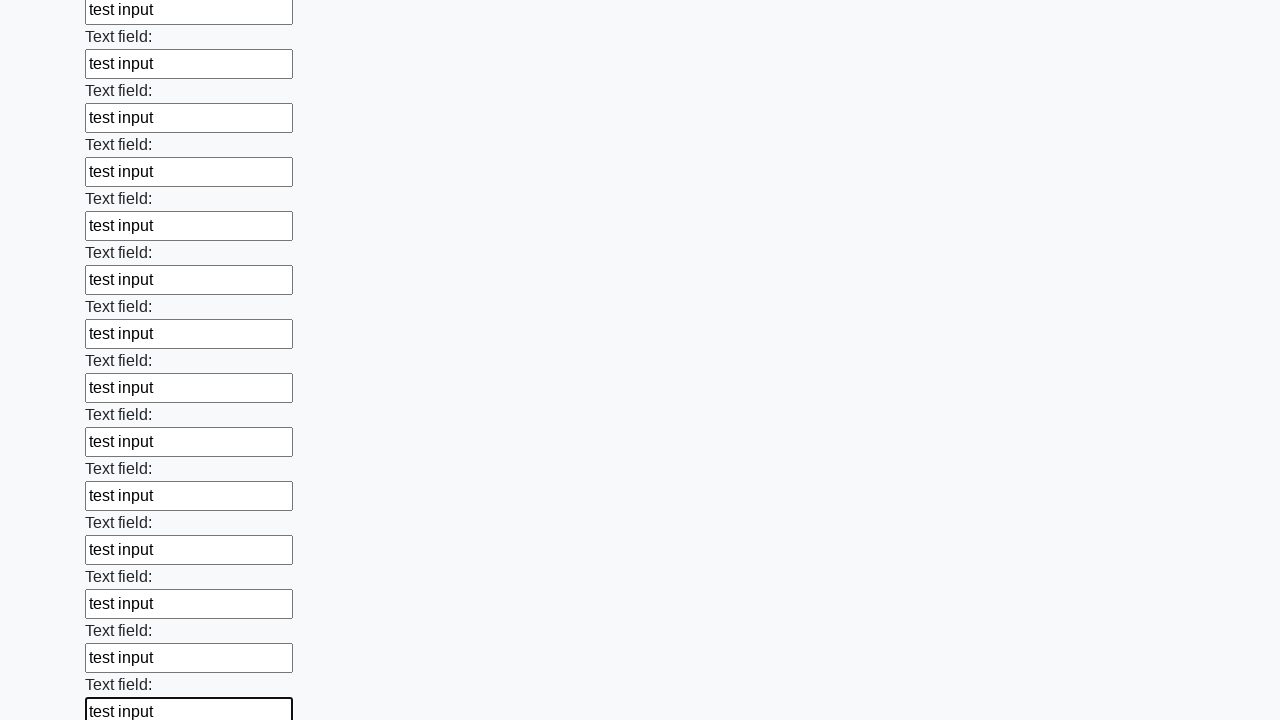

Filled an input field with 'test input' on input >> nth=87
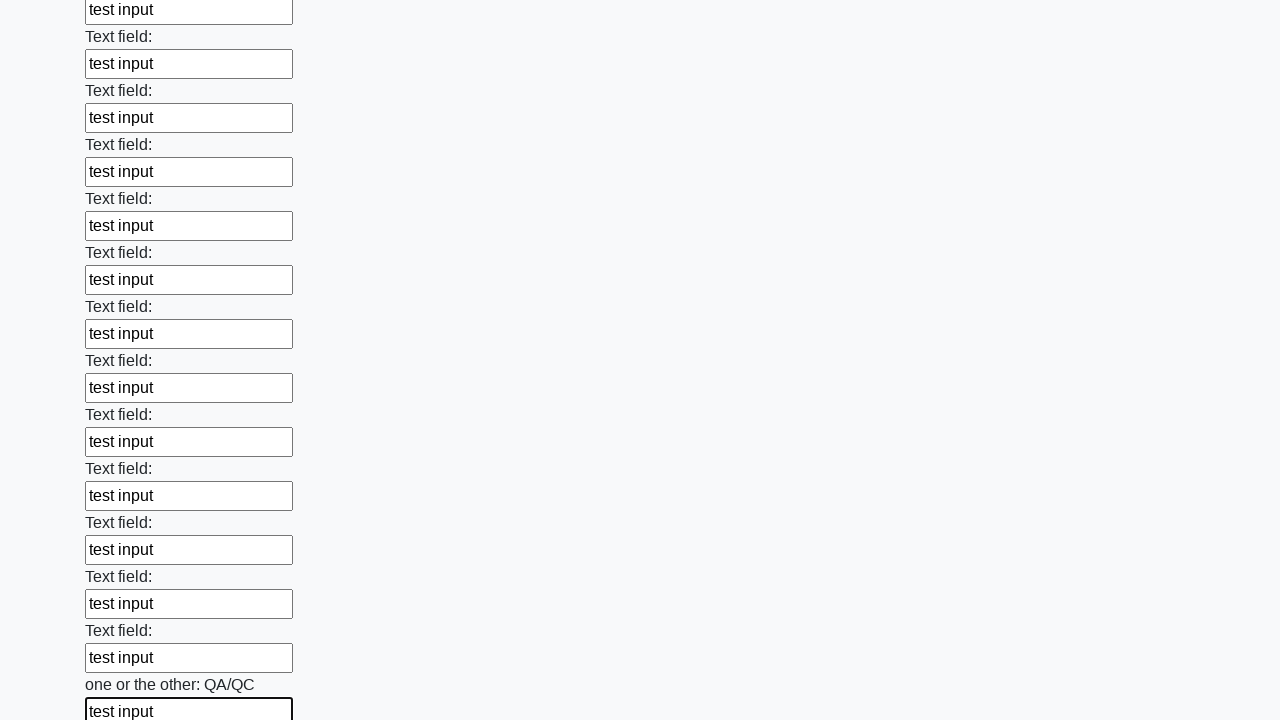

Filled an input field with 'test input' on input >> nth=88
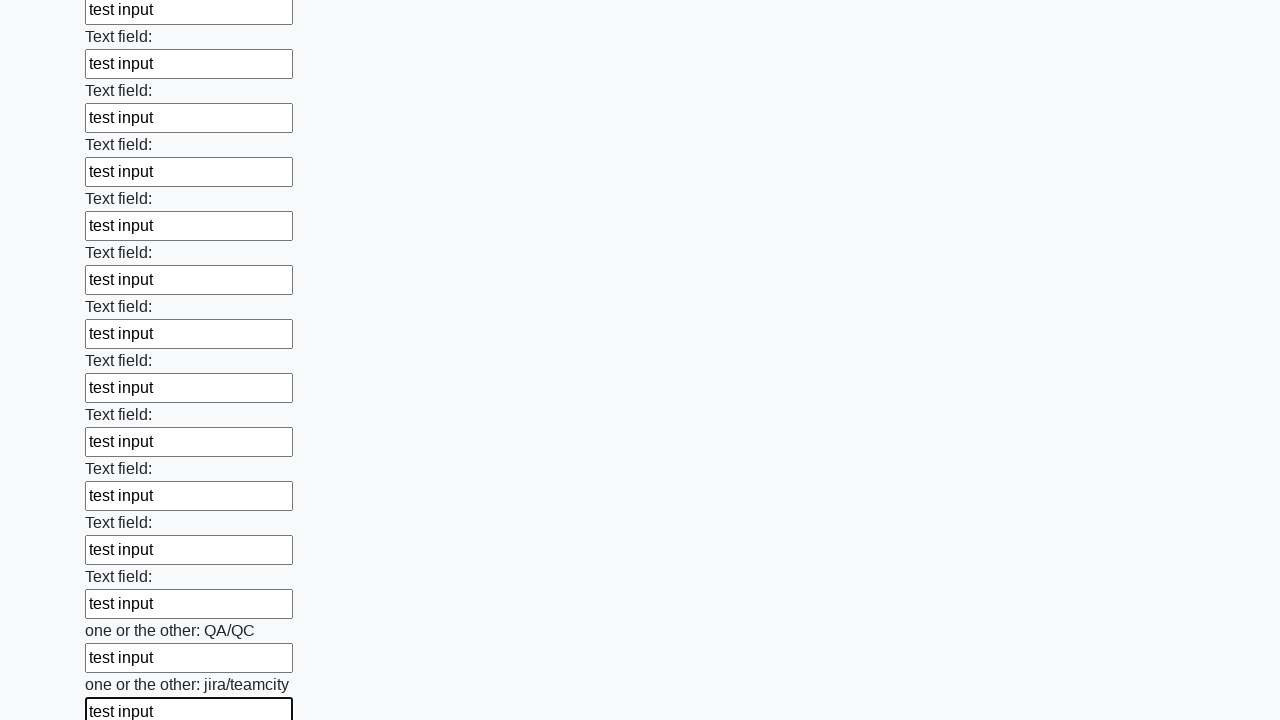

Filled an input field with 'test input' on input >> nth=89
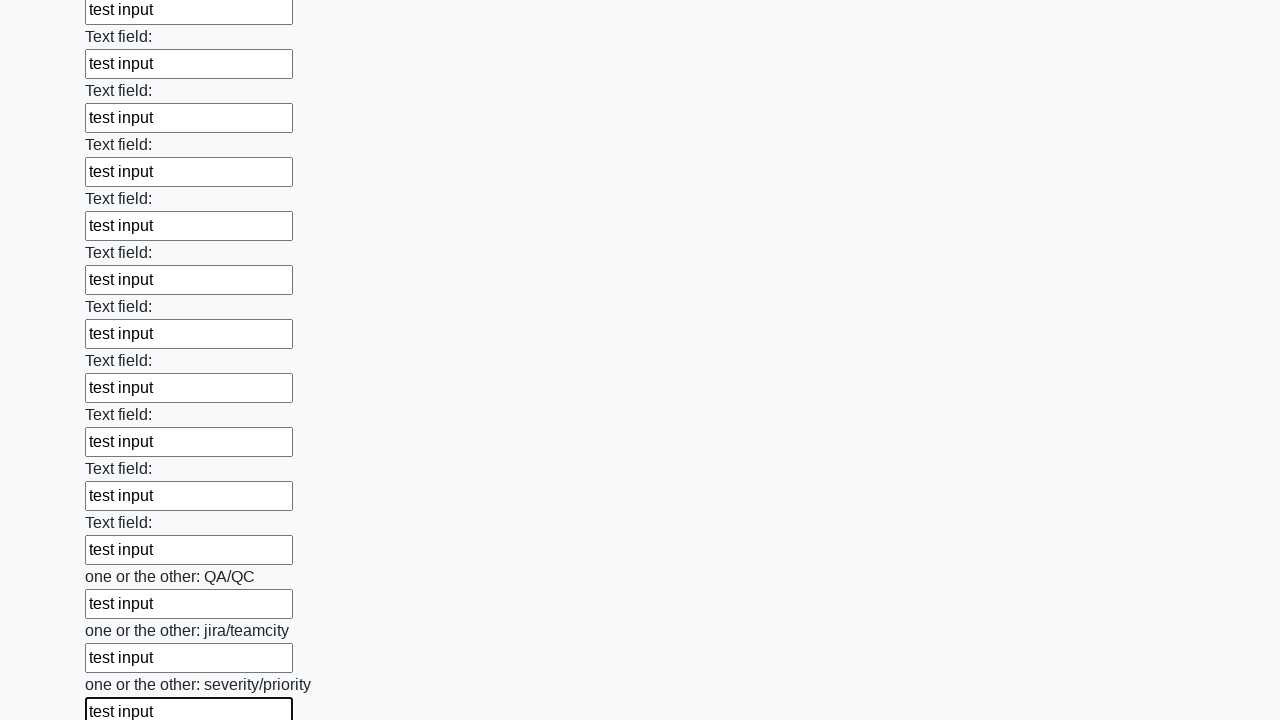

Filled an input field with 'test input' on input >> nth=90
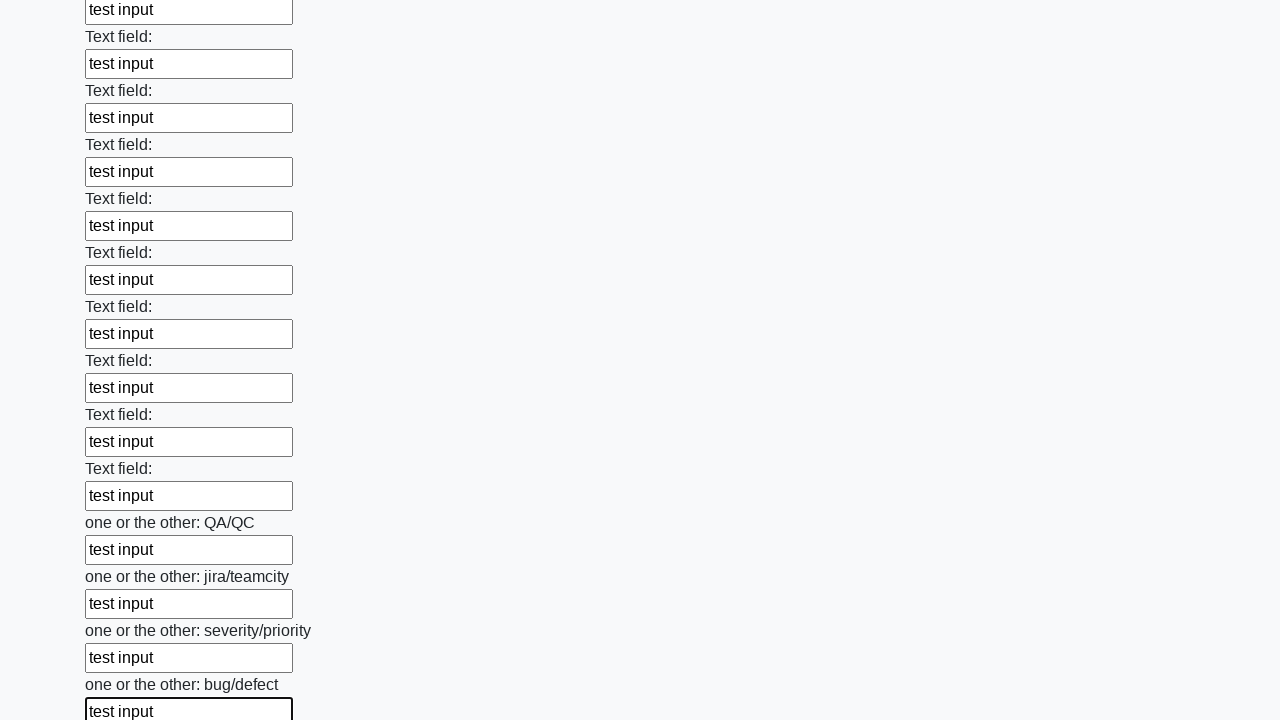

Filled an input field with 'test input' on input >> nth=91
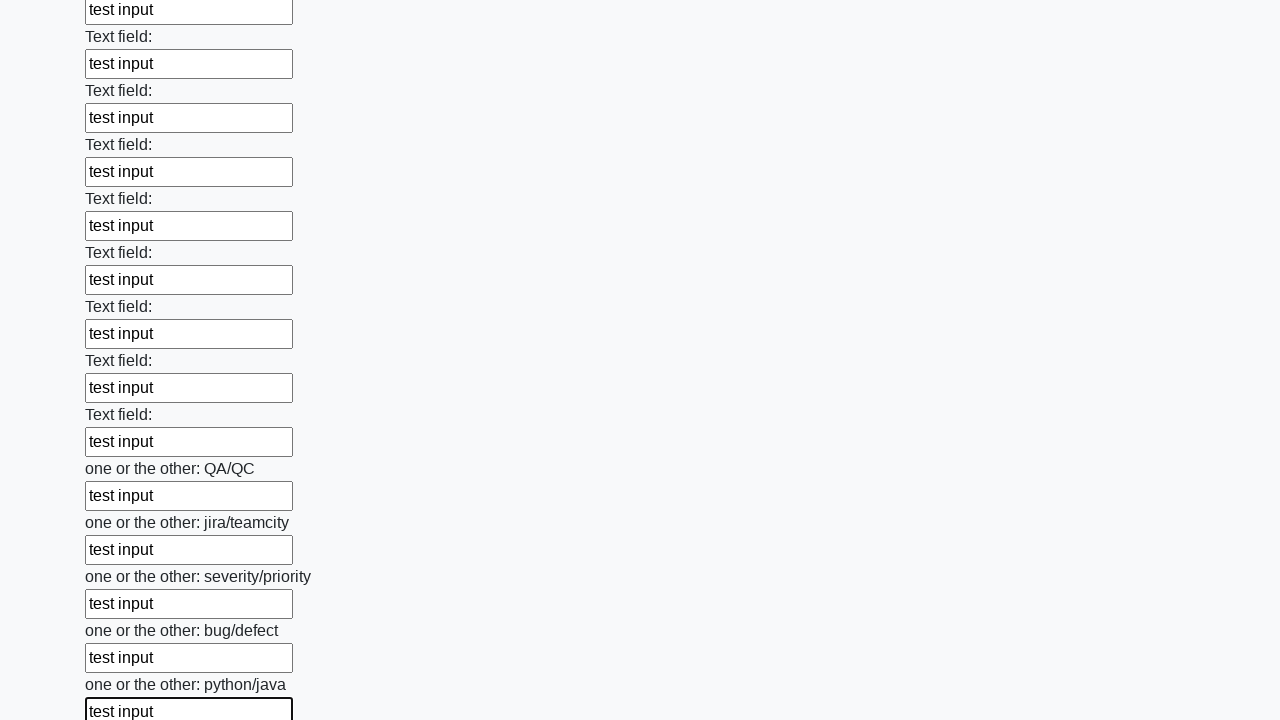

Filled an input field with 'test input' on input >> nth=92
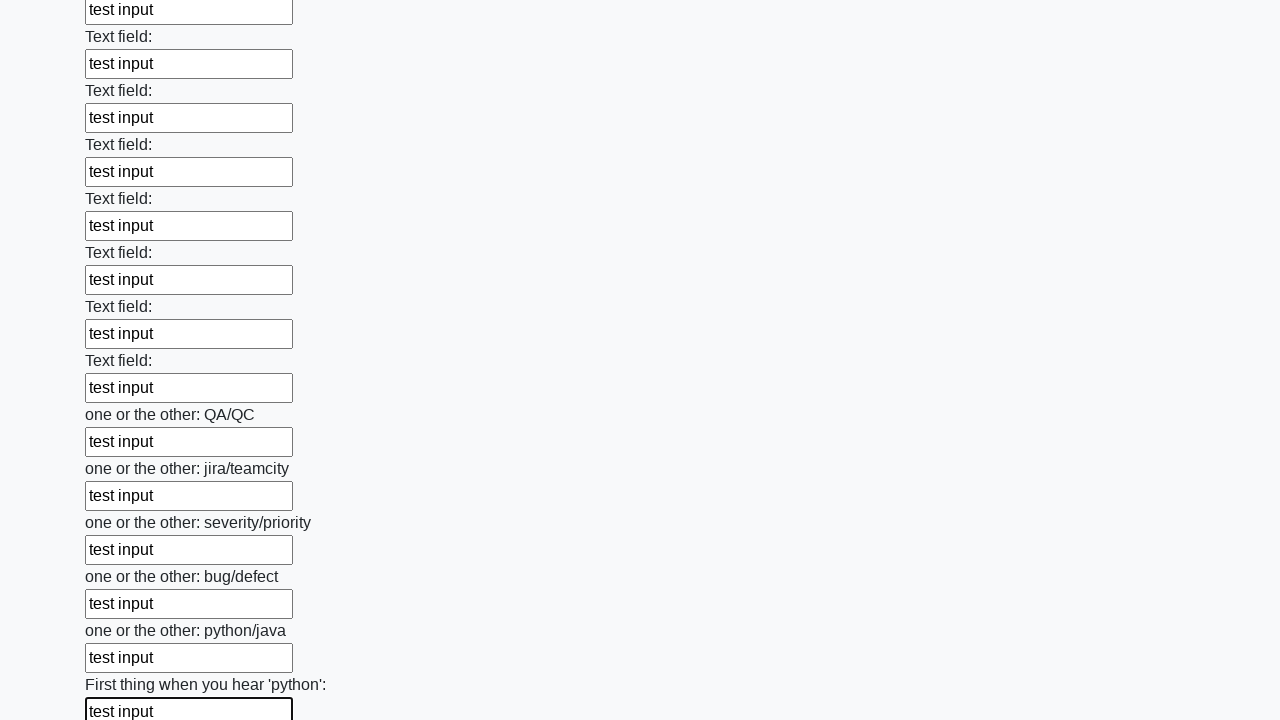

Filled an input field with 'test input' on input >> nth=93
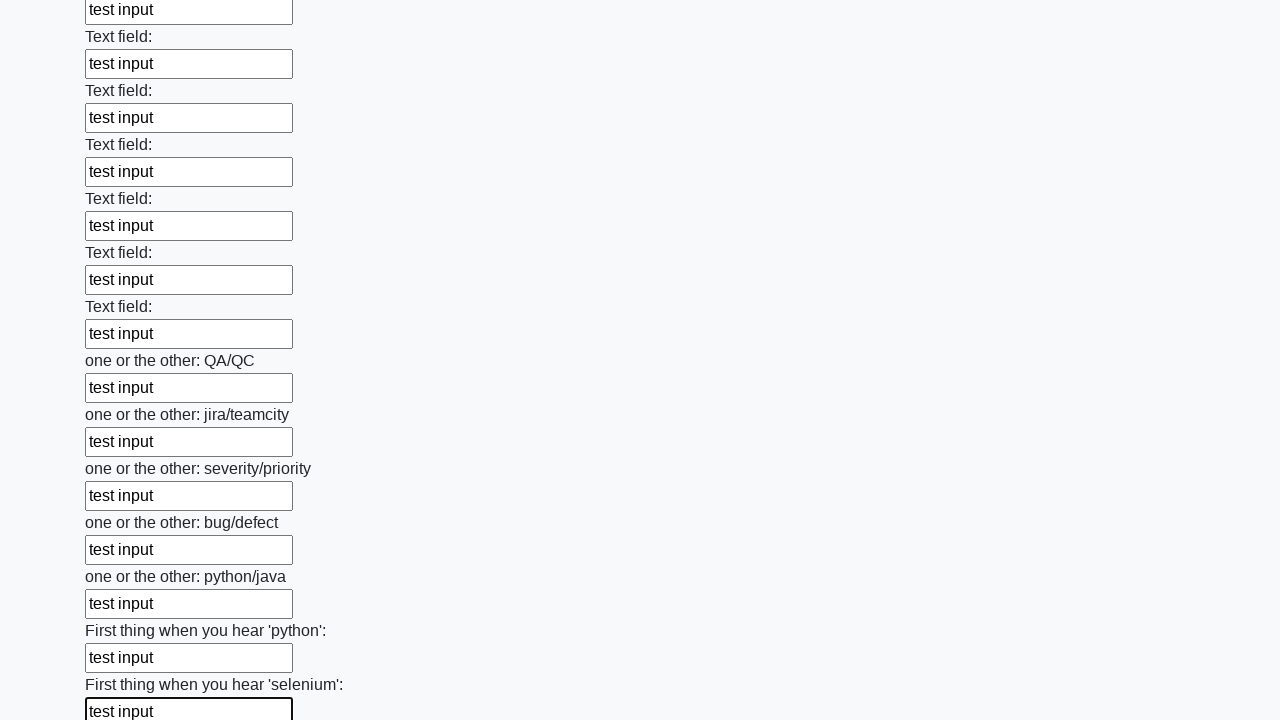

Filled an input field with 'test input' on input >> nth=94
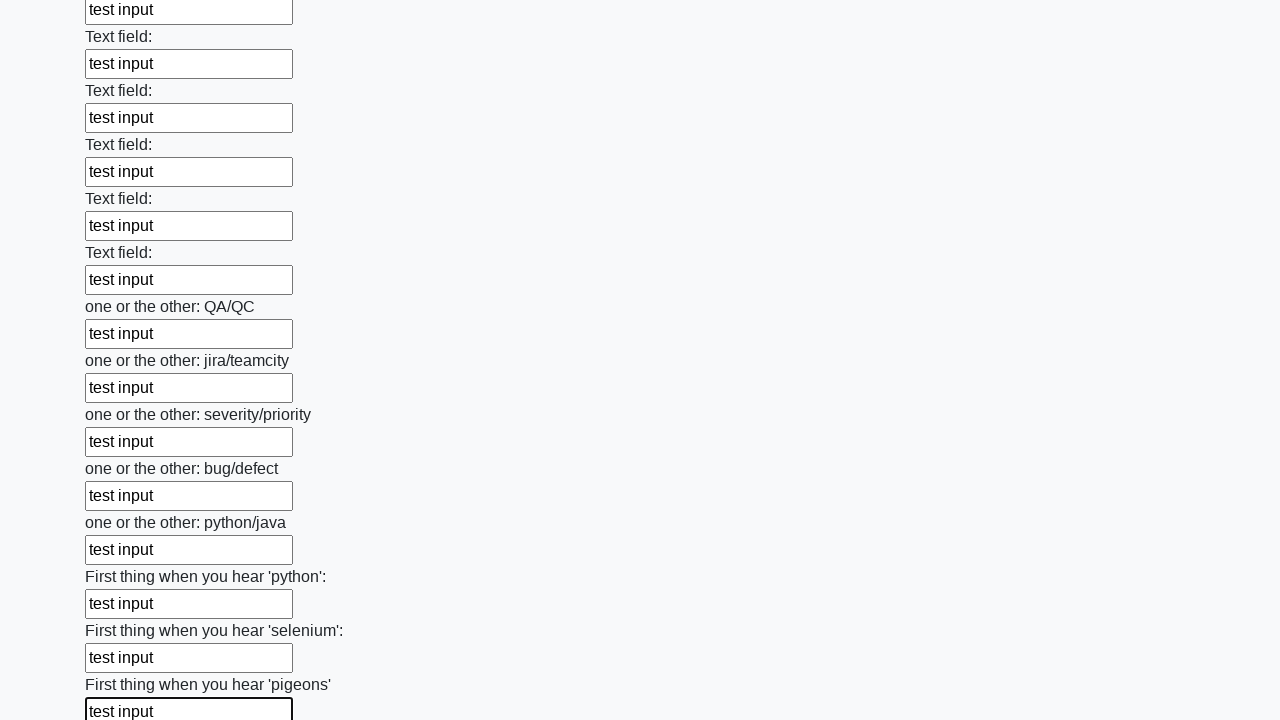

Filled an input field with 'test input' on input >> nth=95
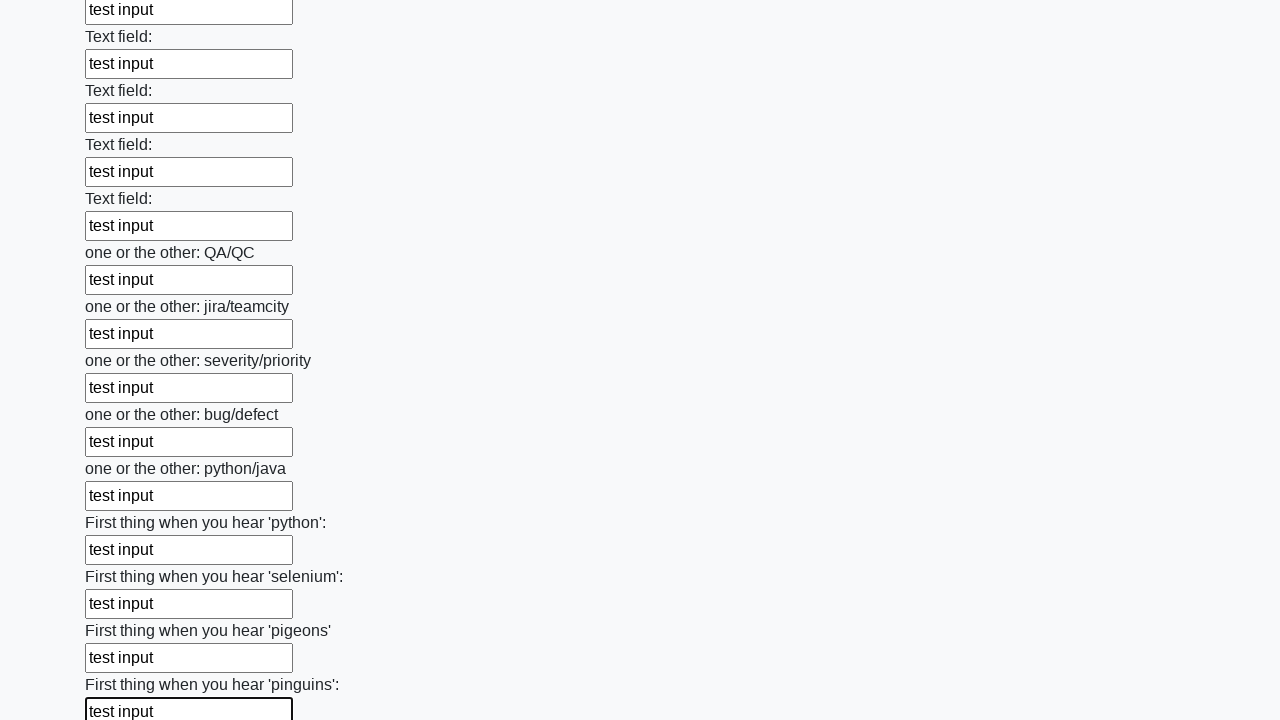

Filled an input field with 'test input' on input >> nth=96
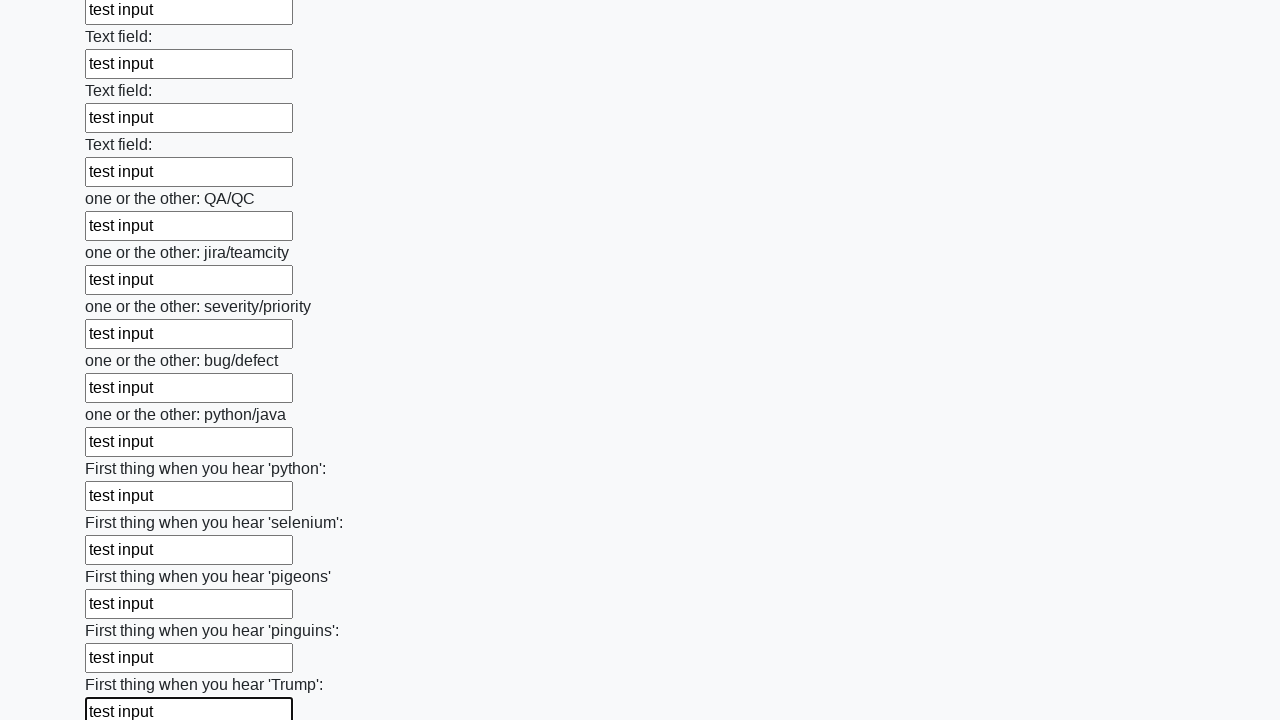

Filled an input field with 'test input' on input >> nth=97
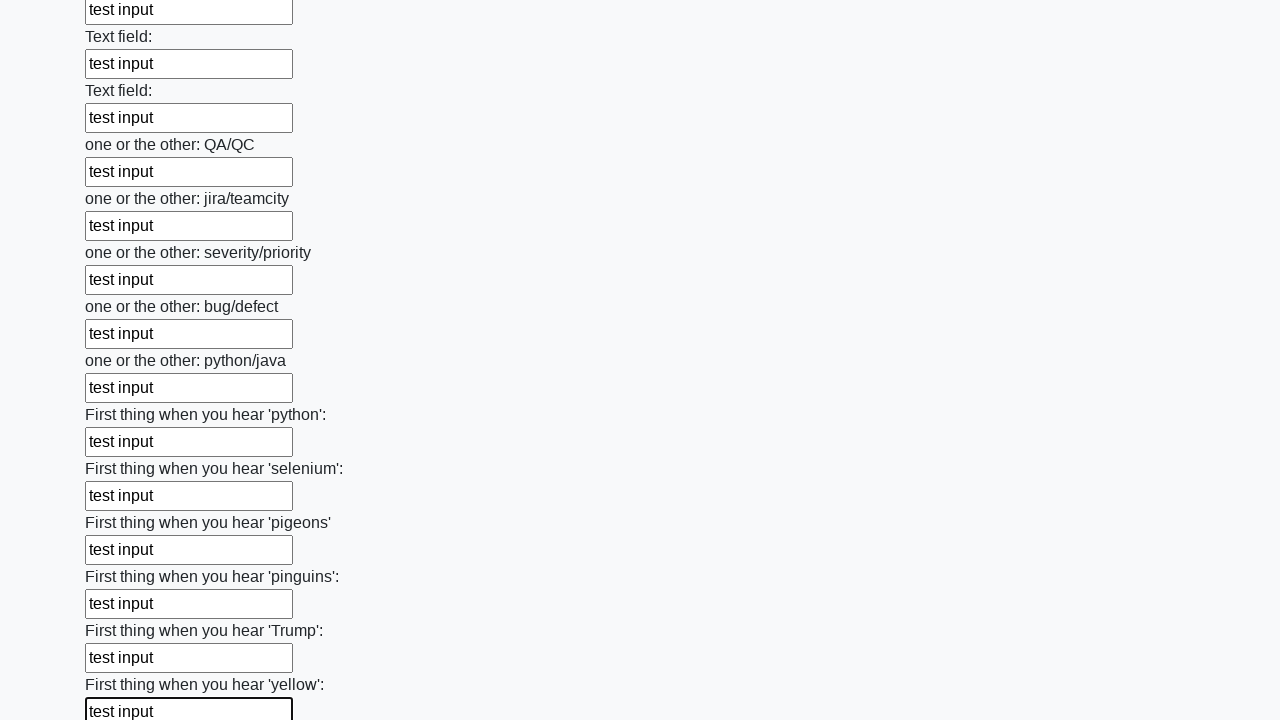

Filled an input field with 'test input' on input >> nth=98
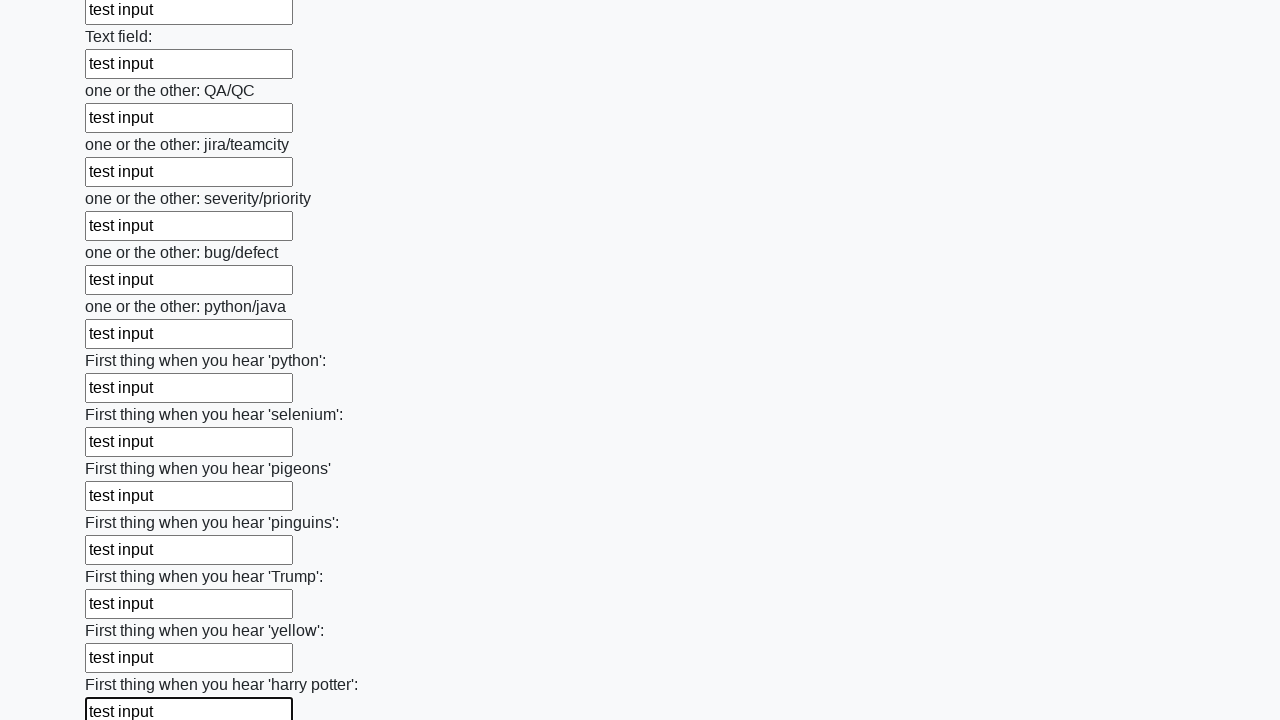

Filled an input field with 'test input' on input >> nth=99
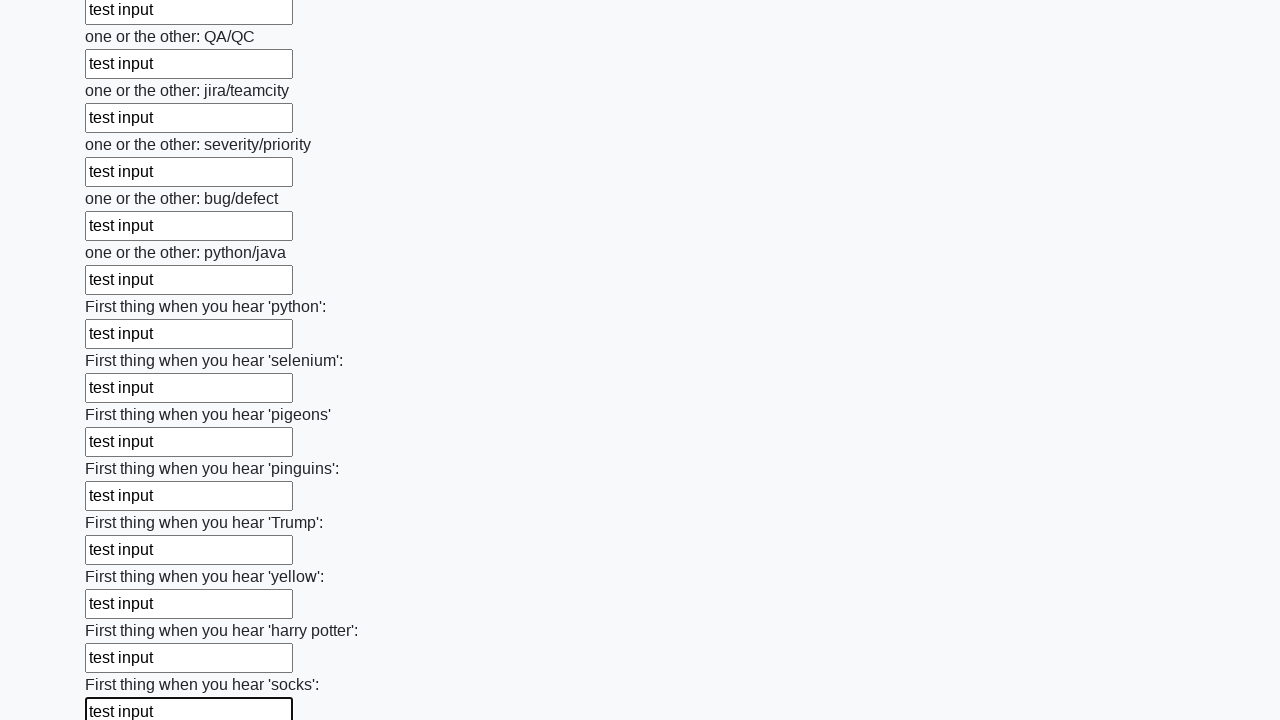

Clicked the submit button at (123, 611) on button.btn
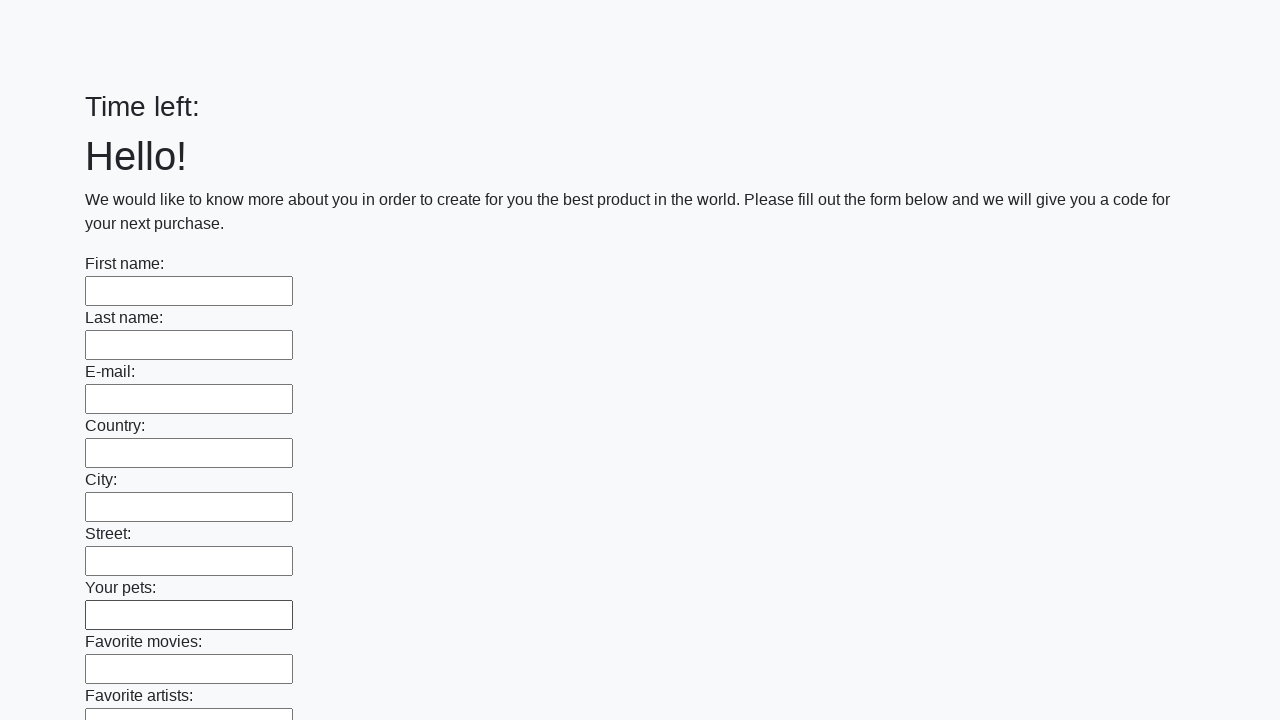

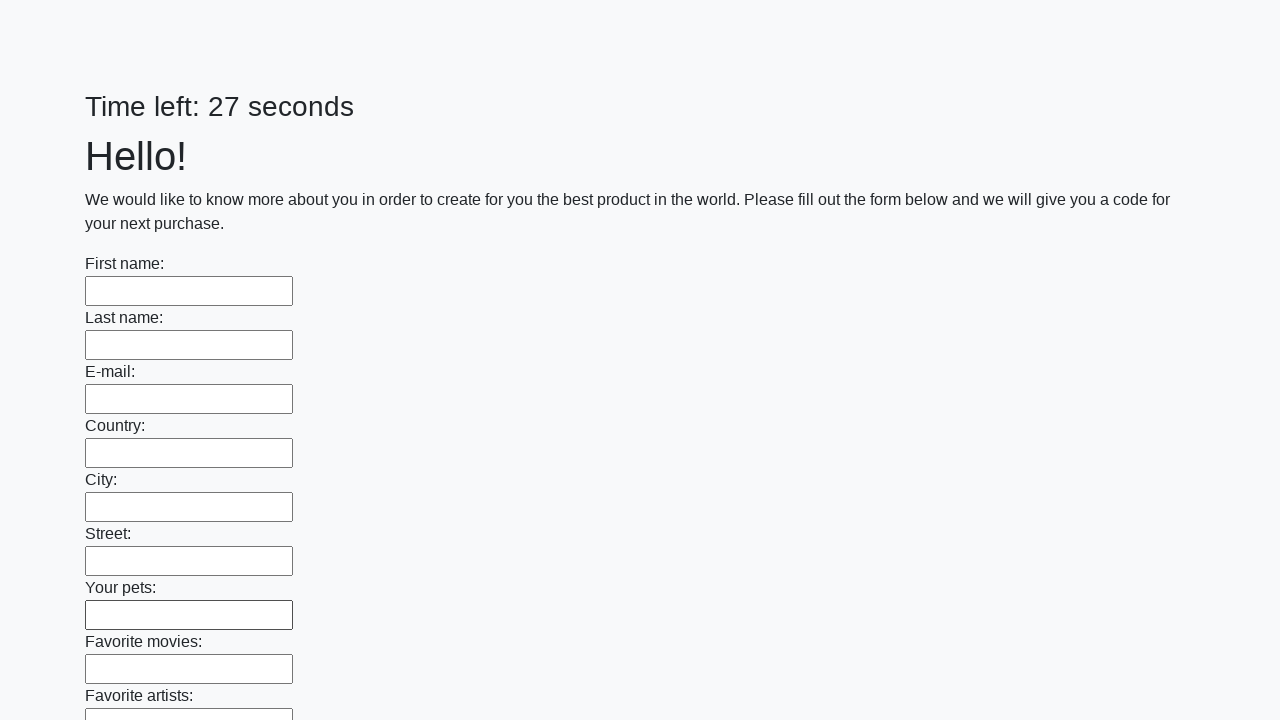